Tests filling a large form by entering the same value into all input fields and then clicking the submit button.

Starting URL: http://suninjuly.github.io/huge_form.html

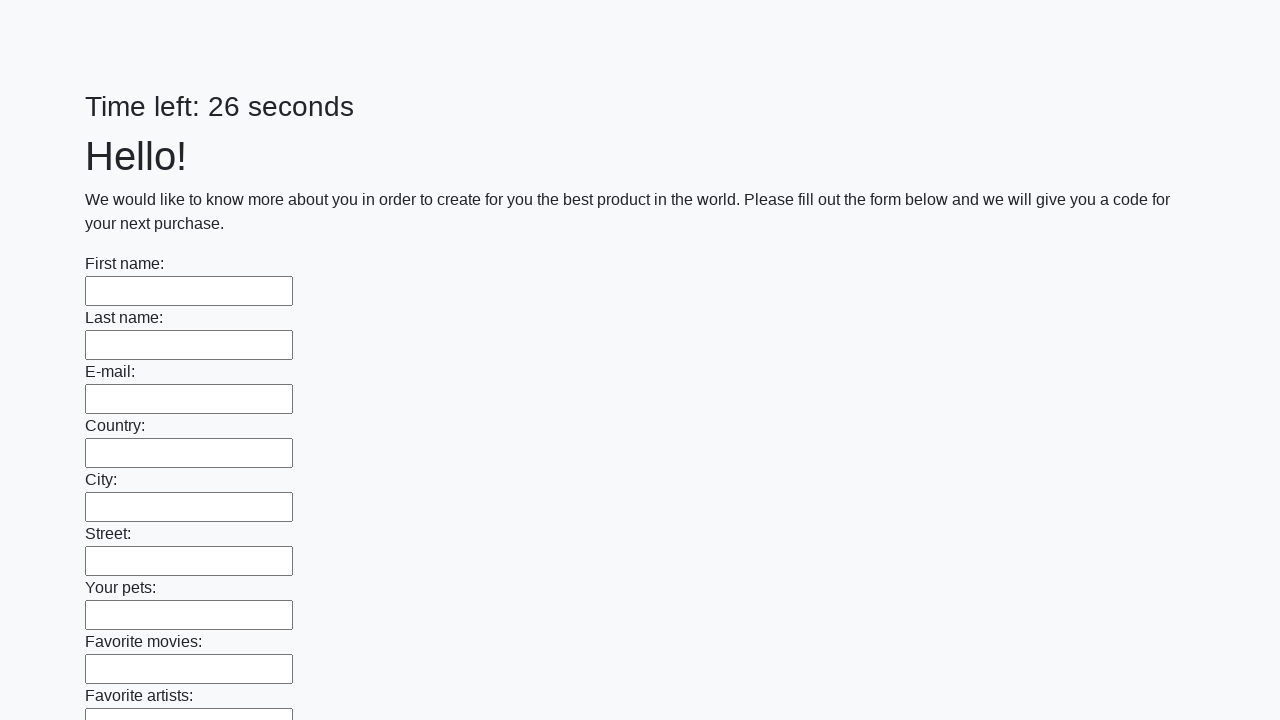

Navigated to huge form page
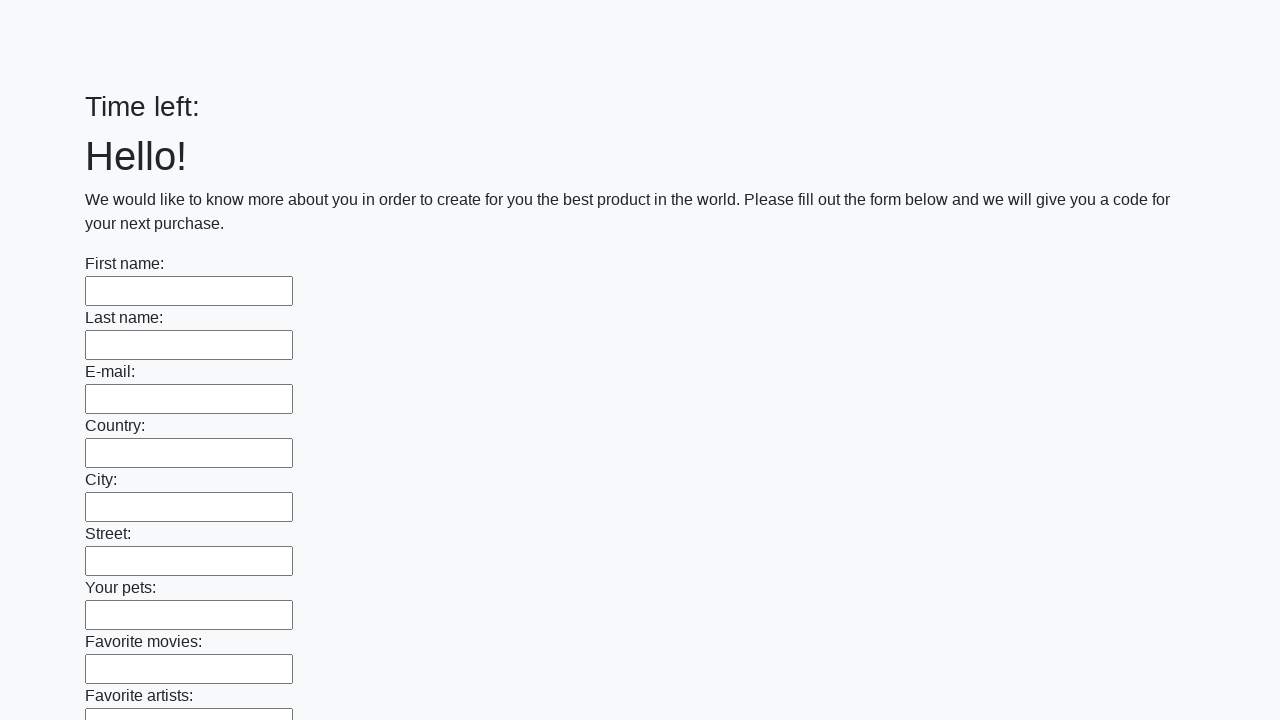

Filled input field with 'Test Answer 123' on input >> nth=0
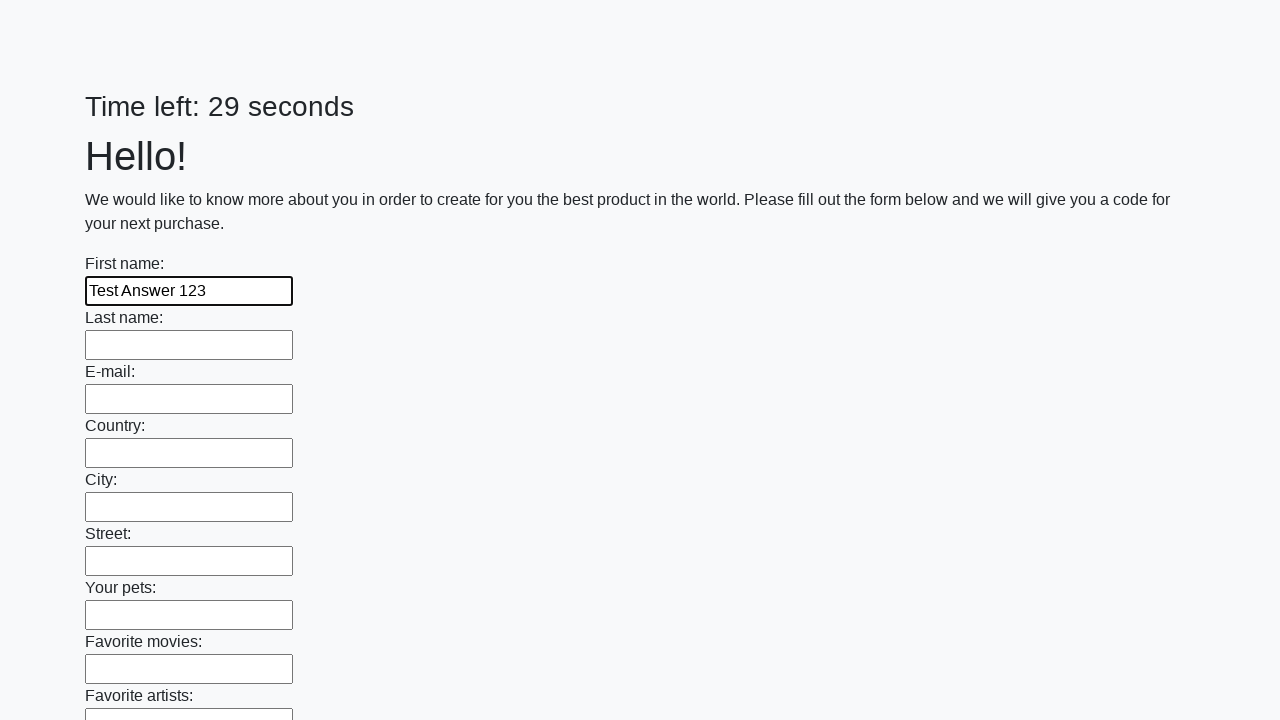

Filled input field with 'Test Answer 123' on input >> nth=1
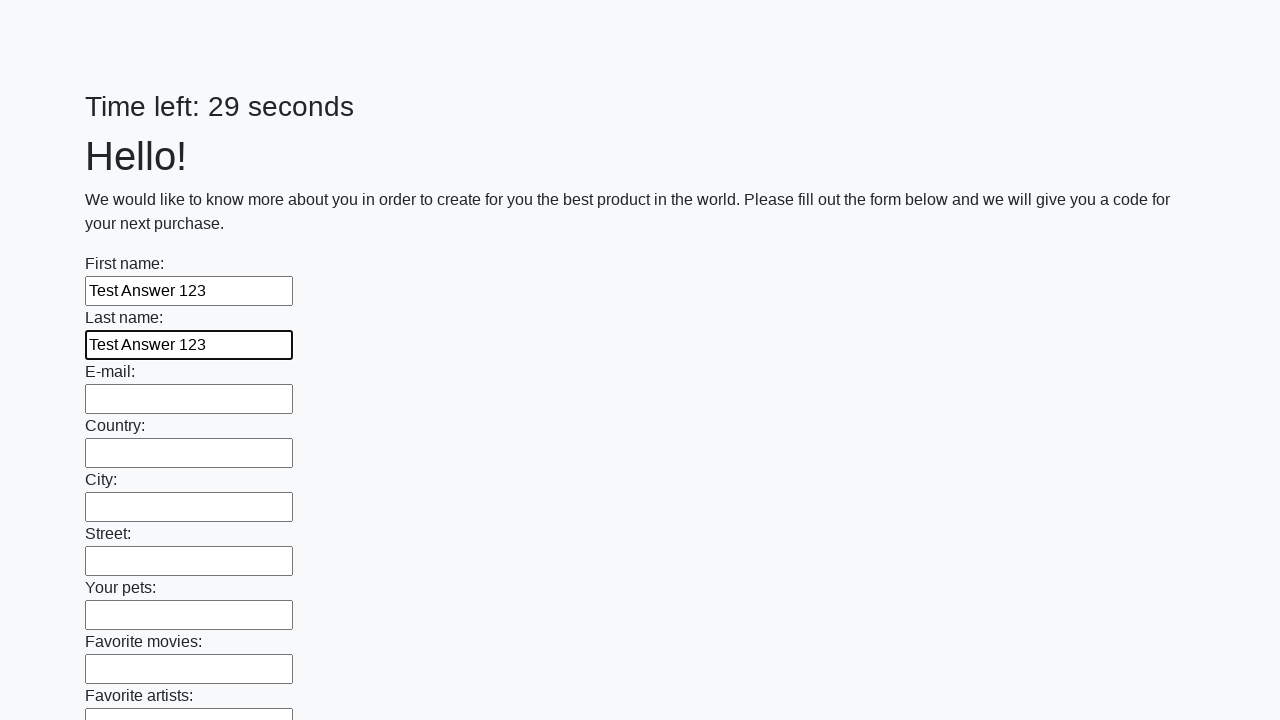

Filled input field with 'Test Answer 123' on input >> nth=2
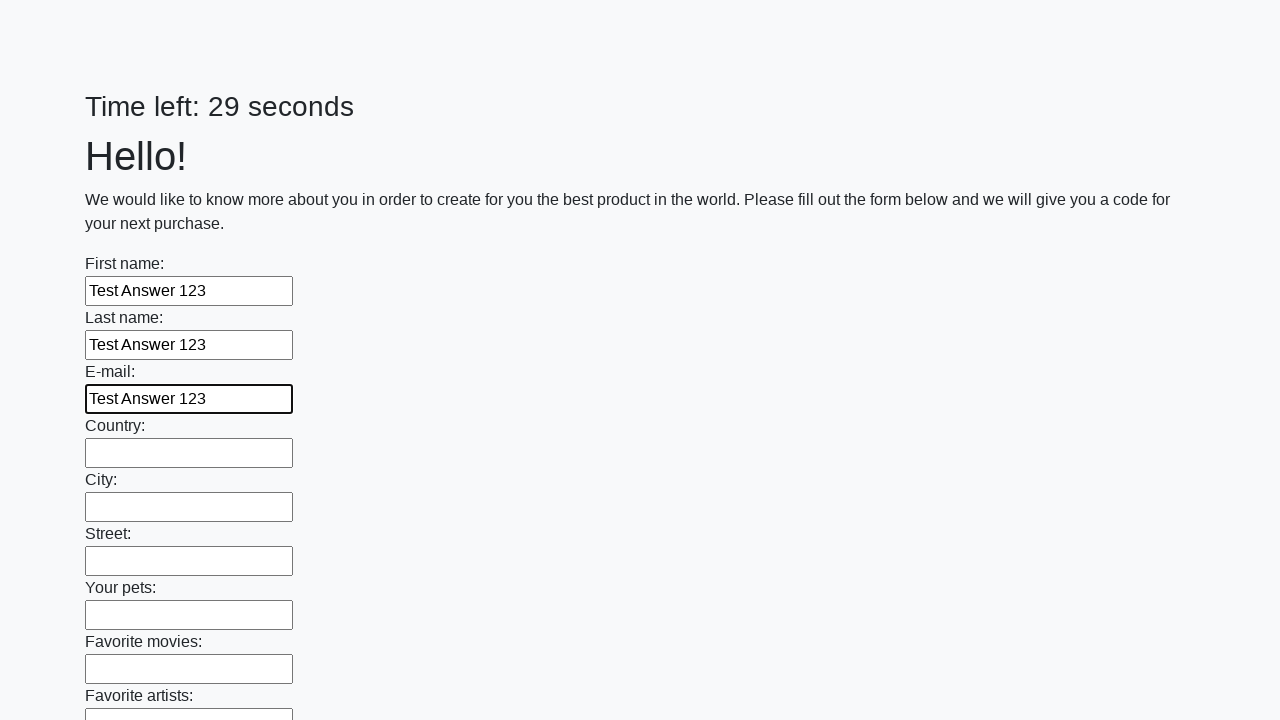

Filled input field with 'Test Answer 123' on input >> nth=3
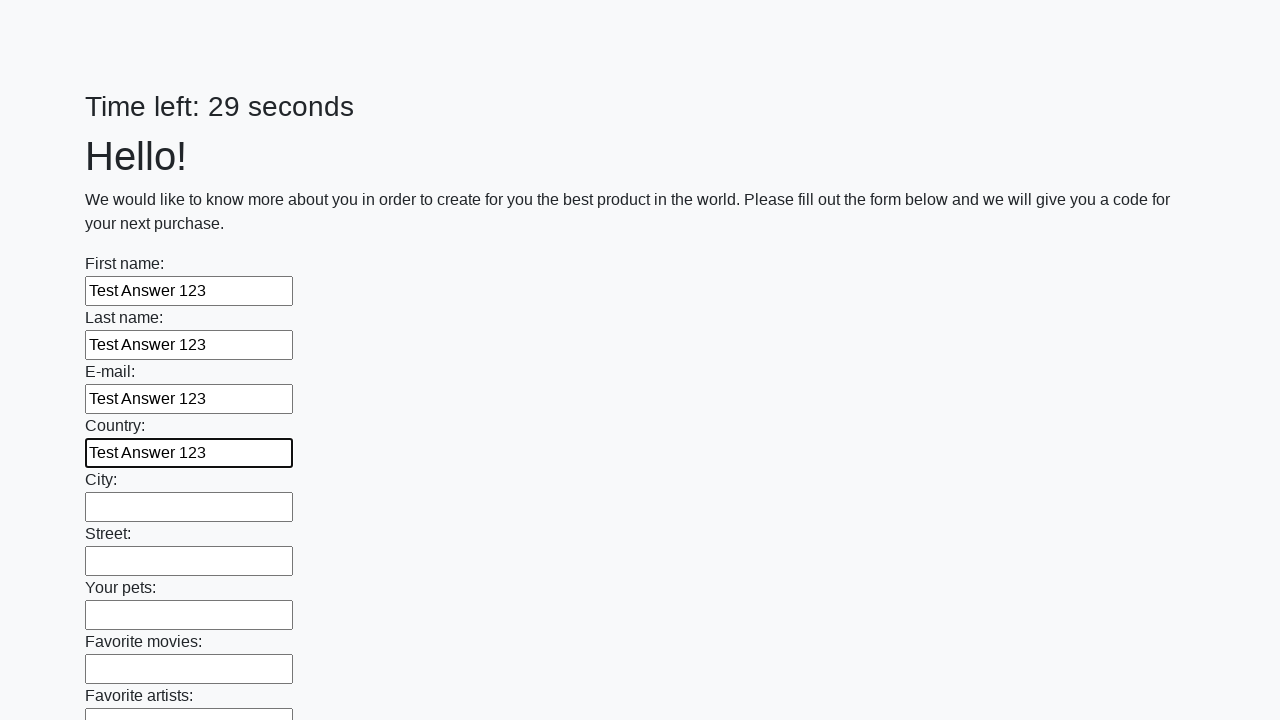

Filled input field with 'Test Answer 123' on input >> nth=4
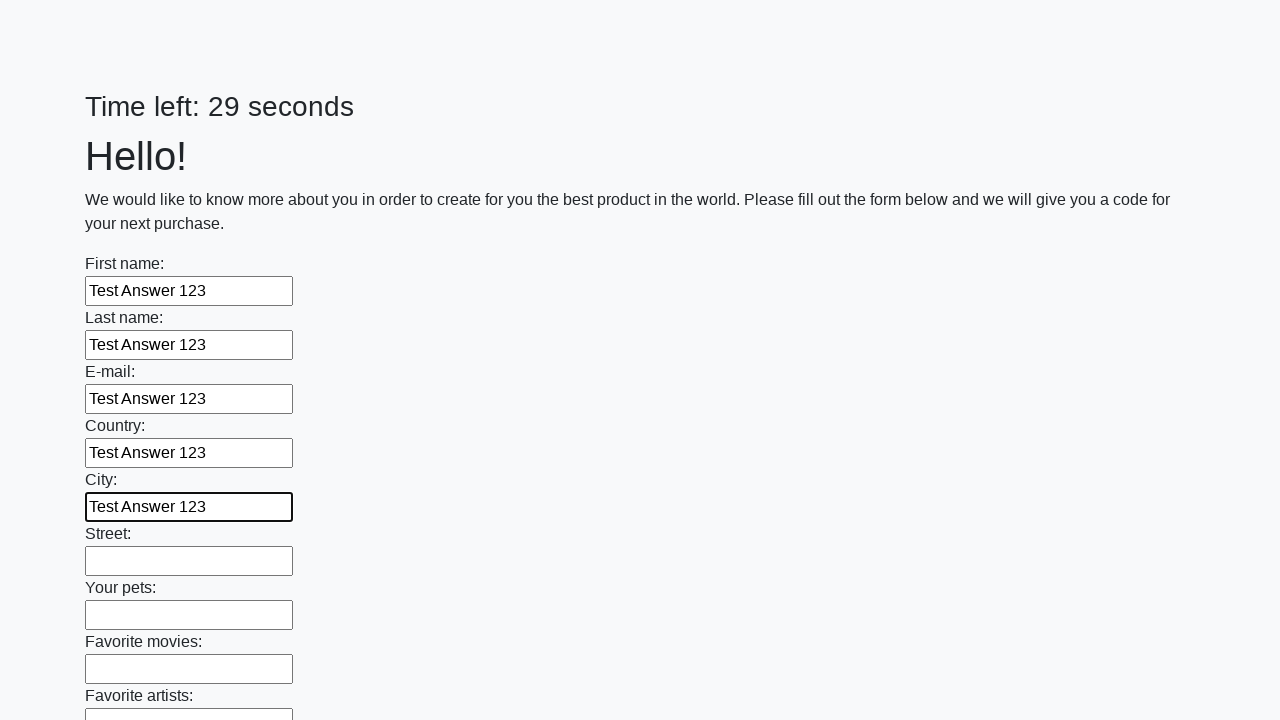

Filled input field with 'Test Answer 123' on input >> nth=5
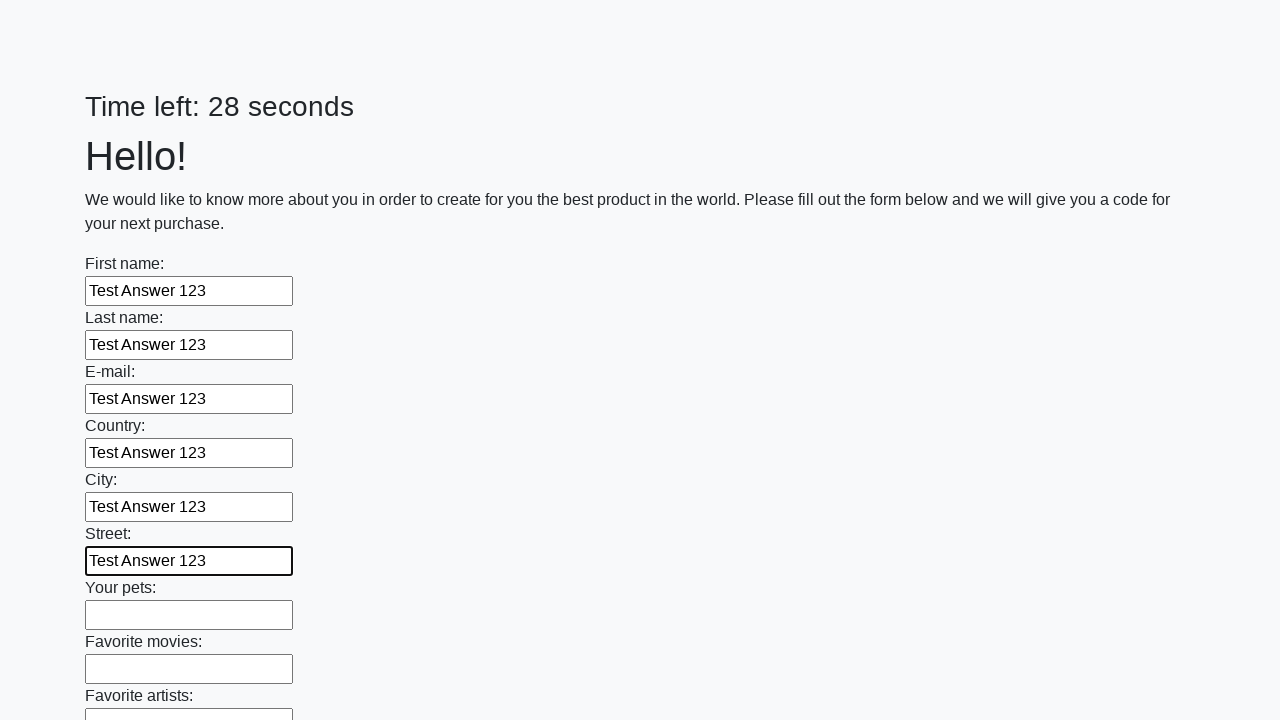

Filled input field with 'Test Answer 123' on input >> nth=6
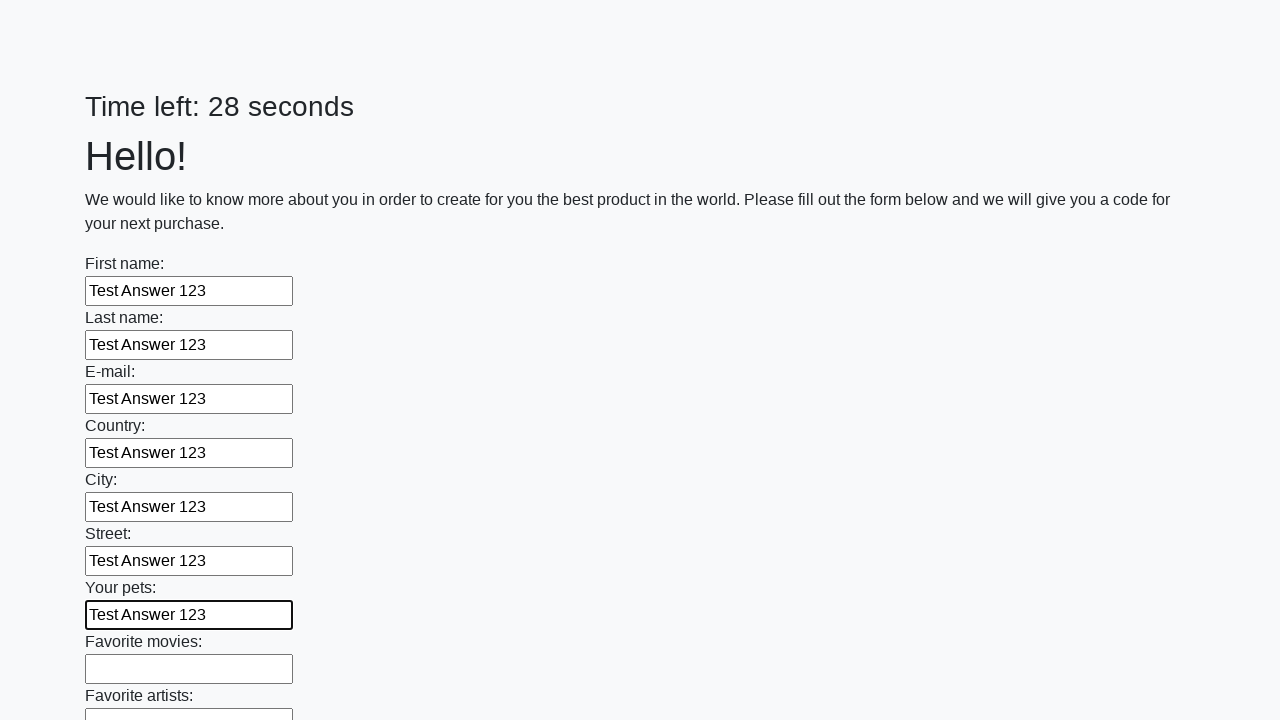

Filled input field with 'Test Answer 123' on input >> nth=7
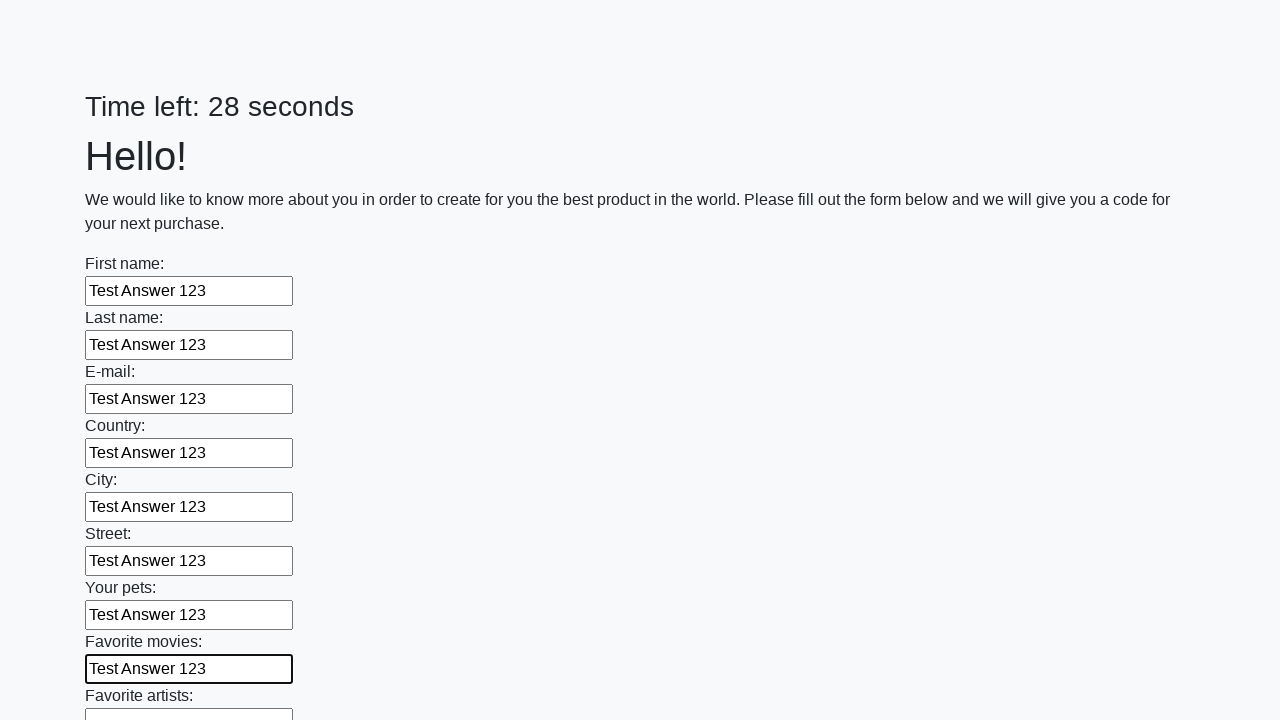

Filled input field with 'Test Answer 123' on input >> nth=8
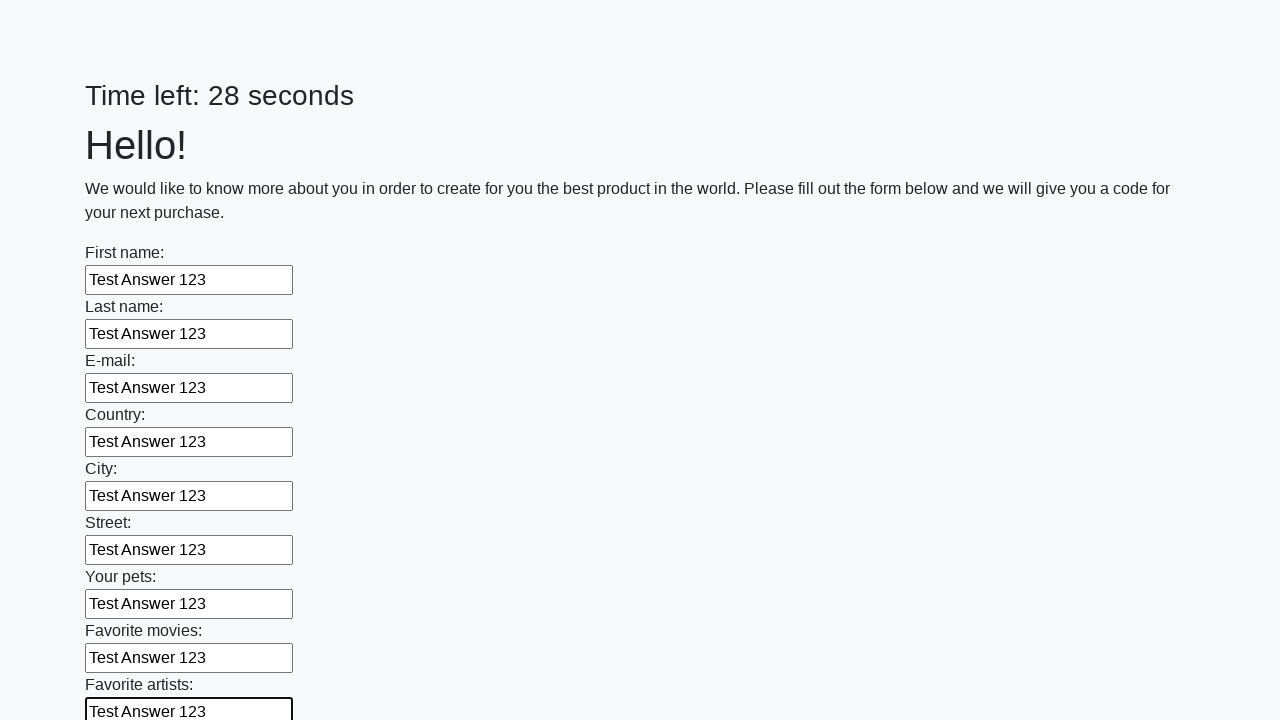

Filled input field with 'Test Answer 123' on input >> nth=9
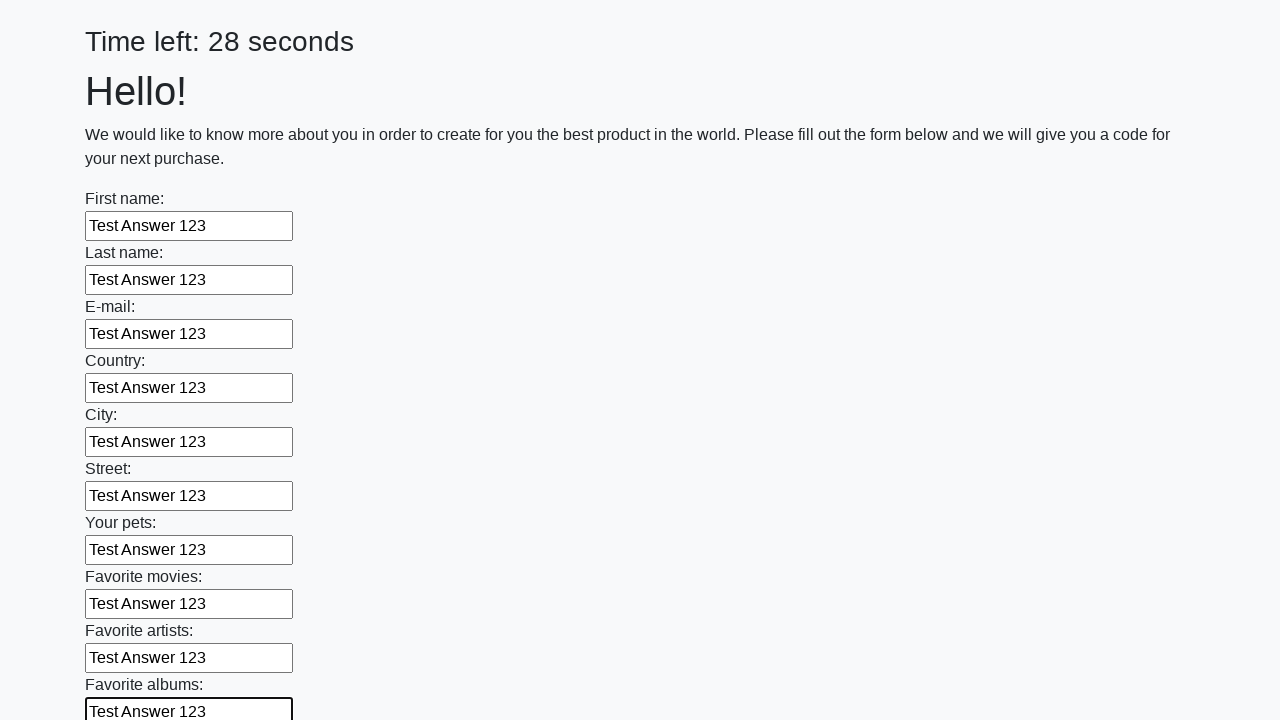

Filled input field with 'Test Answer 123' on input >> nth=10
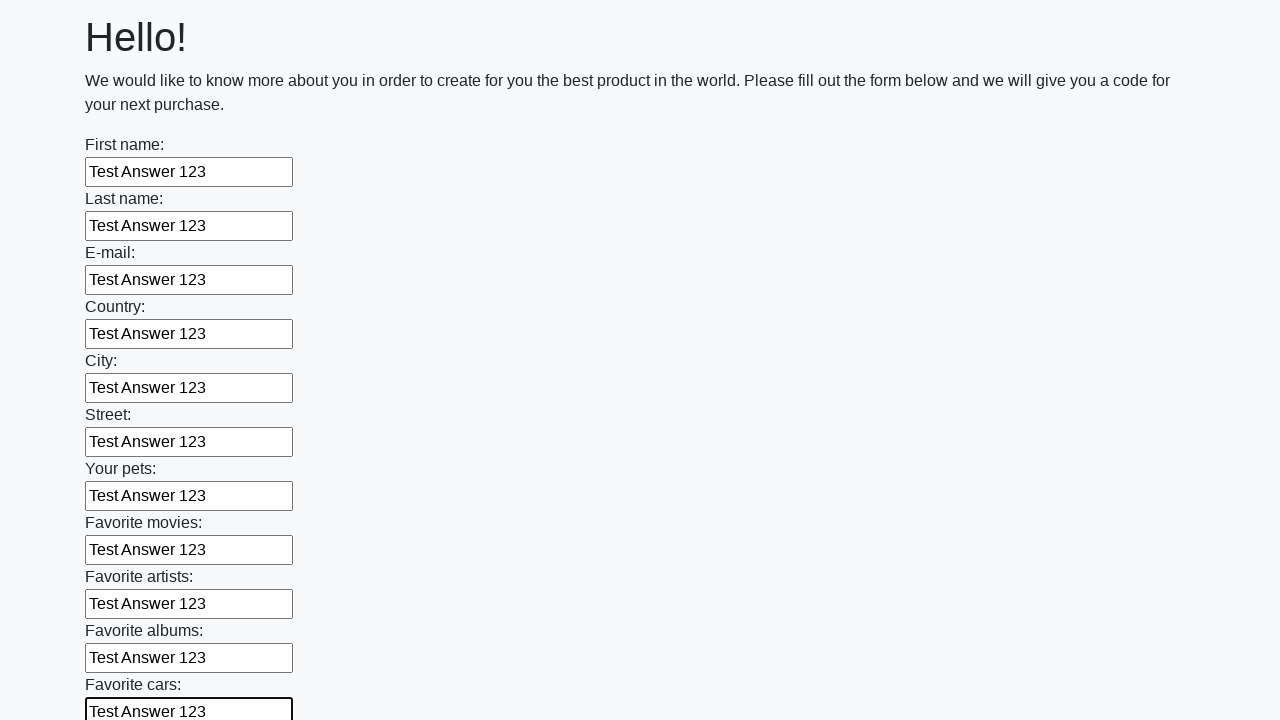

Filled input field with 'Test Answer 123' on input >> nth=11
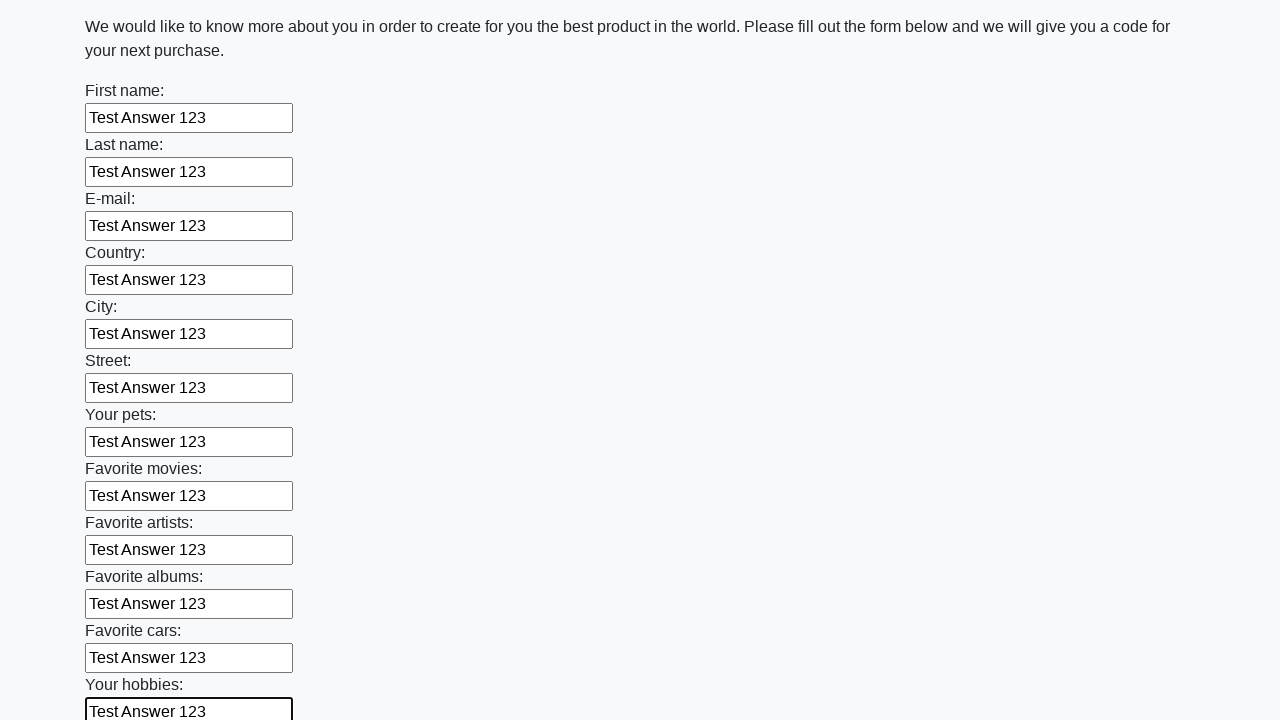

Filled input field with 'Test Answer 123' on input >> nth=12
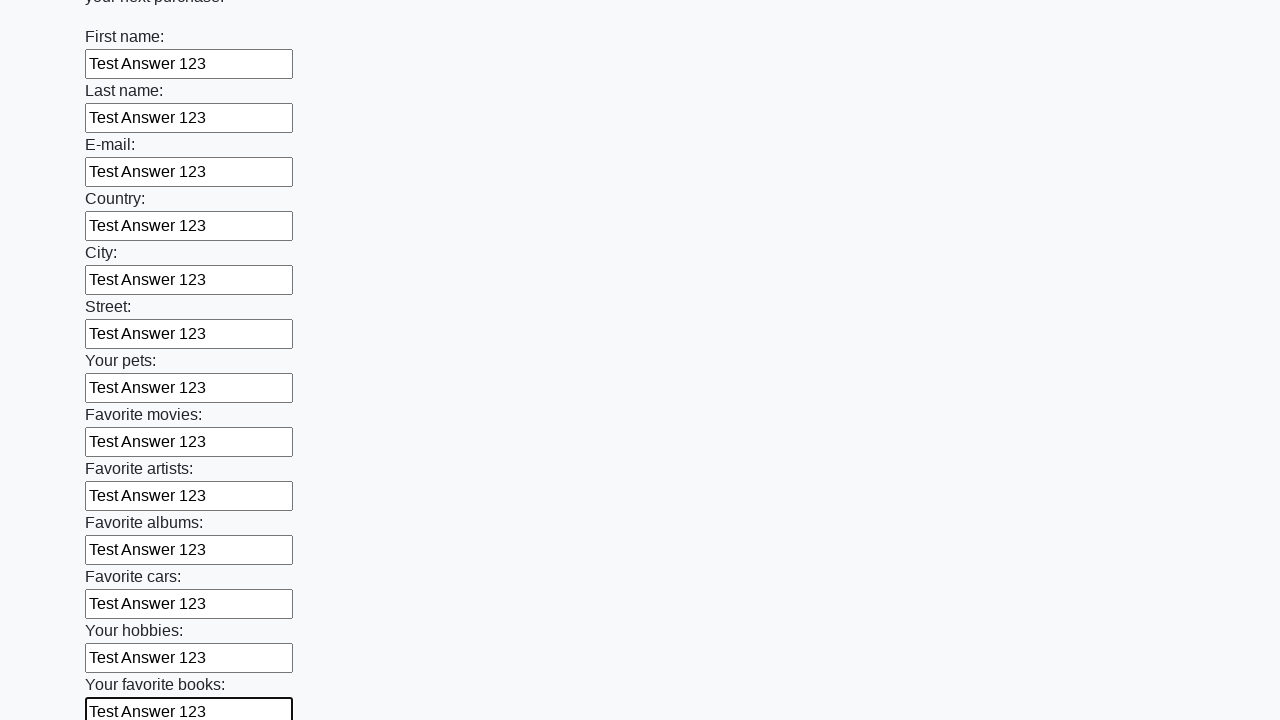

Filled input field with 'Test Answer 123' on input >> nth=13
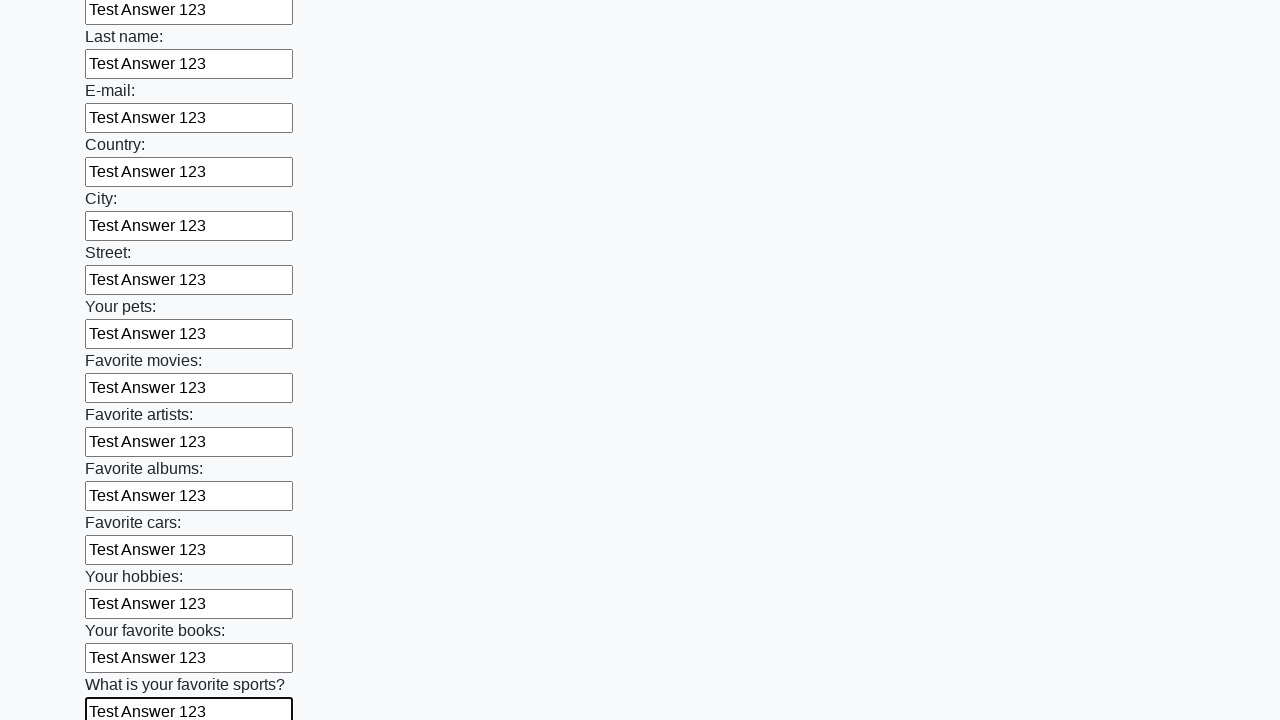

Filled input field with 'Test Answer 123' on input >> nth=14
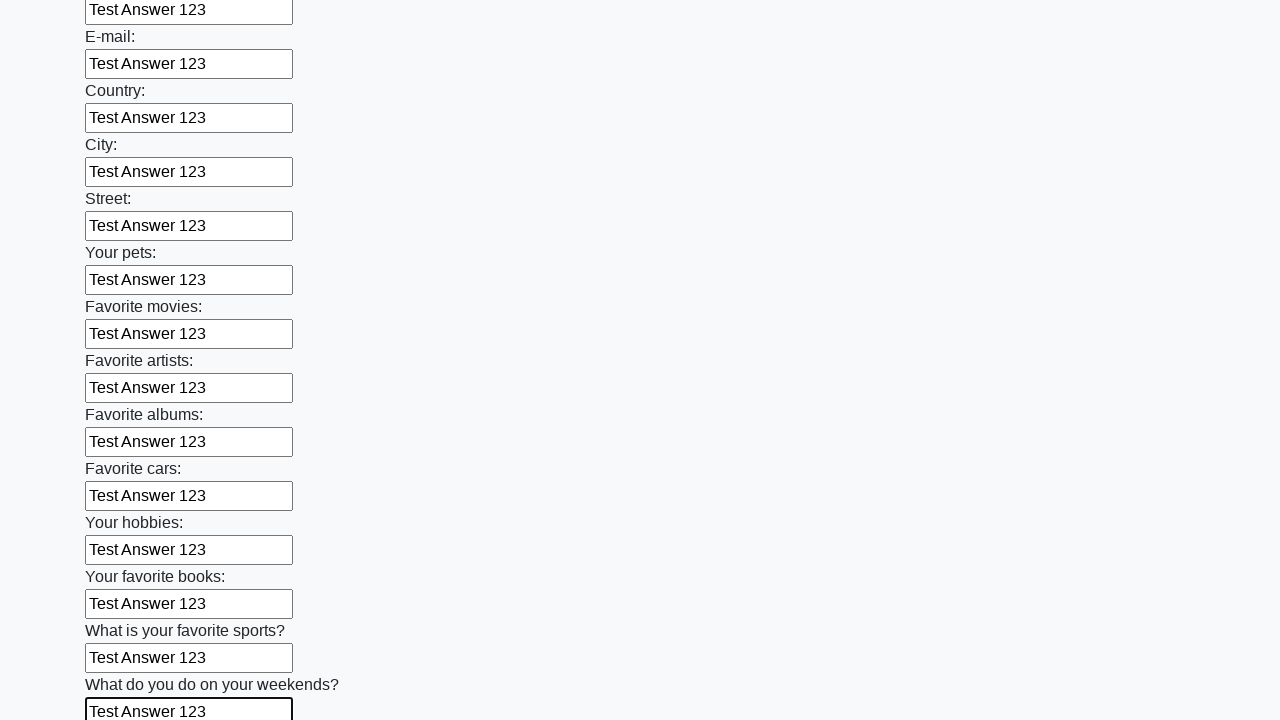

Filled input field with 'Test Answer 123' on input >> nth=15
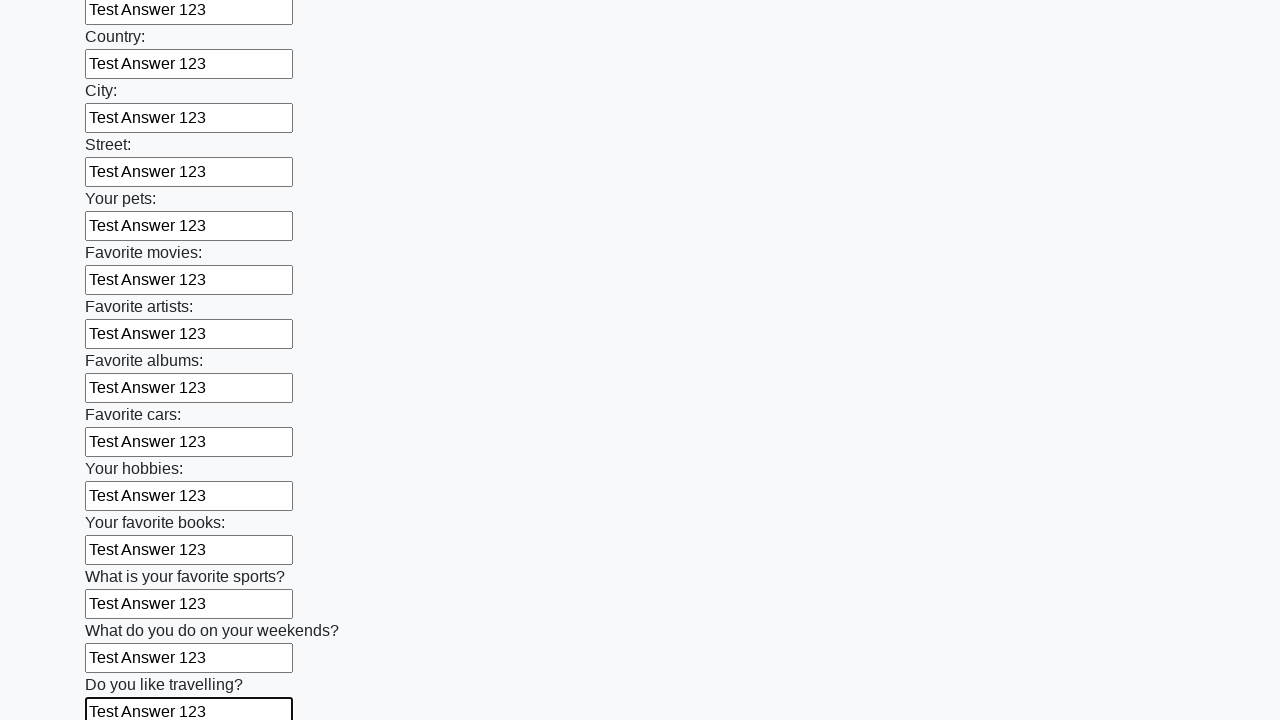

Filled input field with 'Test Answer 123' on input >> nth=16
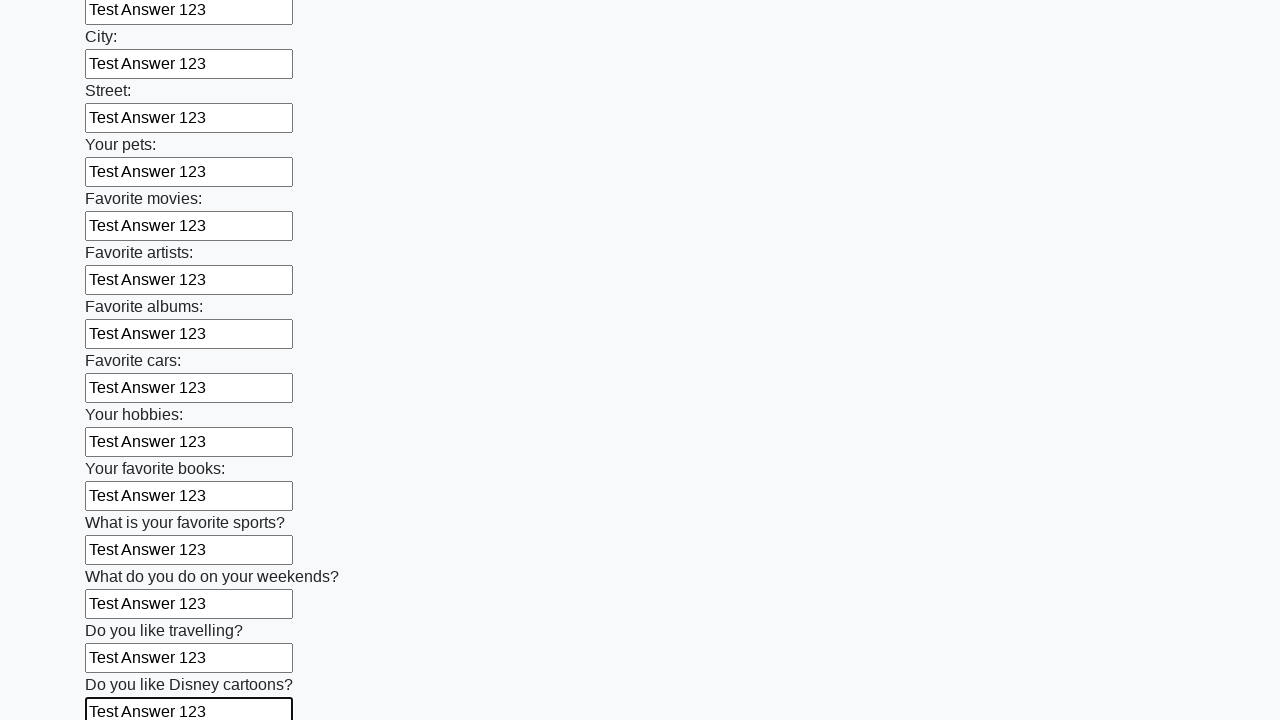

Filled input field with 'Test Answer 123' on input >> nth=17
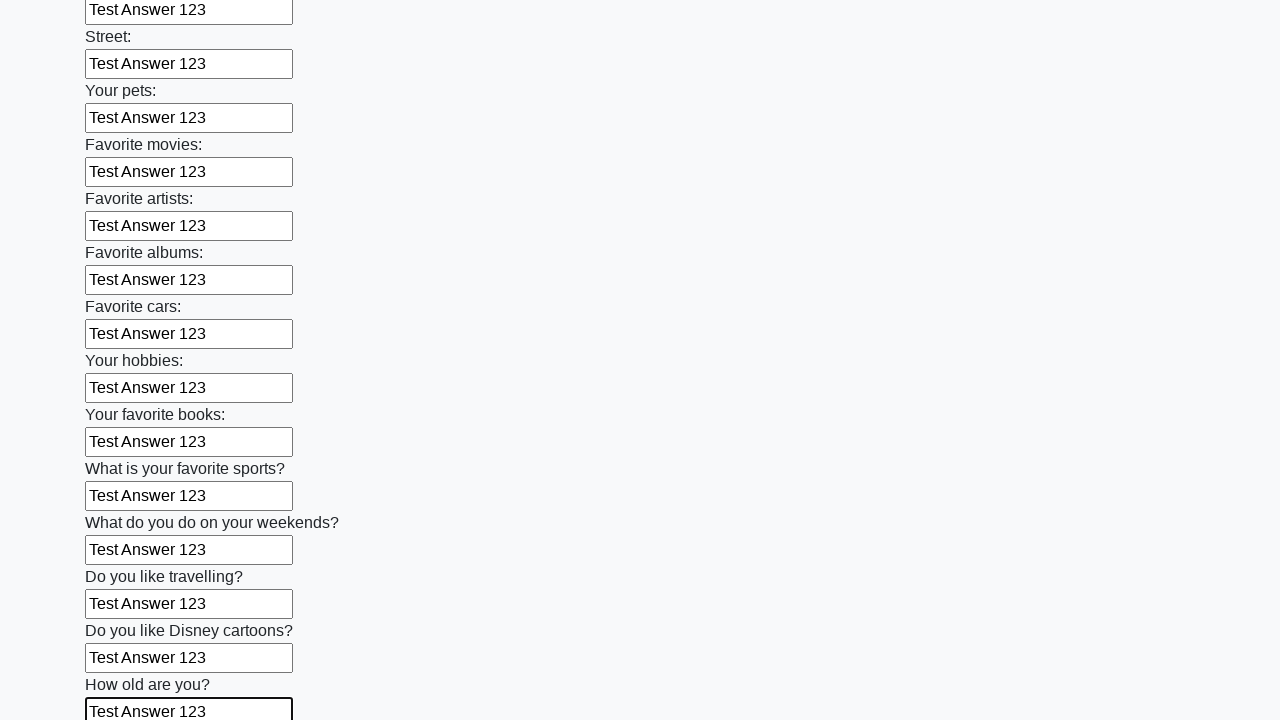

Filled input field with 'Test Answer 123' on input >> nth=18
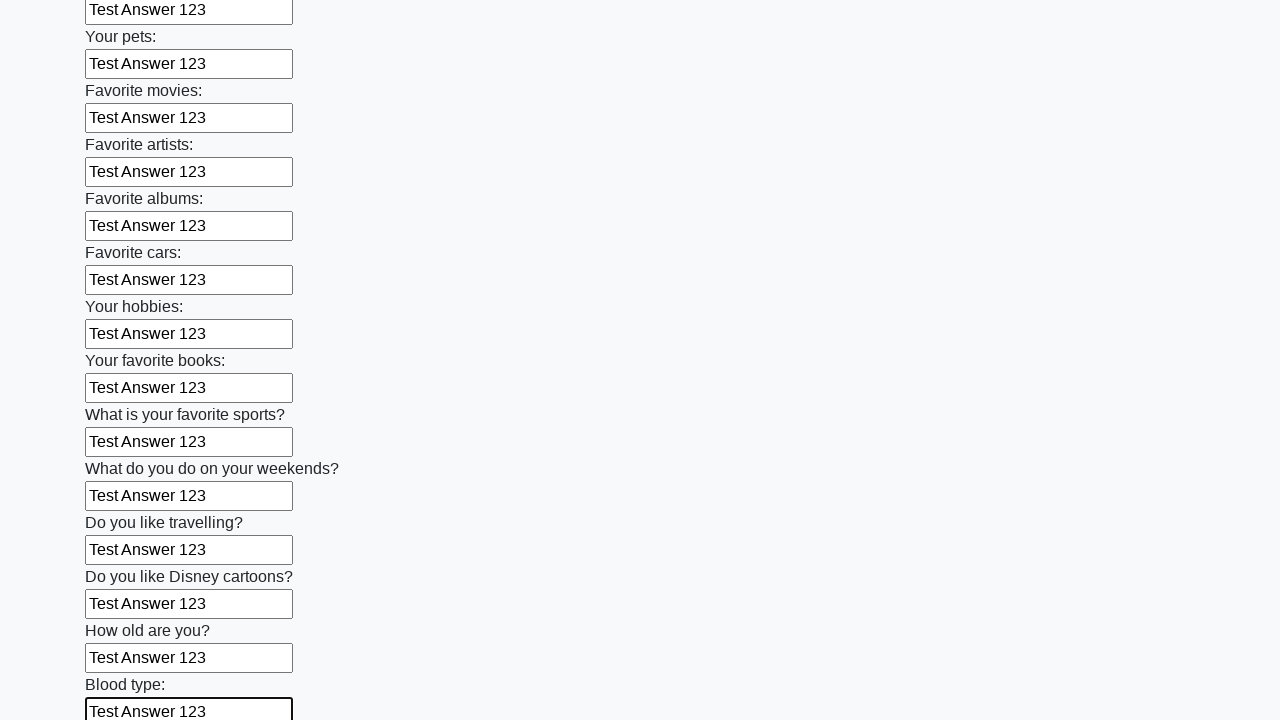

Filled input field with 'Test Answer 123' on input >> nth=19
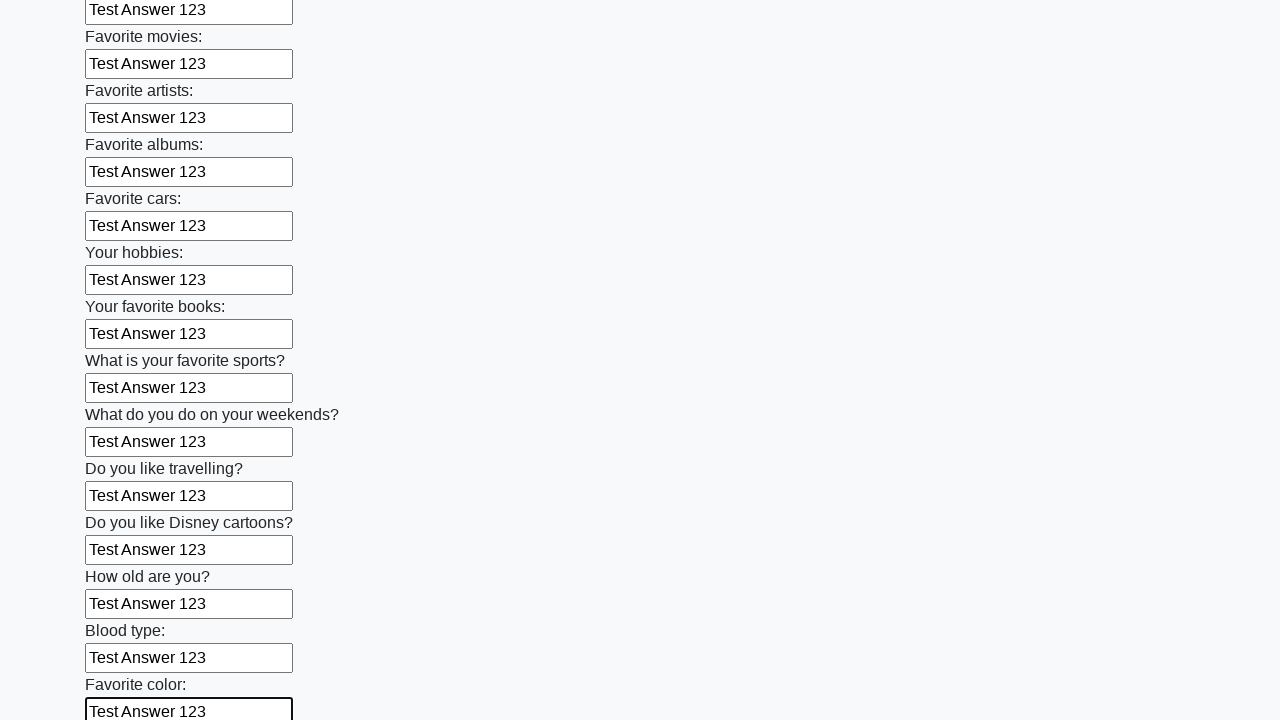

Filled input field with 'Test Answer 123' on input >> nth=20
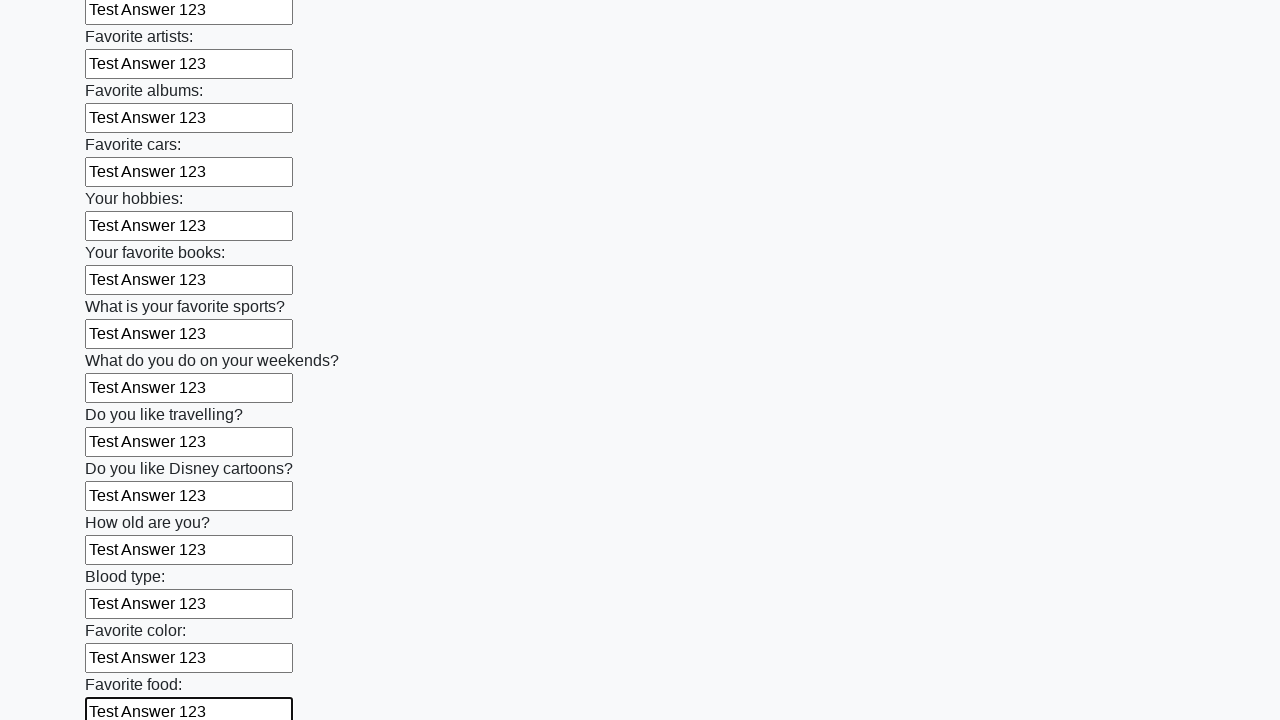

Filled input field with 'Test Answer 123' on input >> nth=21
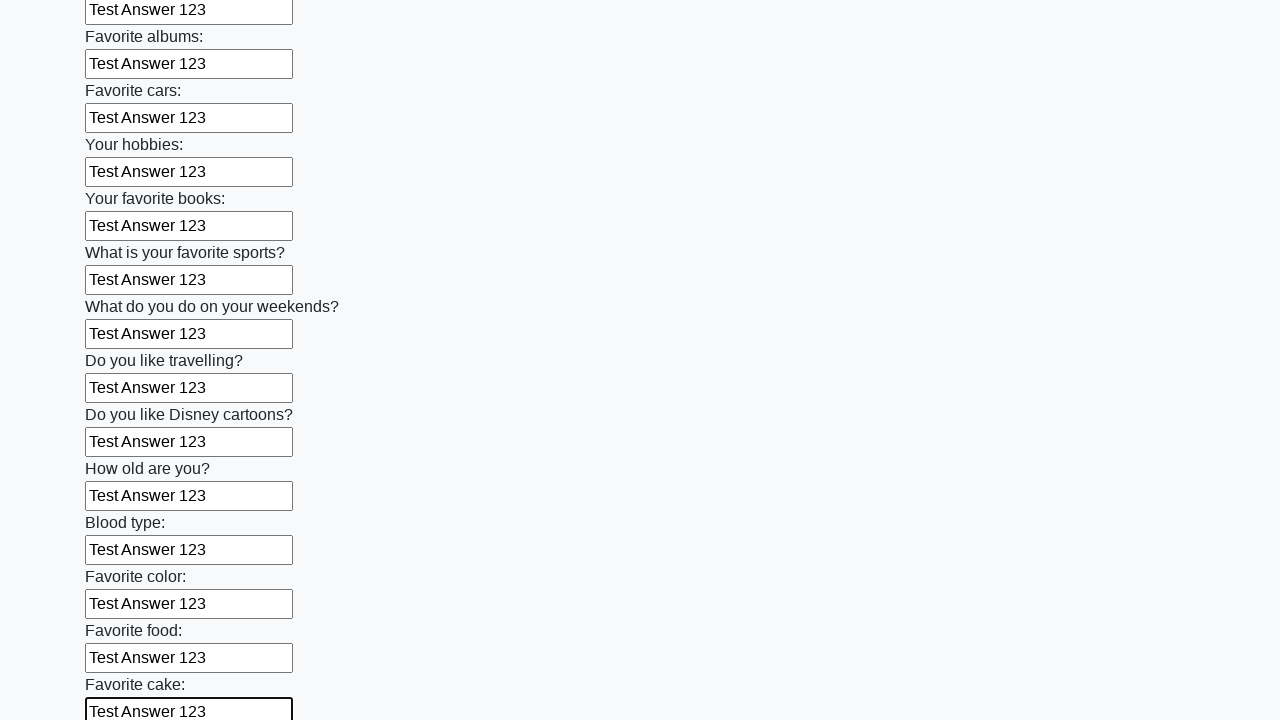

Filled input field with 'Test Answer 123' on input >> nth=22
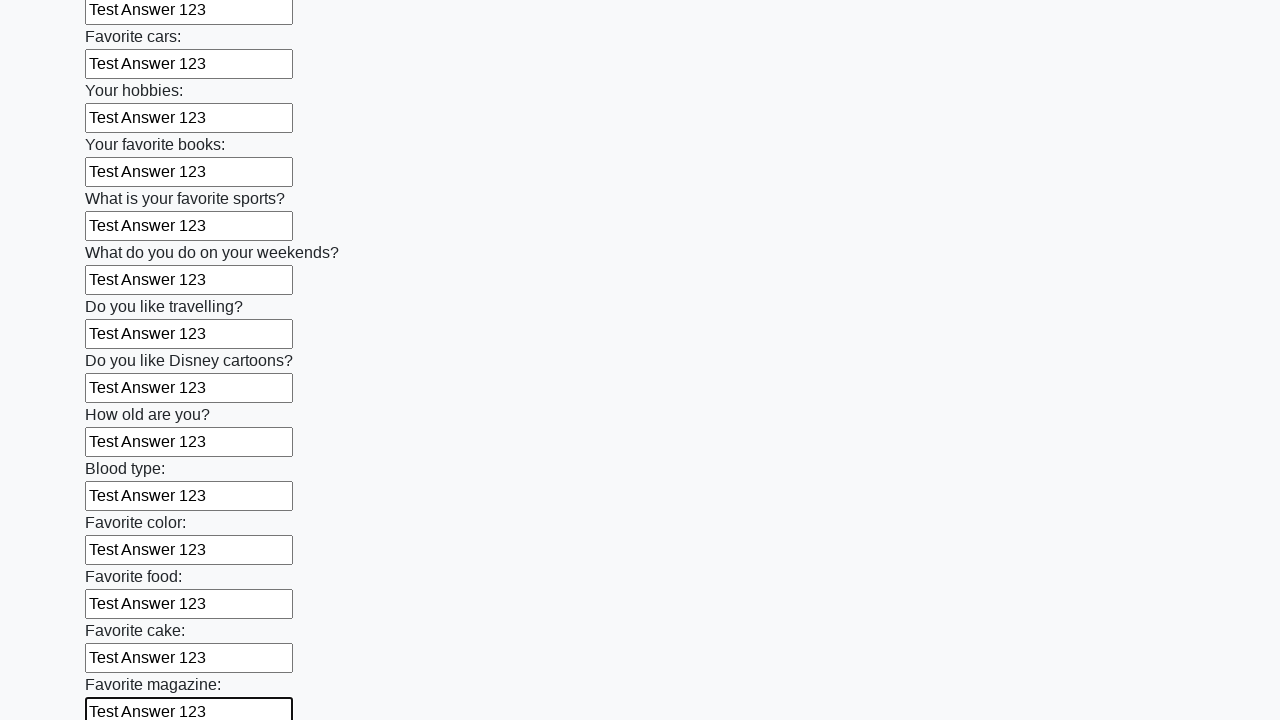

Filled input field with 'Test Answer 123' on input >> nth=23
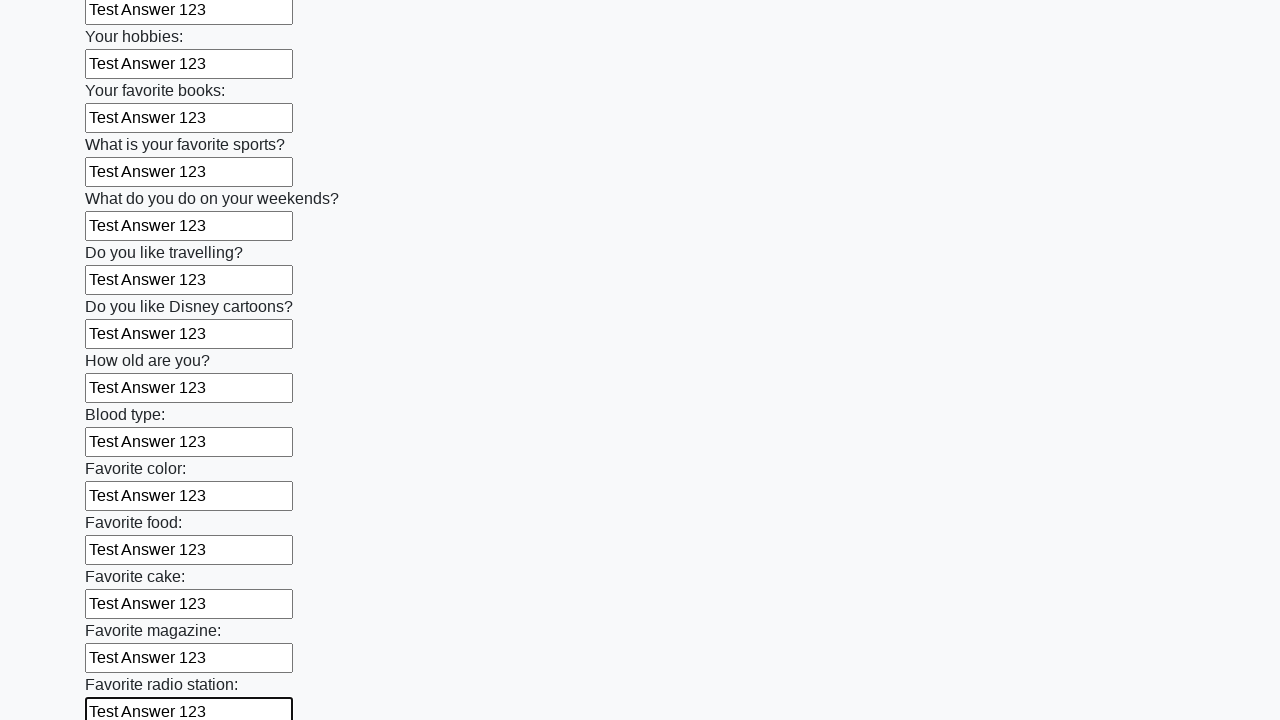

Filled input field with 'Test Answer 123' on input >> nth=24
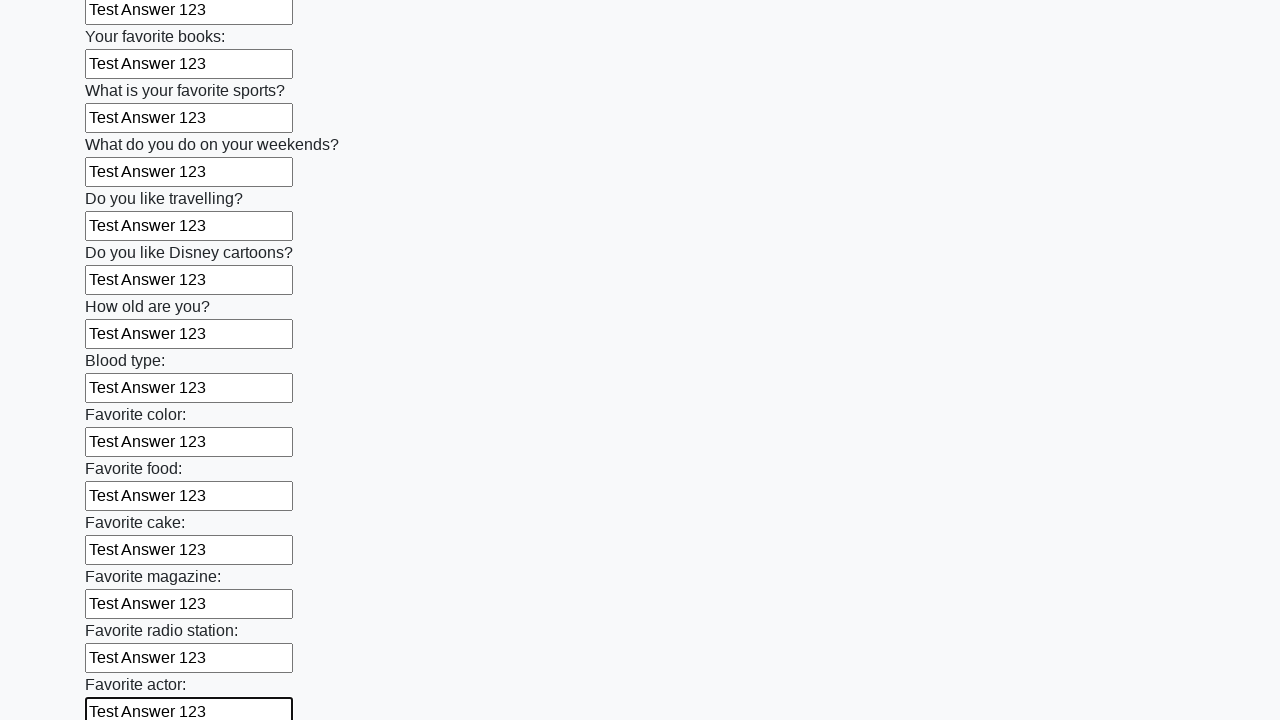

Filled input field with 'Test Answer 123' on input >> nth=25
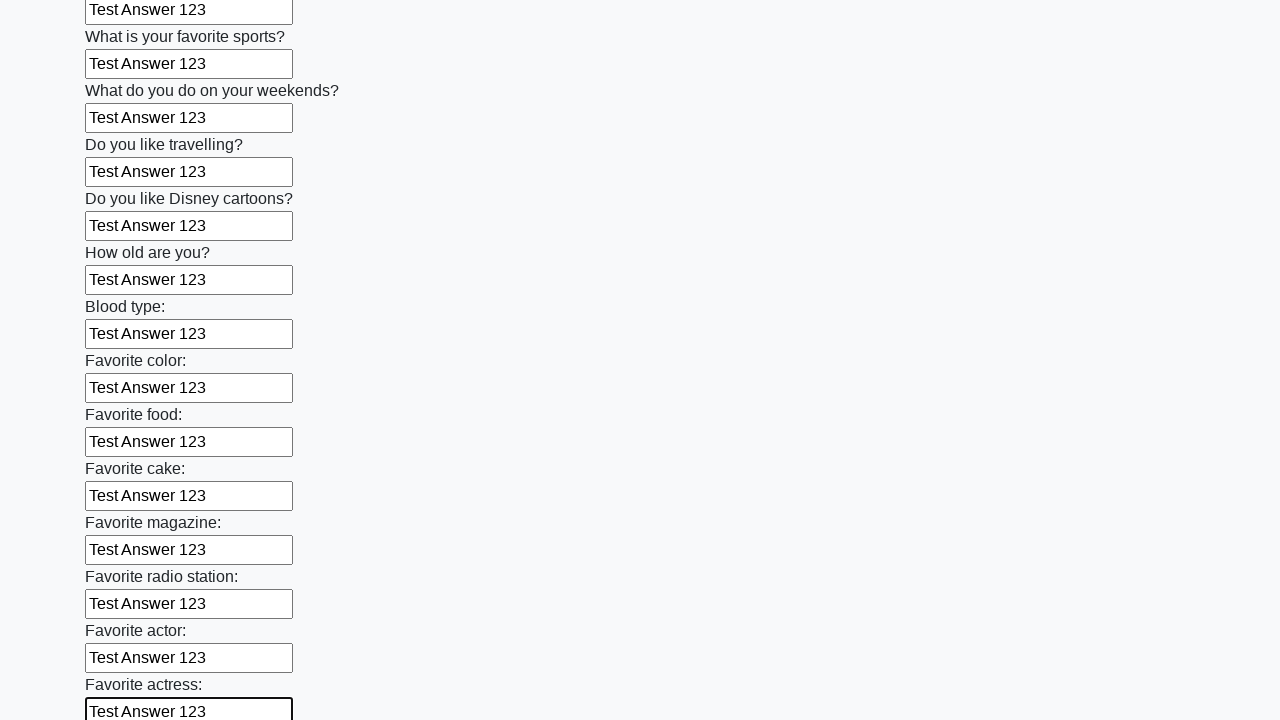

Filled input field with 'Test Answer 123' on input >> nth=26
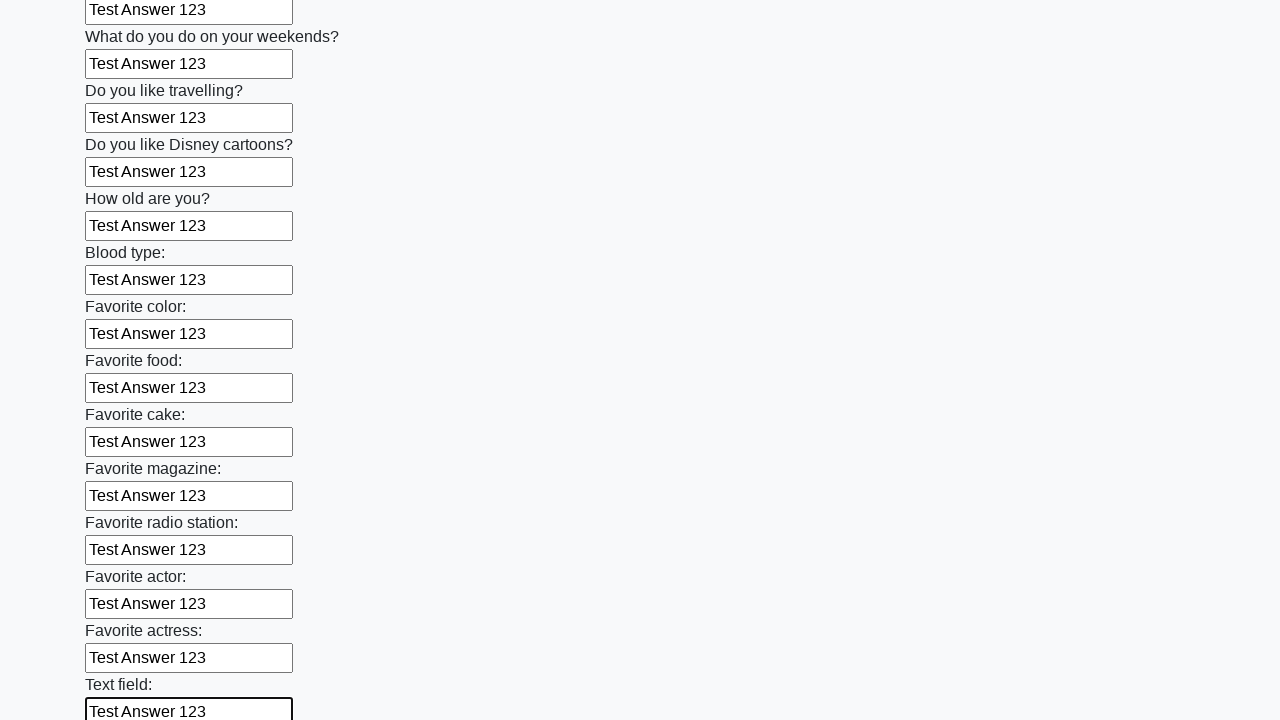

Filled input field with 'Test Answer 123' on input >> nth=27
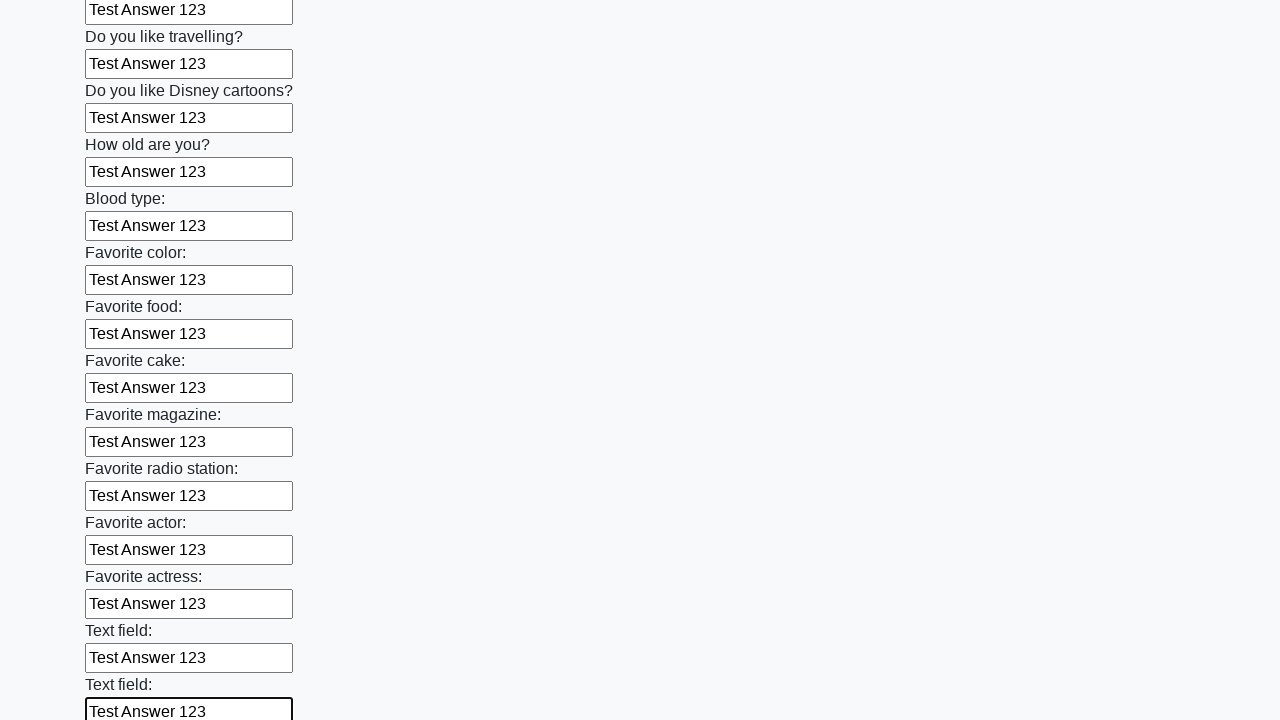

Filled input field with 'Test Answer 123' on input >> nth=28
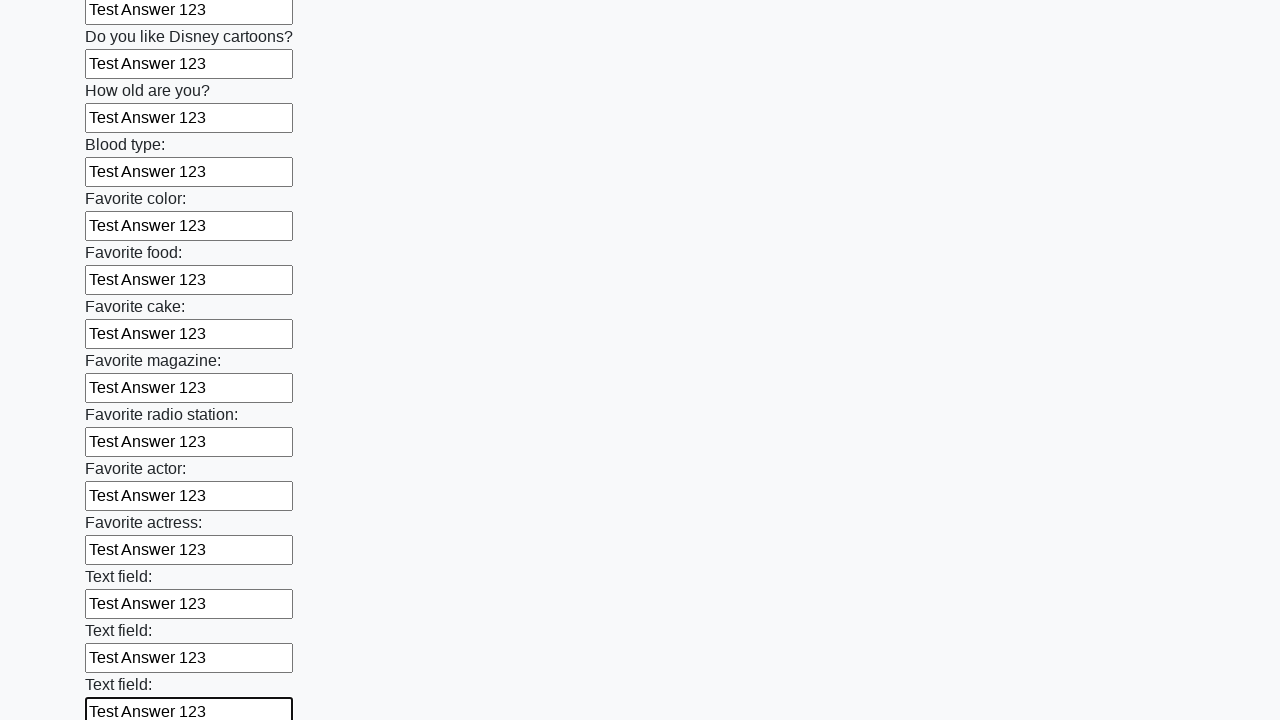

Filled input field with 'Test Answer 123' on input >> nth=29
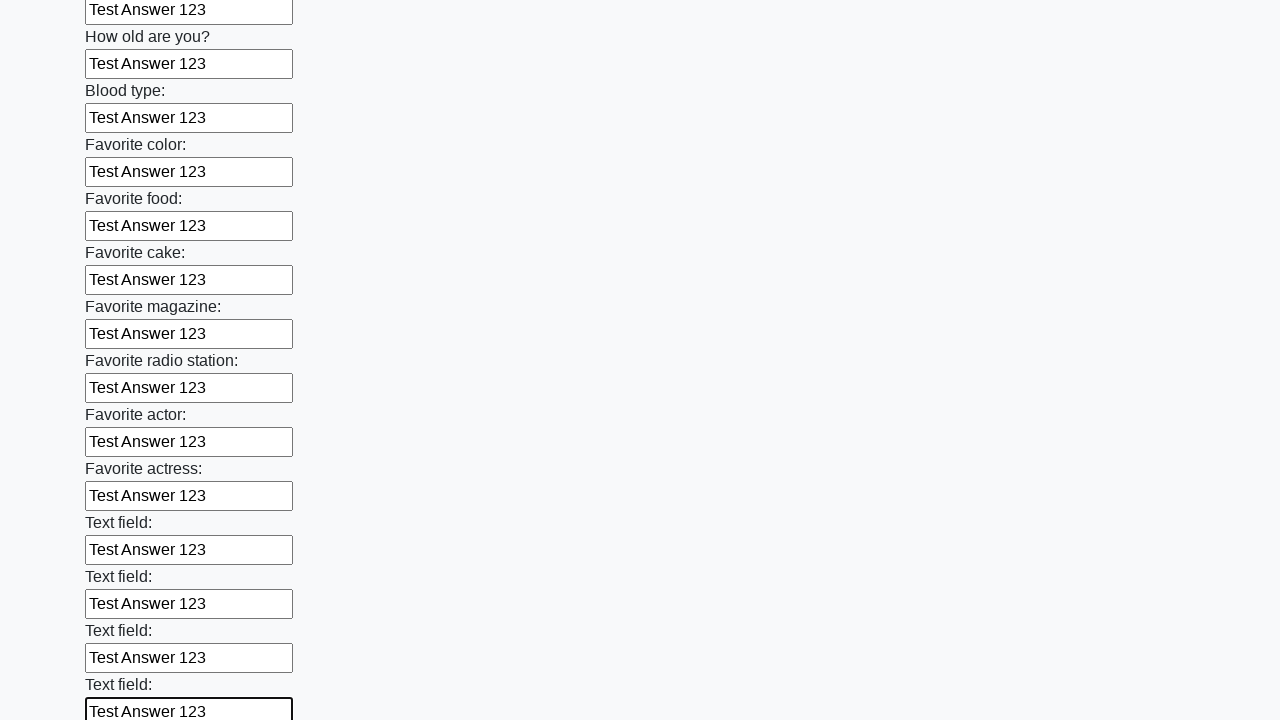

Filled input field with 'Test Answer 123' on input >> nth=30
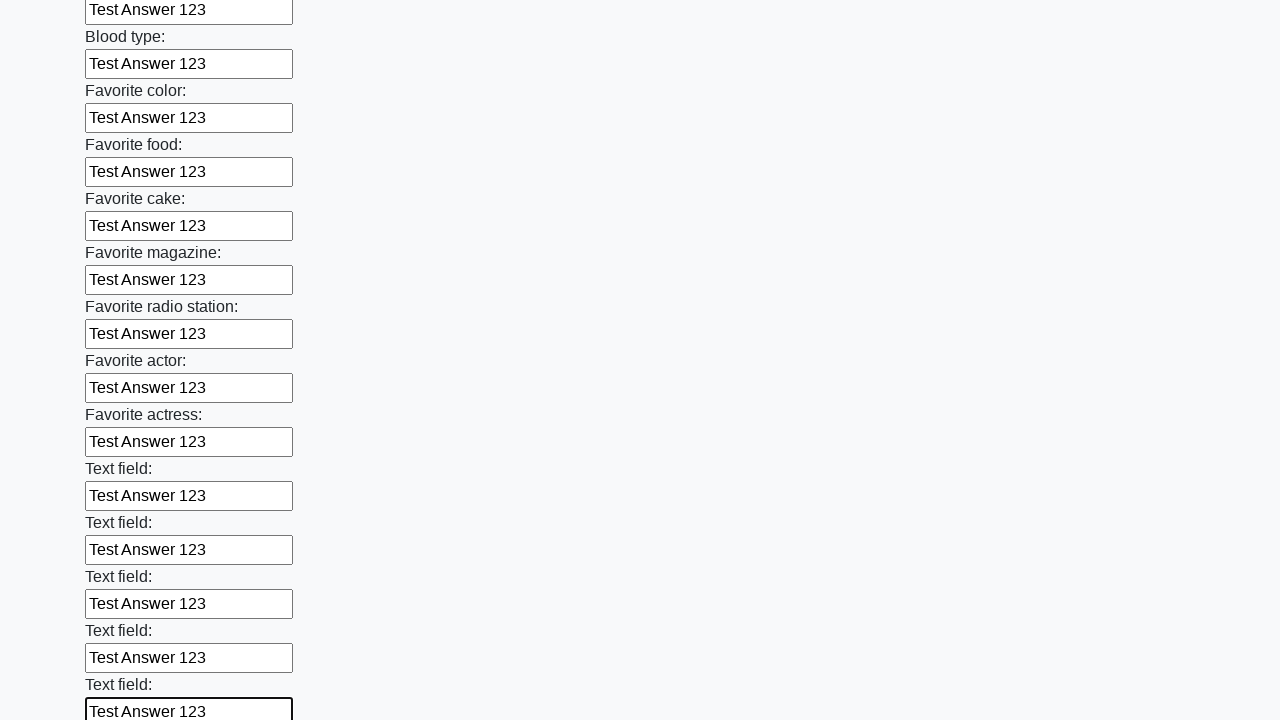

Filled input field with 'Test Answer 123' on input >> nth=31
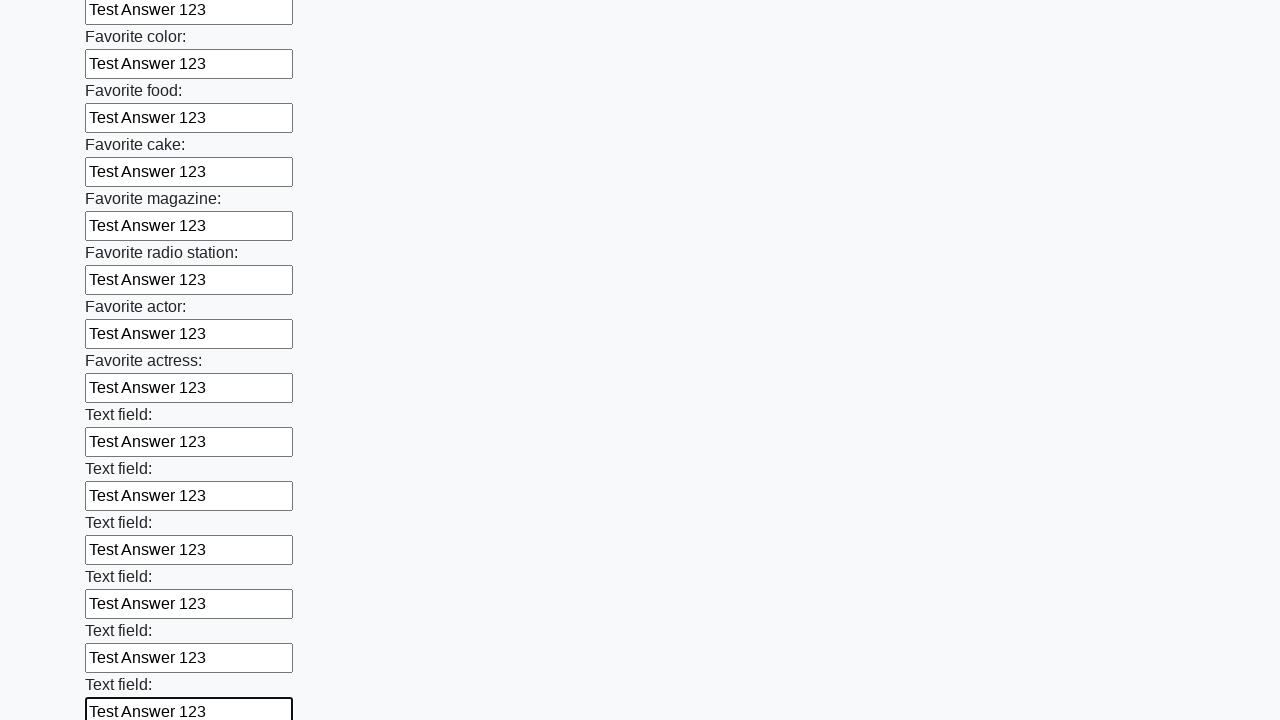

Filled input field with 'Test Answer 123' on input >> nth=32
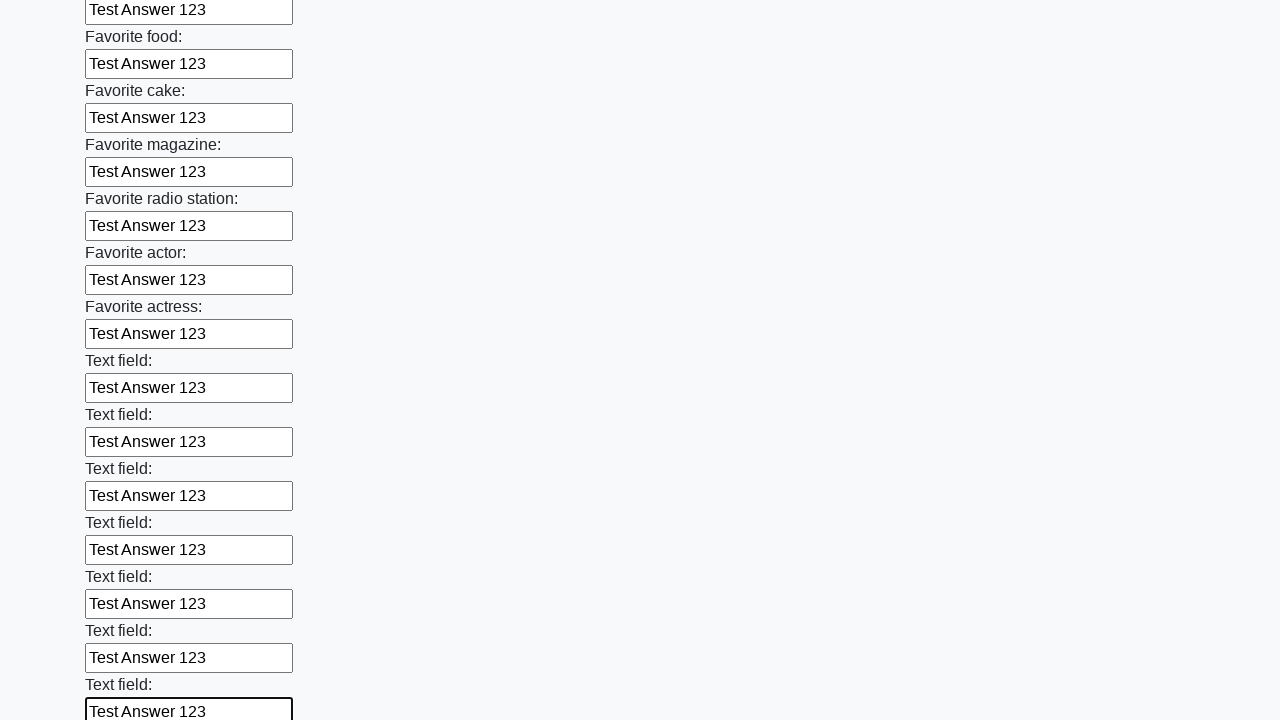

Filled input field with 'Test Answer 123' on input >> nth=33
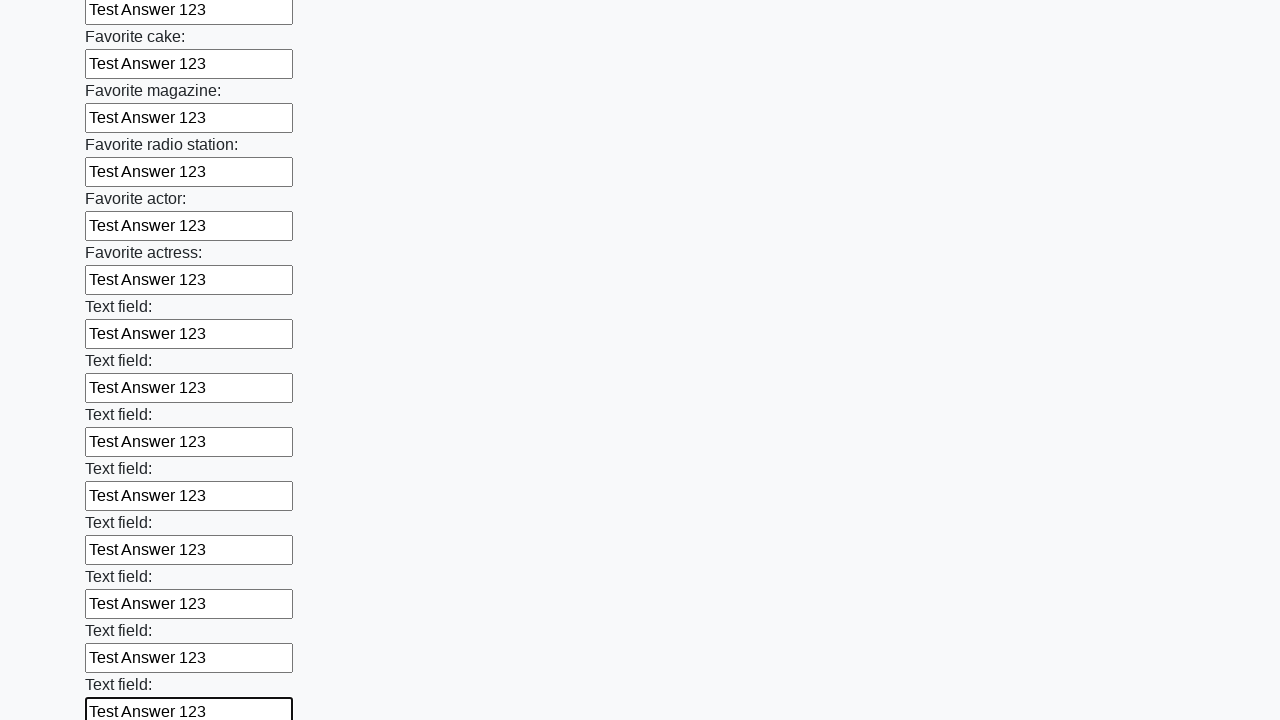

Filled input field with 'Test Answer 123' on input >> nth=34
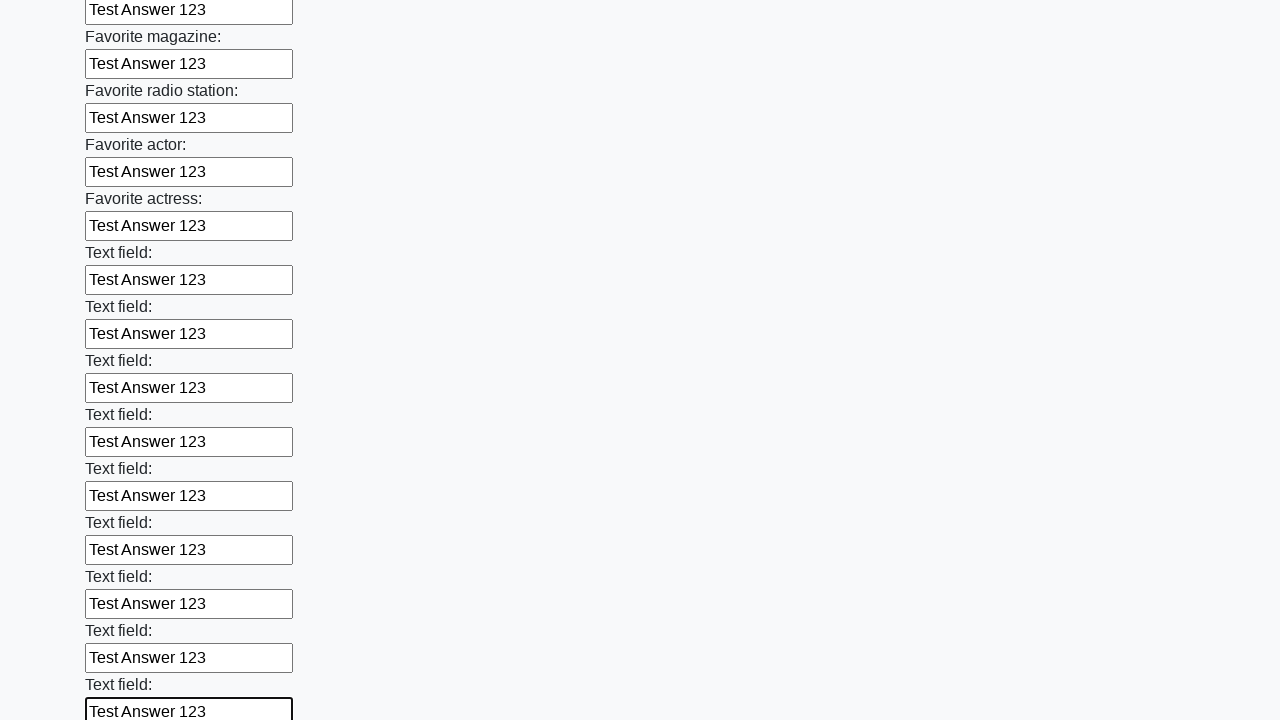

Filled input field with 'Test Answer 123' on input >> nth=35
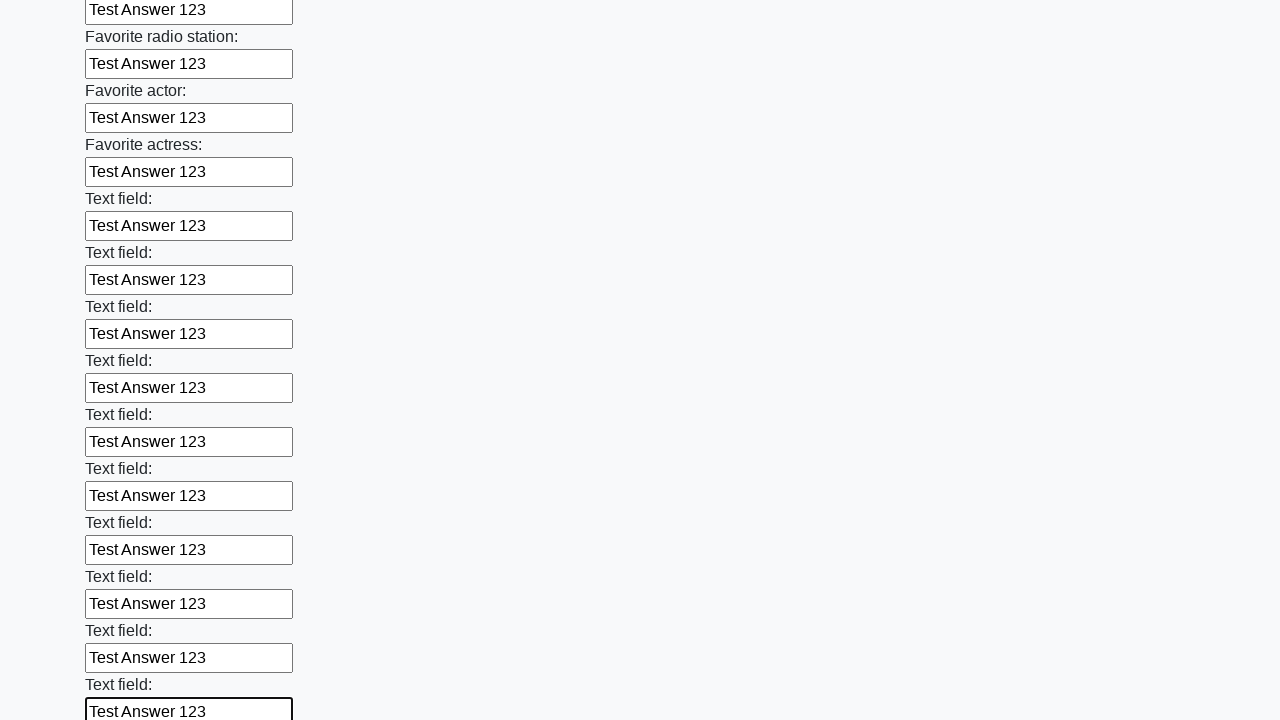

Filled input field with 'Test Answer 123' on input >> nth=36
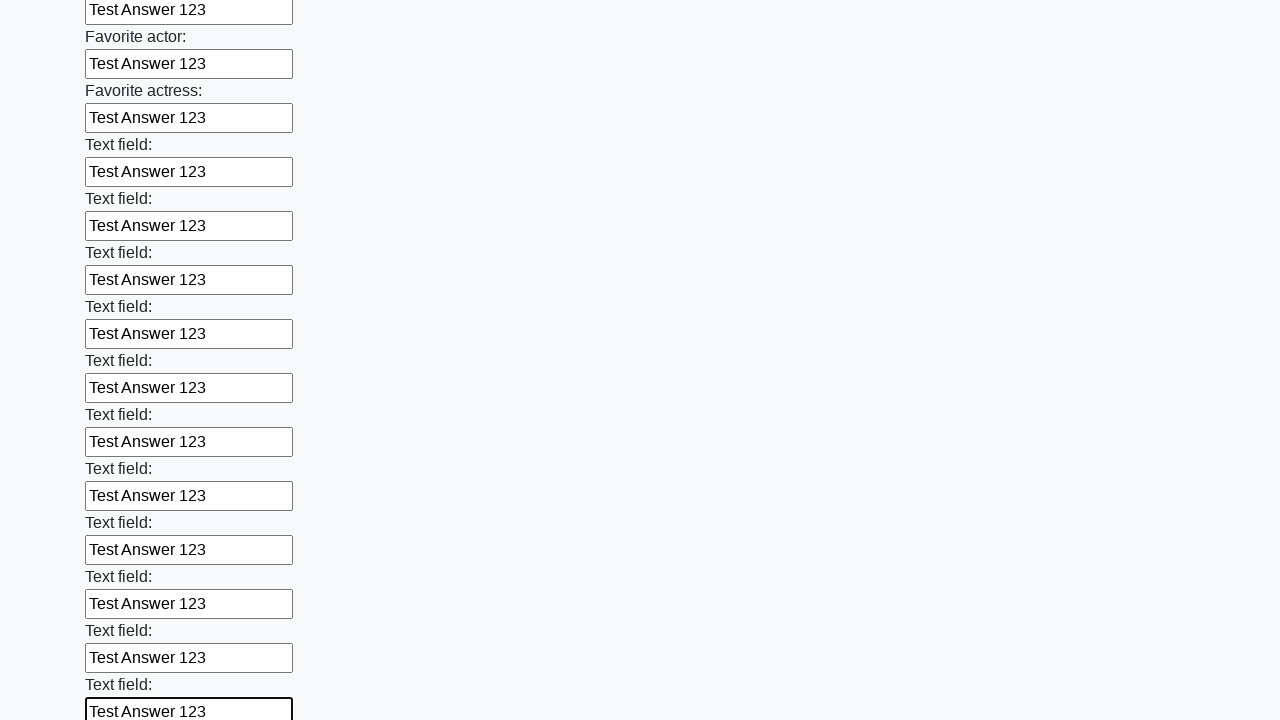

Filled input field with 'Test Answer 123' on input >> nth=37
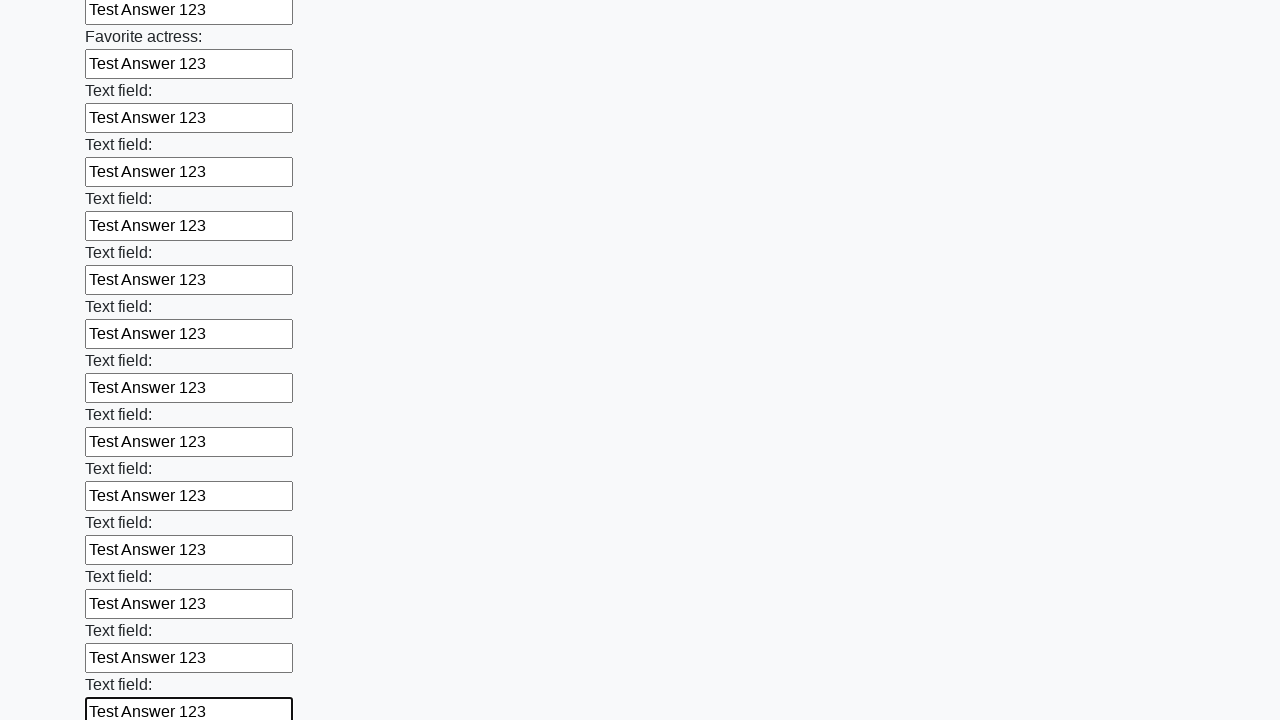

Filled input field with 'Test Answer 123' on input >> nth=38
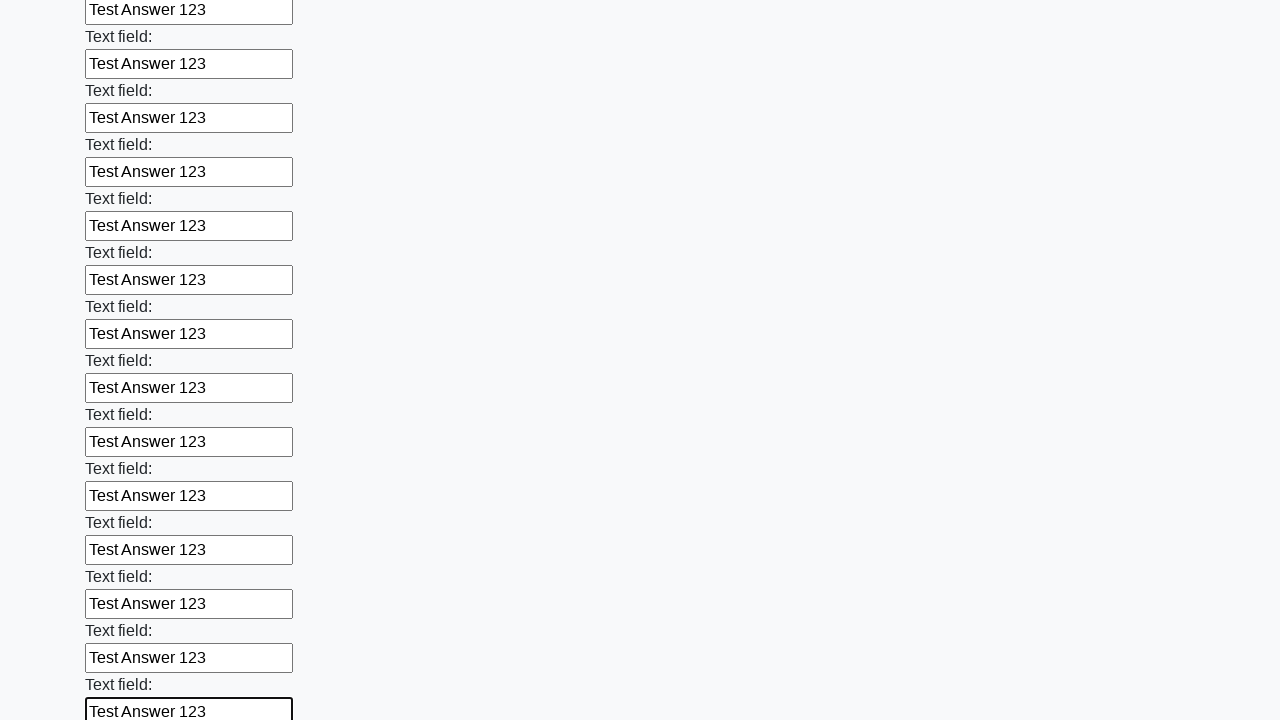

Filled input field with 'Test Answer 123' on input >> nth=39
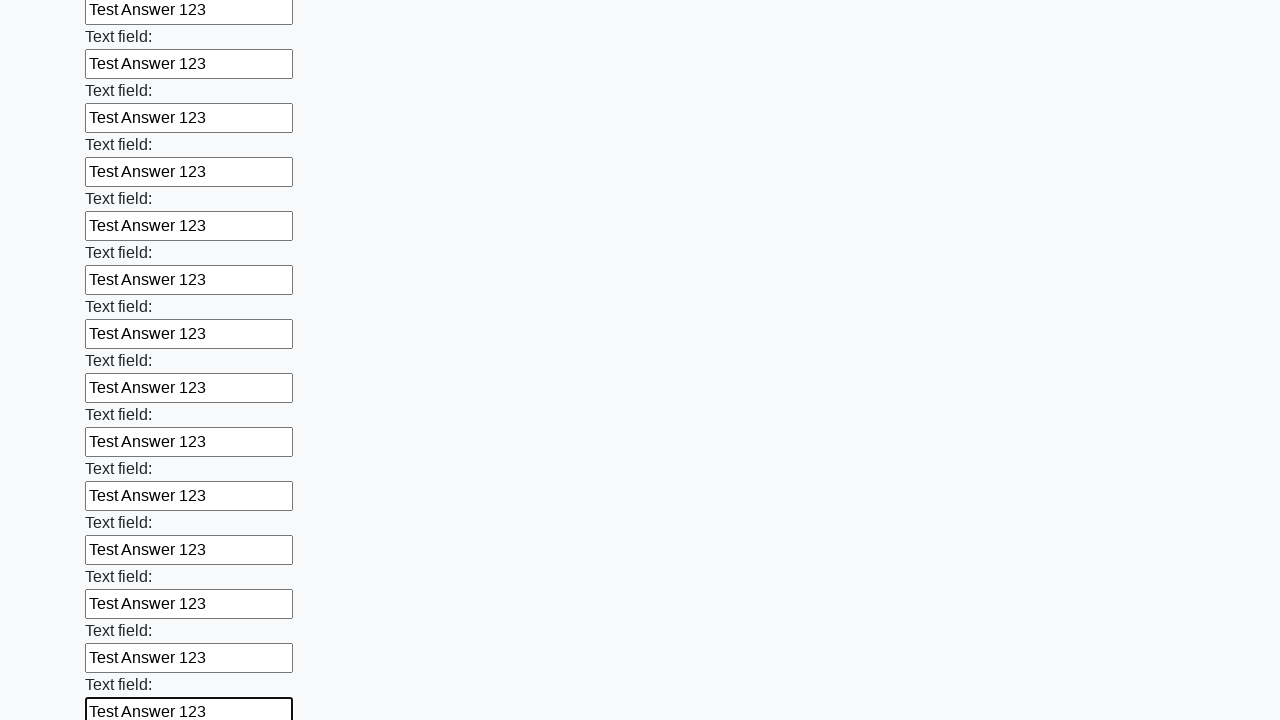

Filled input field with 'Test Answer 123' on input >> nth=40
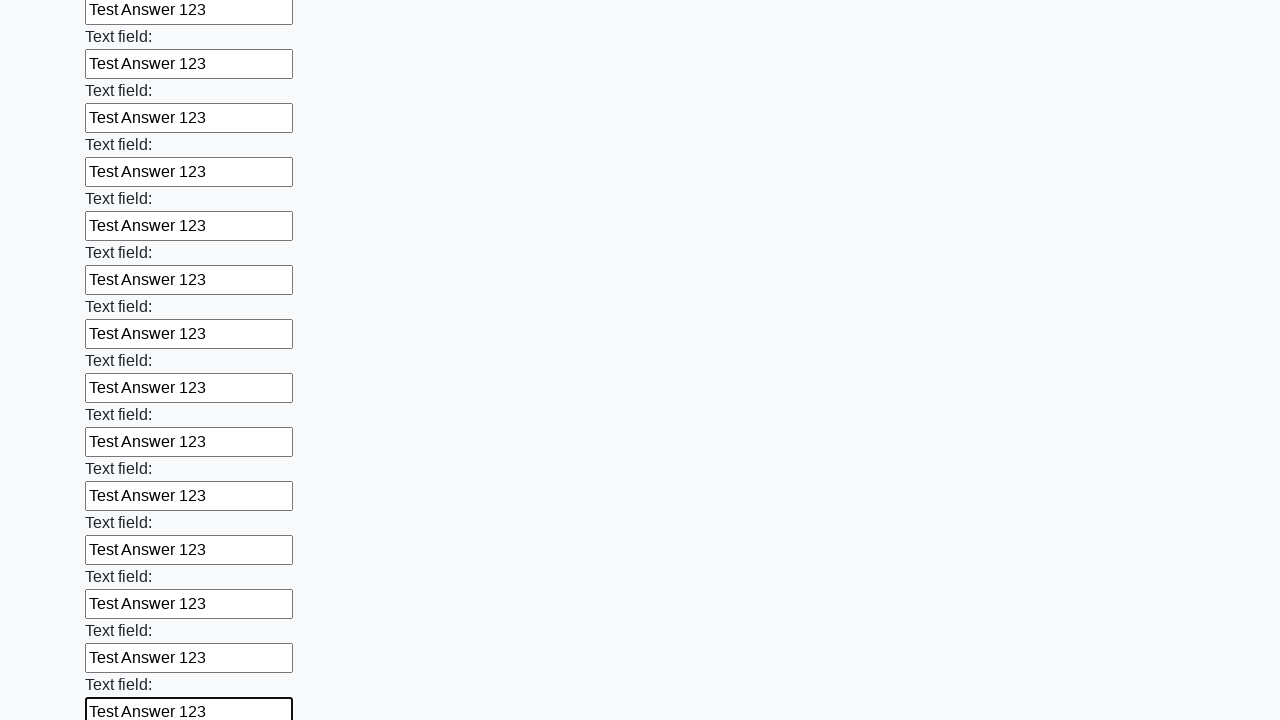

Filled input field with 'Test Answer 123' on input >> nth=41
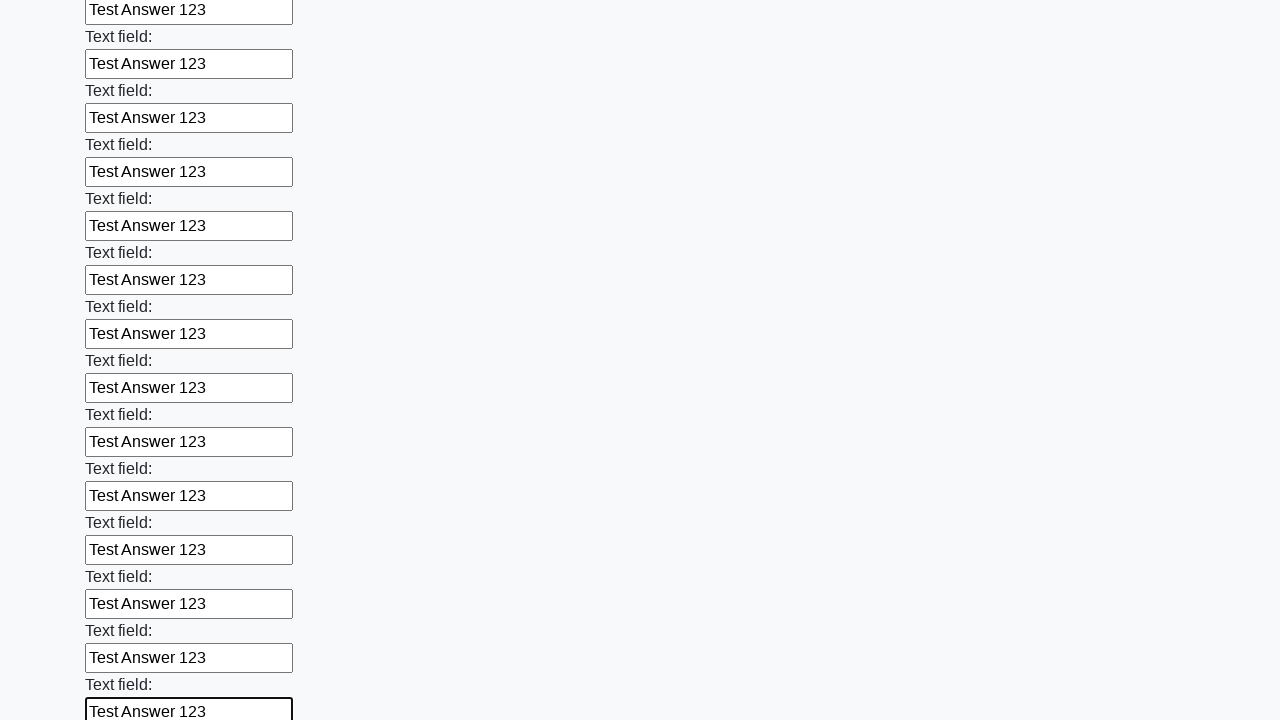

Filled input field with 'Test Answer 123' on input >> nth=42
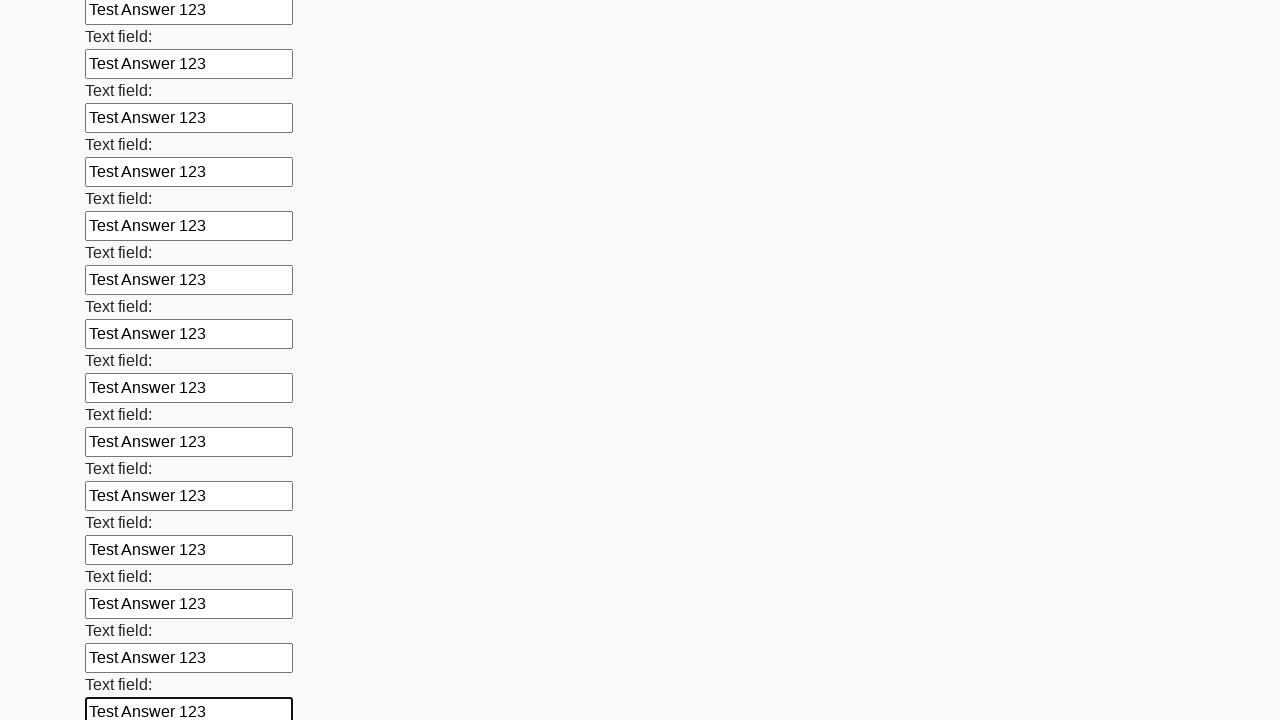

Filled input field with 'Test Answer 123' on input >> nth=43
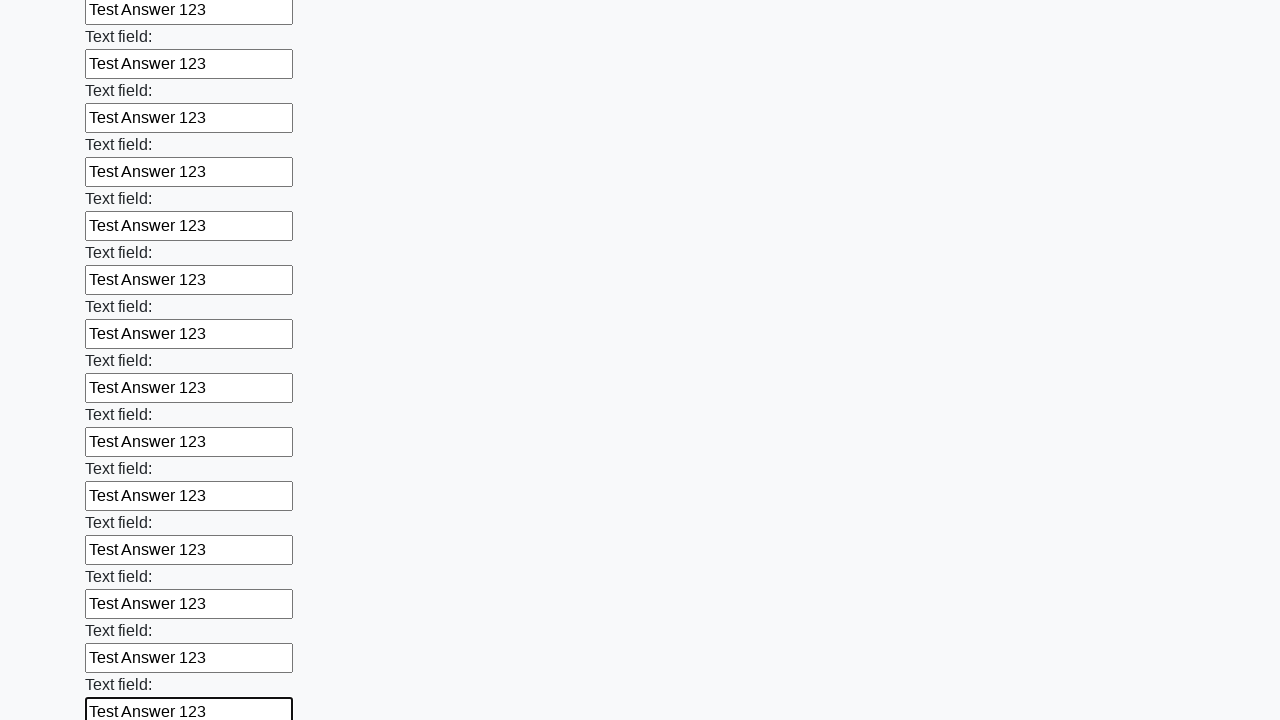

Filled input field with 'Test Answer 123' on input >> nth=44
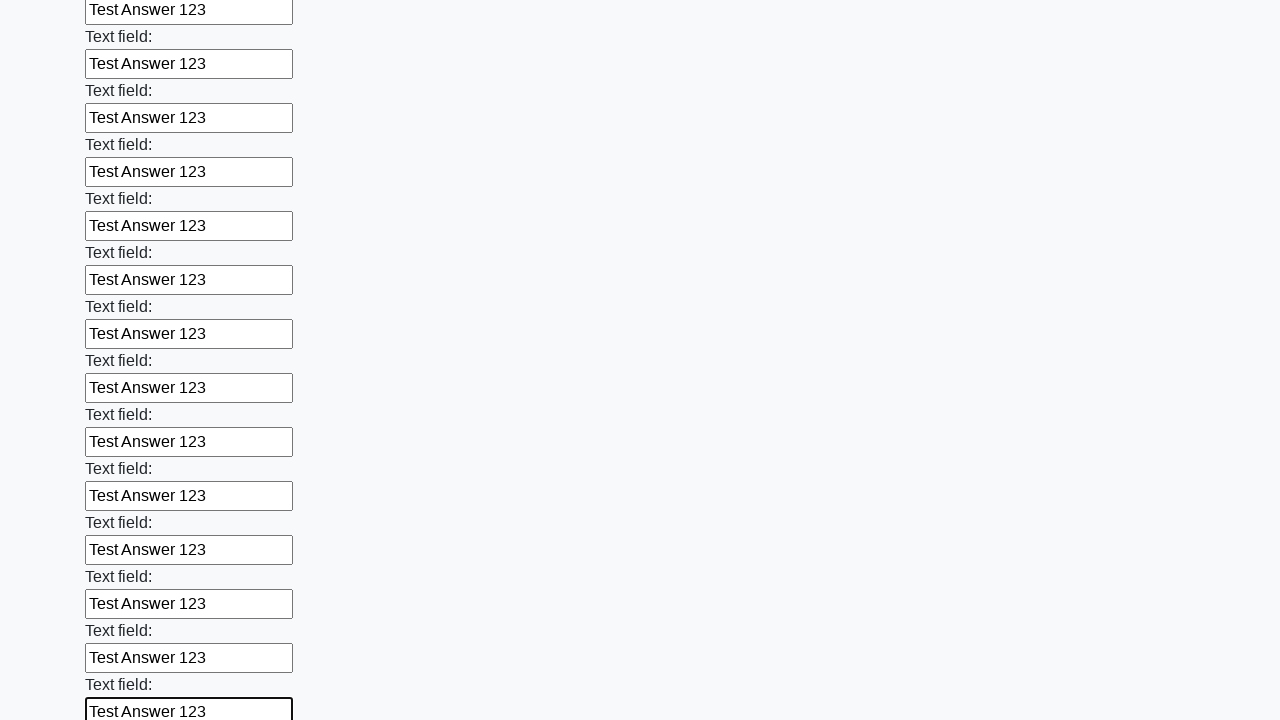

Filled input field with 'Test Answer 123' on input >> nth=45
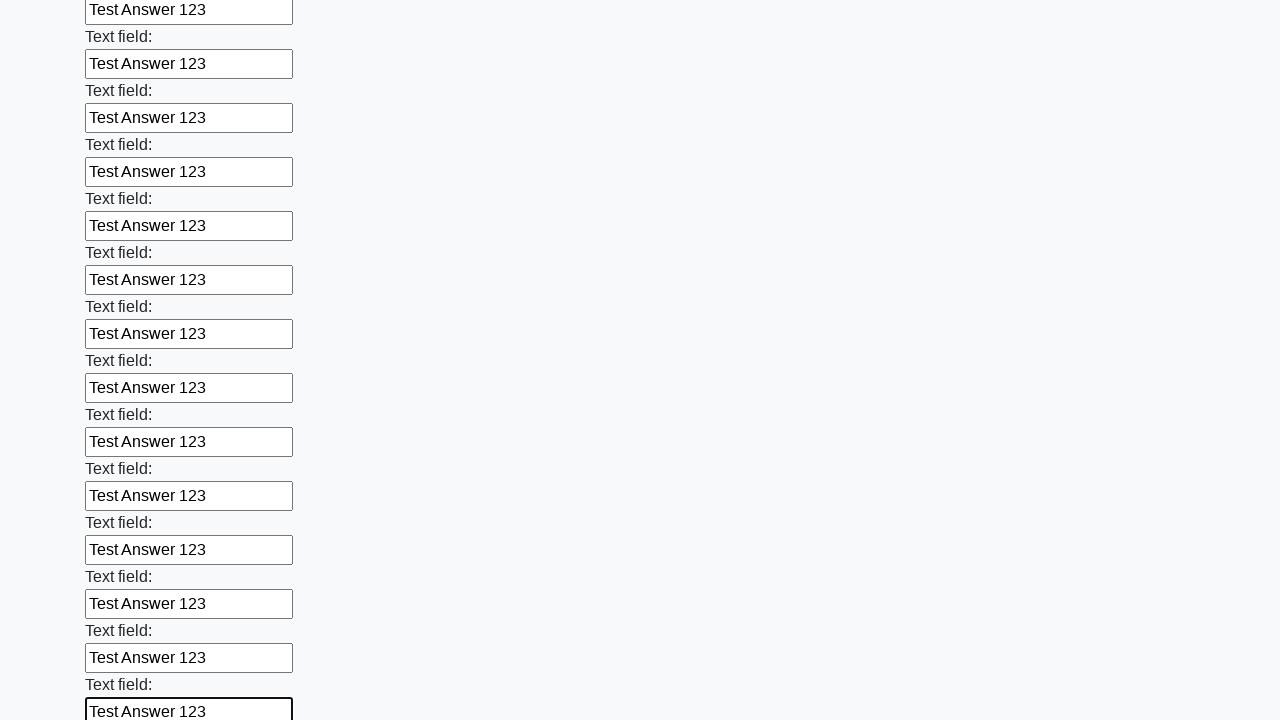

Filled input field with 'Test Answer 123' on input >> nth=46
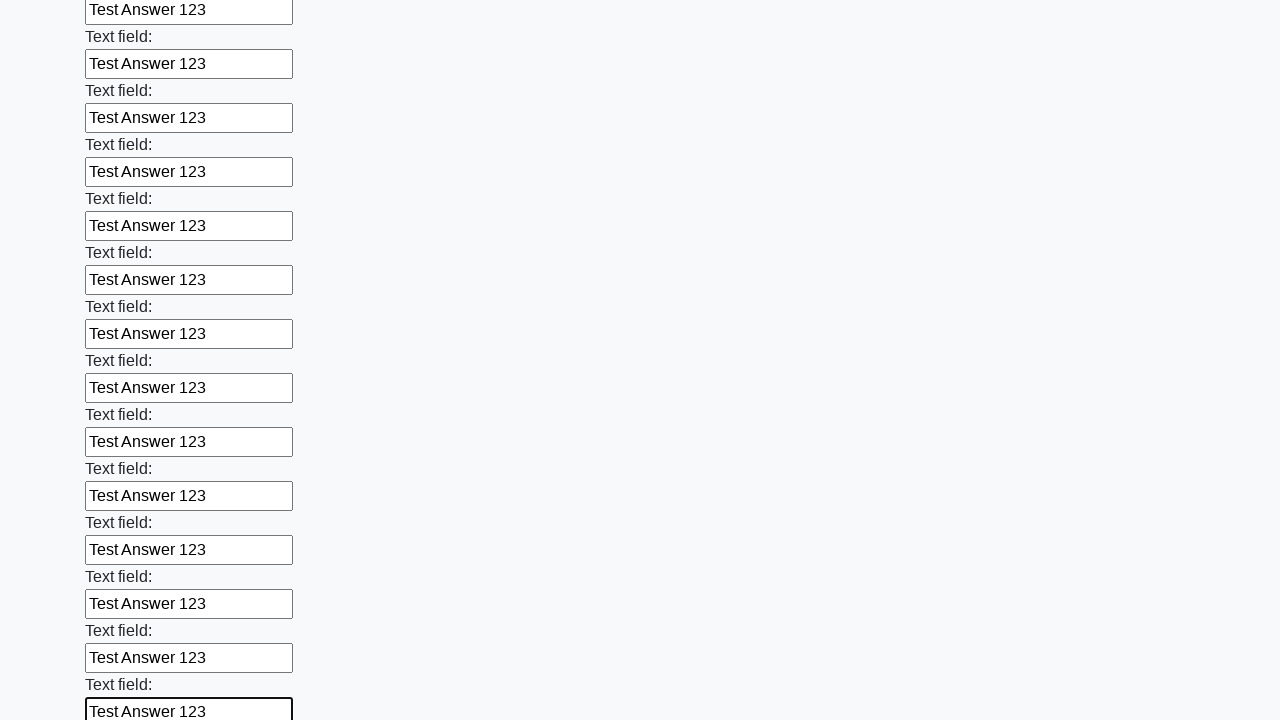

Filled input field with 'Test Answer 123' on input >> nth=47
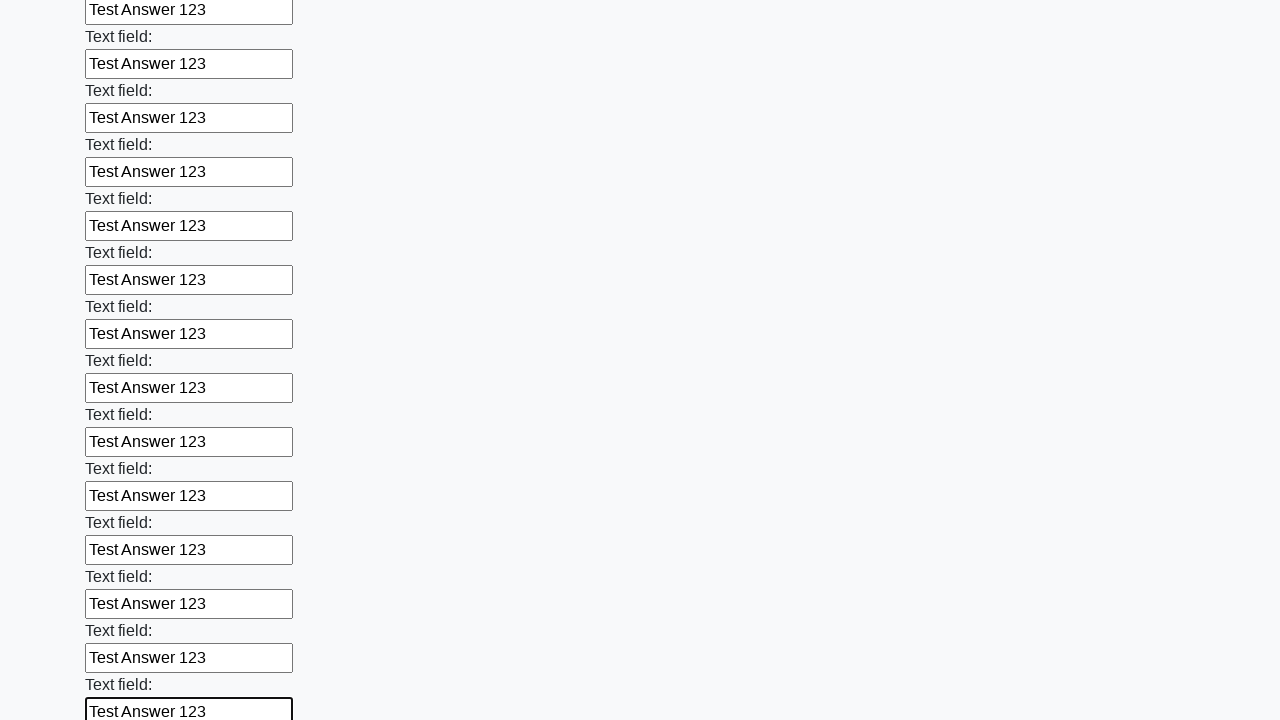

Filled input field with 'Test Answer 123' on input >> nth=48
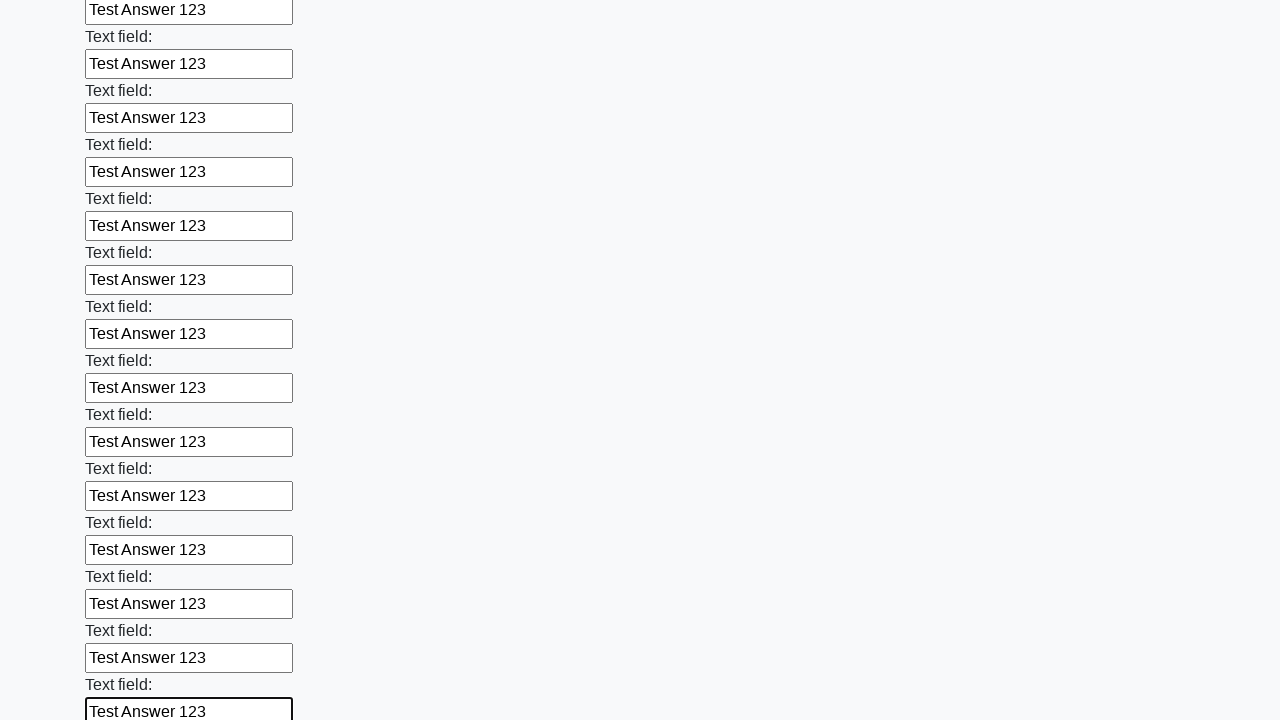

Filled input field with 'Test Answer 123' on input >> nth=49
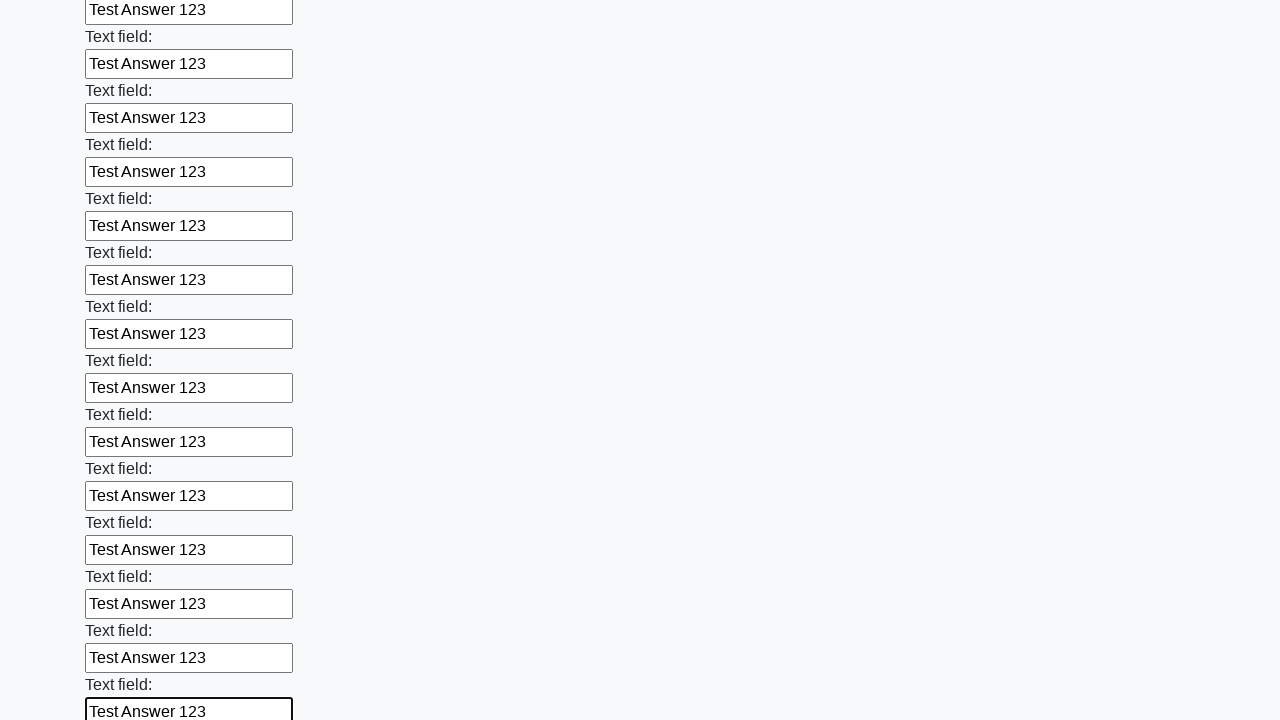

Filled input field with 'Test Answer 123' on input >> nth=50
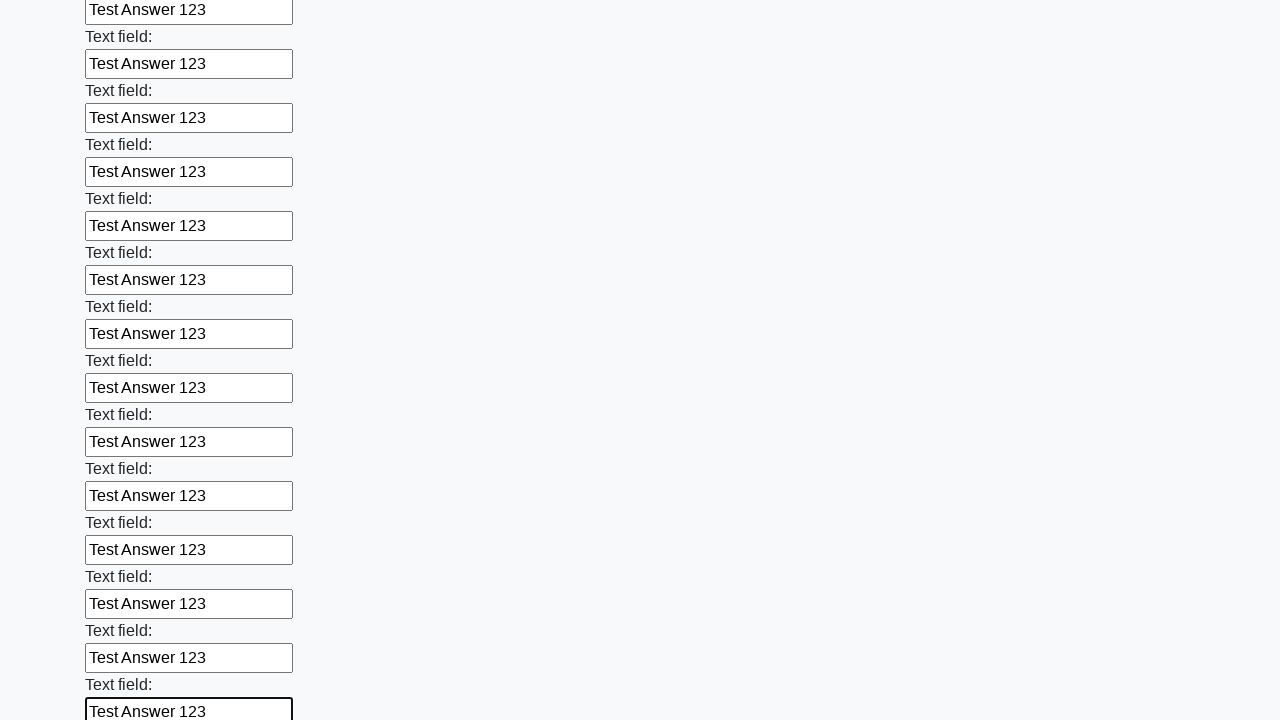

Filled input field with 'Test Answer 123' on input >> nth=51
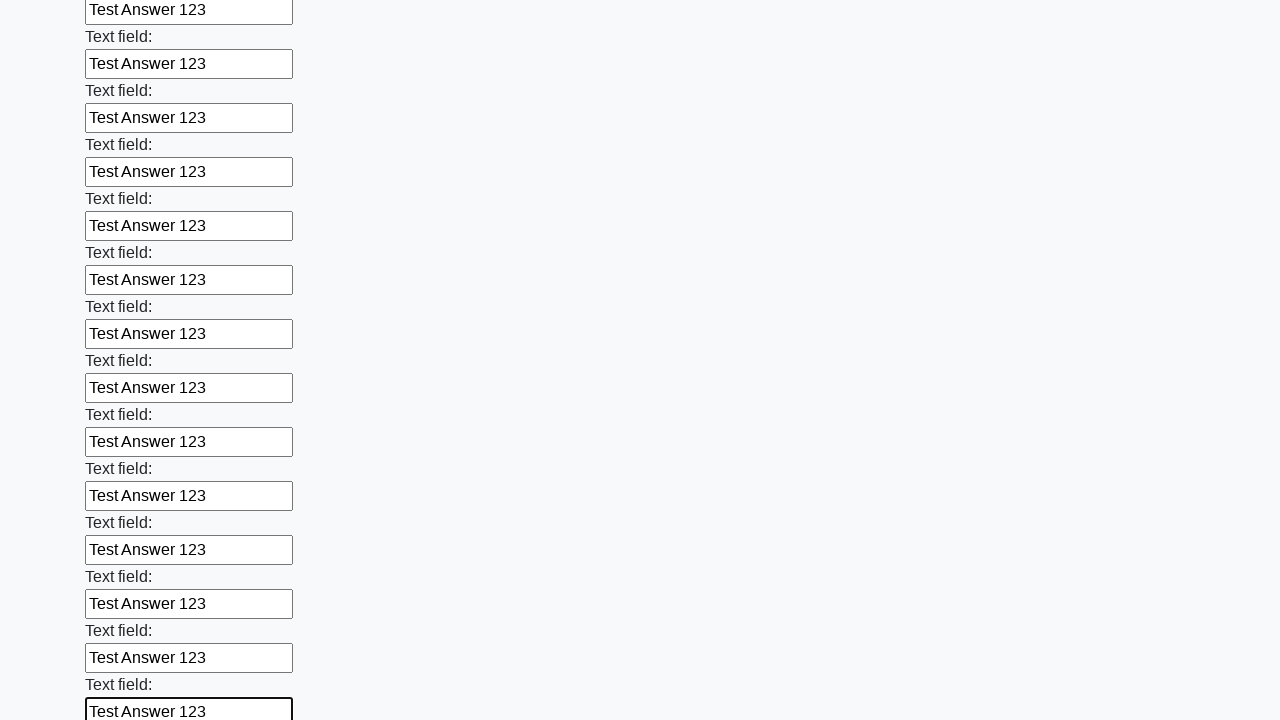

Filled input field with 'Test Answer 123' on input >> nth=52
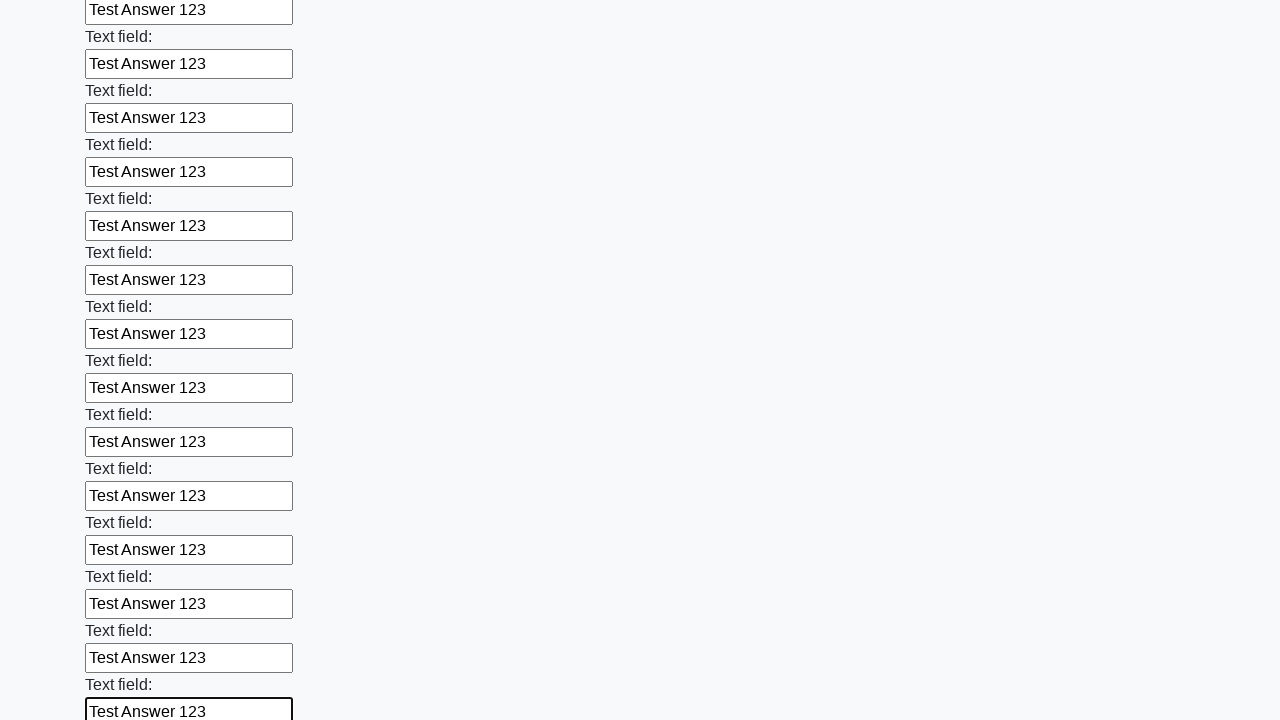

Filled input field with 'Test Answer 123' on input >> nth=53
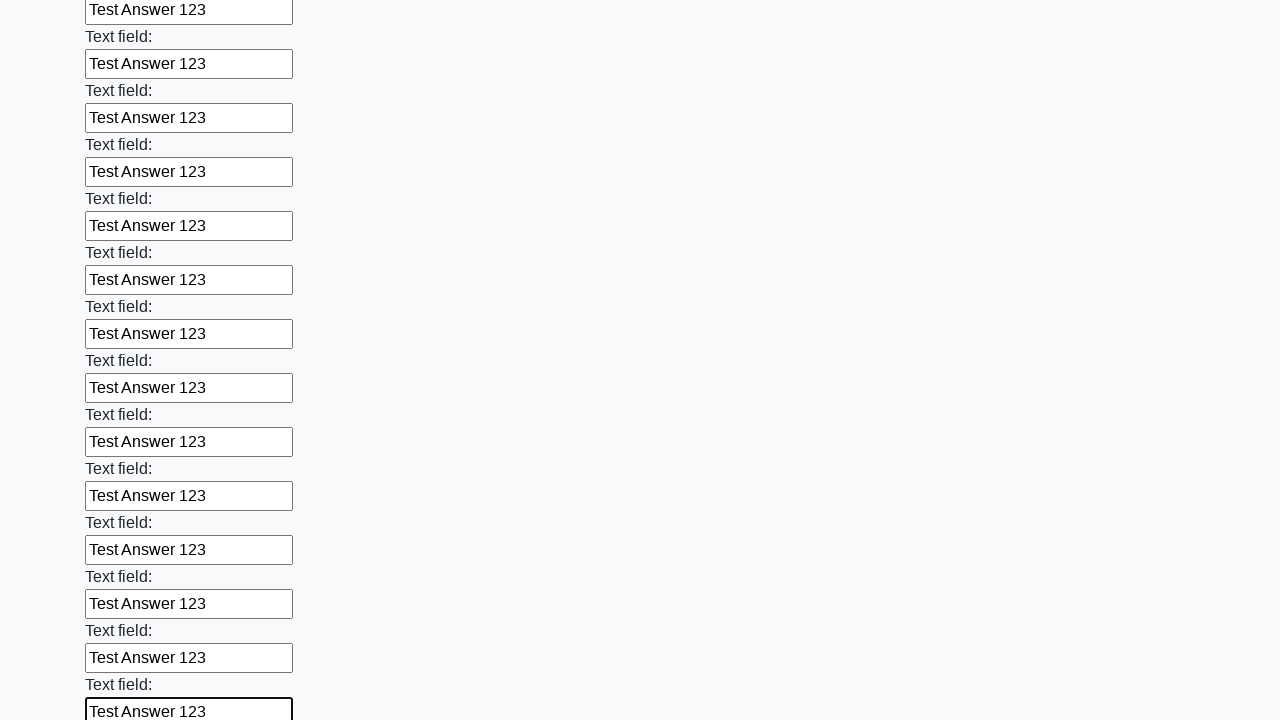

Filled input field with 'Test Answer 123' on input >> nth=54
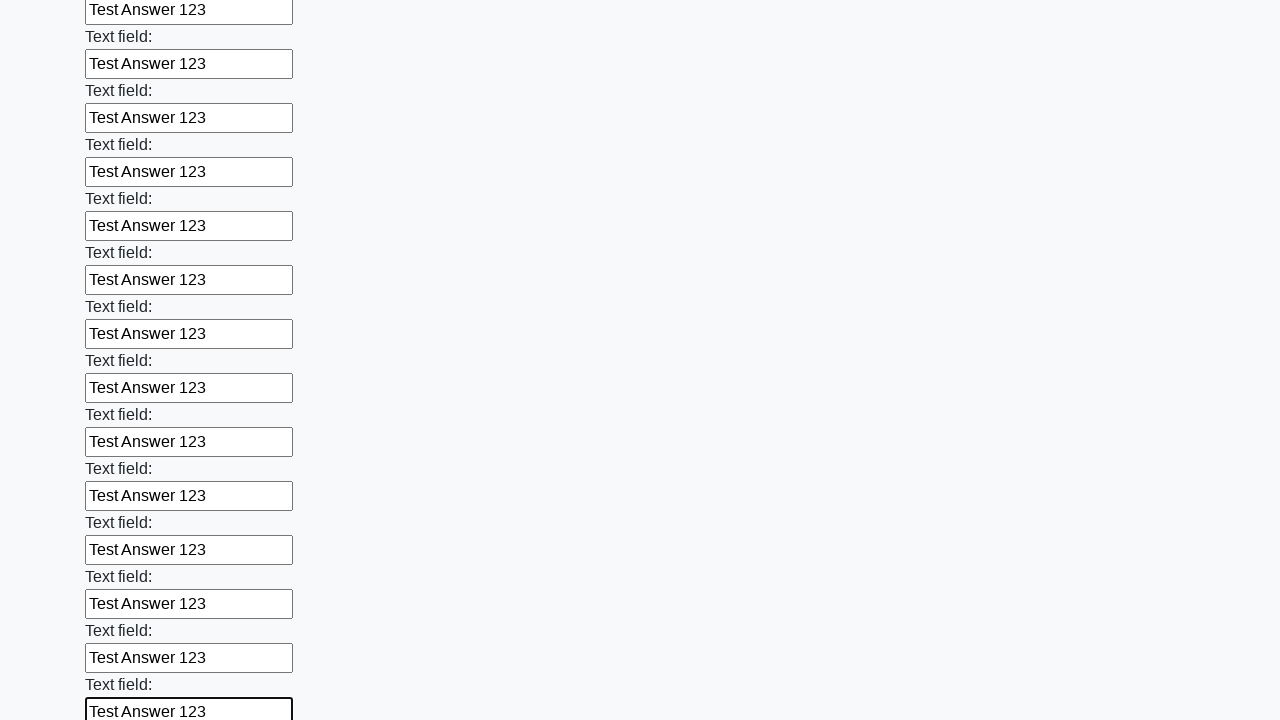

Filled input field with 'Test Answer 123' on input >> nth=55
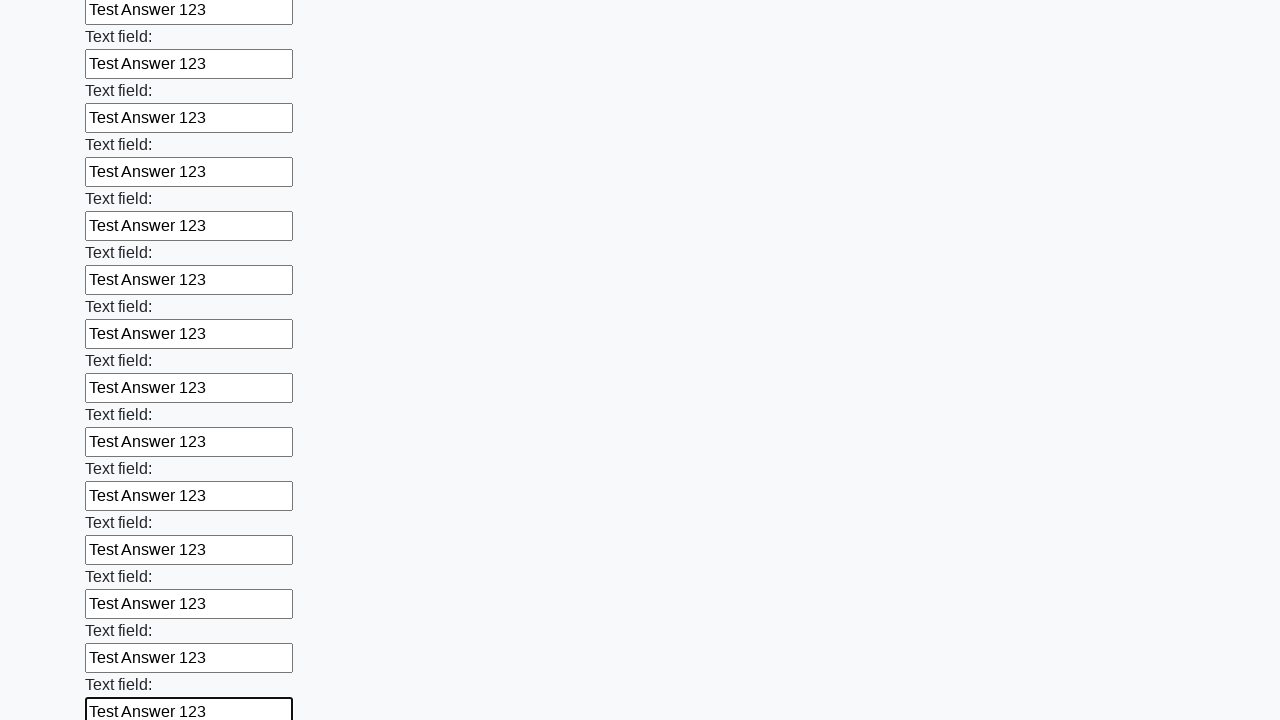

Filled input field with 'Test Answer 123' on input >> nth=56
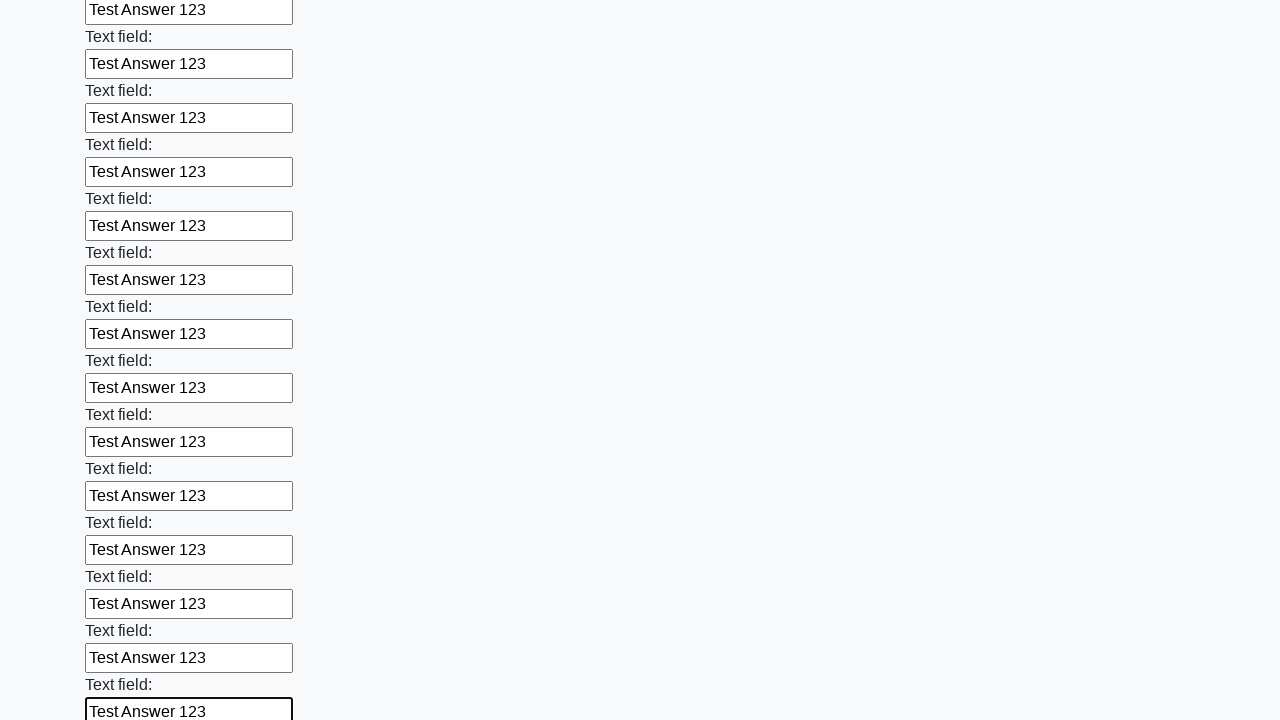

Filled input field with 'Test Answer 123' on input >> nth=57
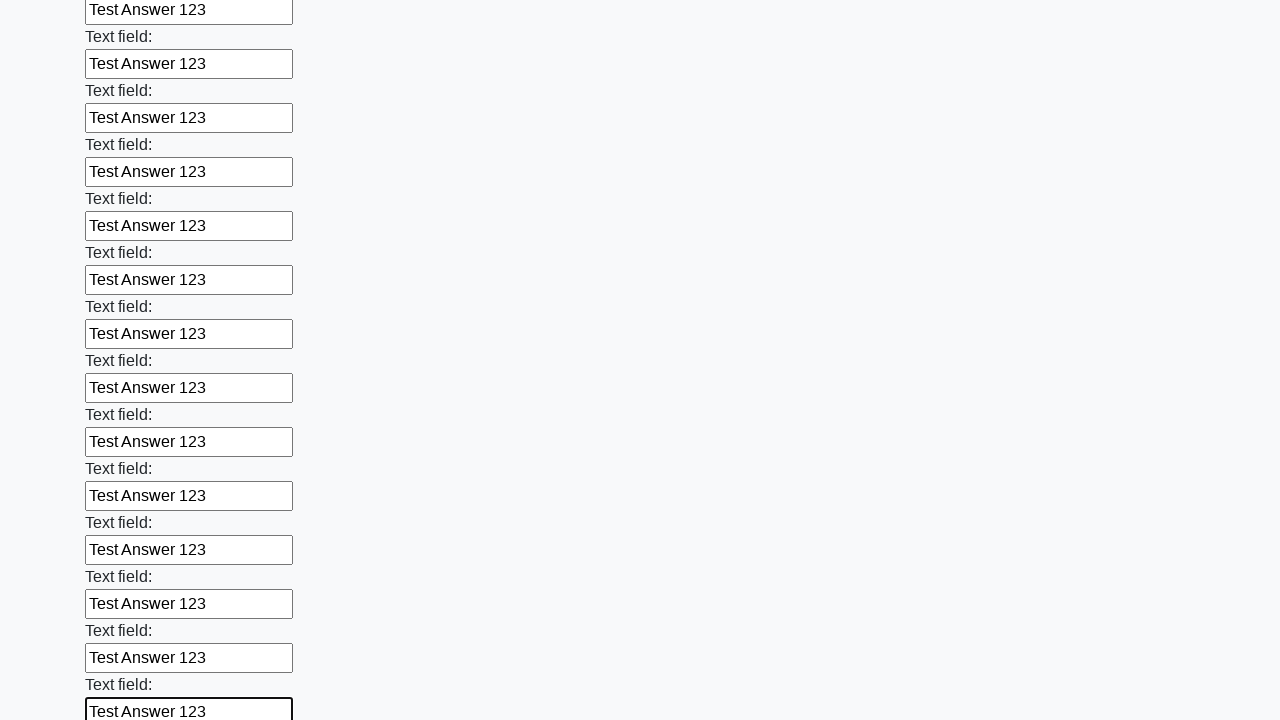

Filled input field with 'Test Answer 123' on input >> nth=58
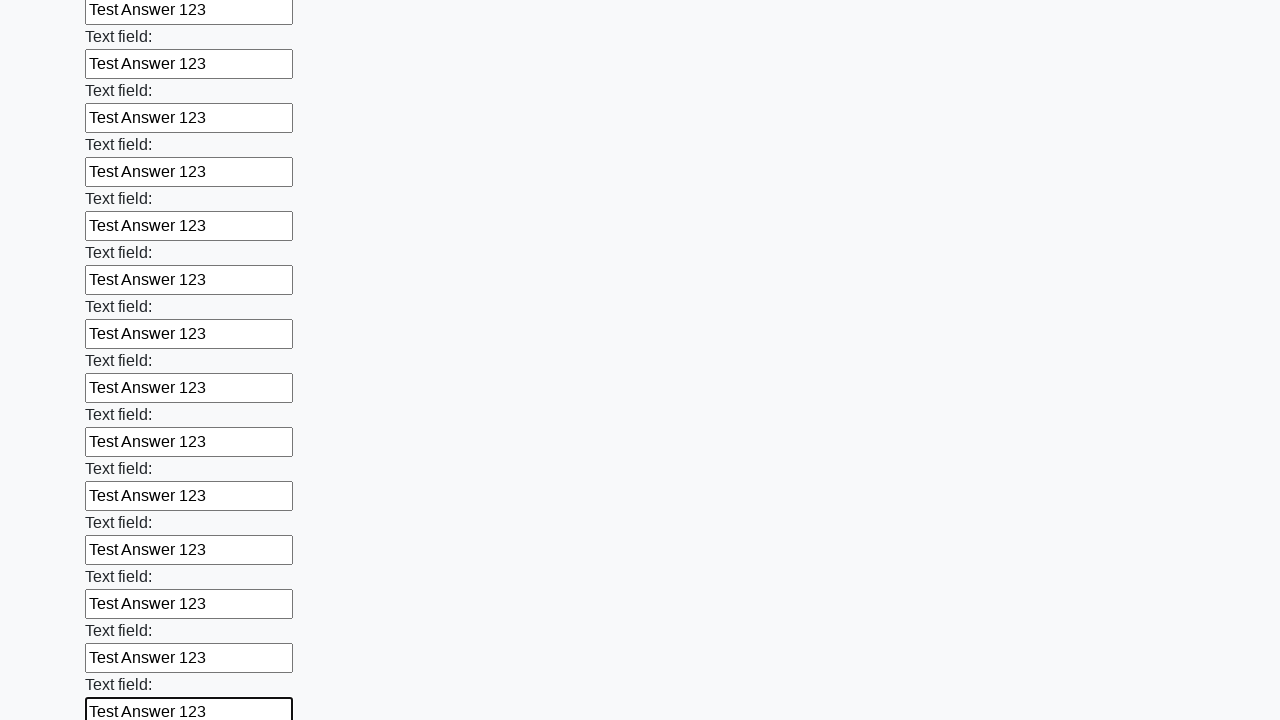

Filled input field with 'Test Answer 123' on input >> nth=59
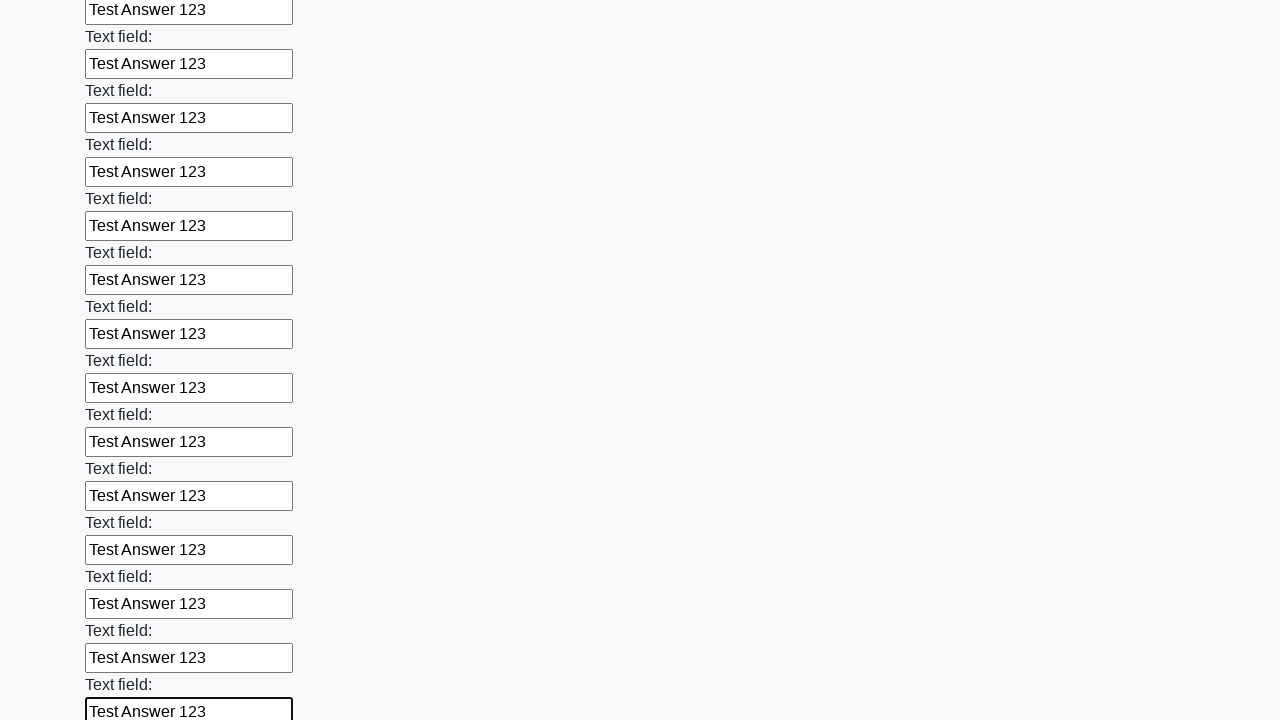

Filled input field with 'Test Answer 123' on input >> nth=60
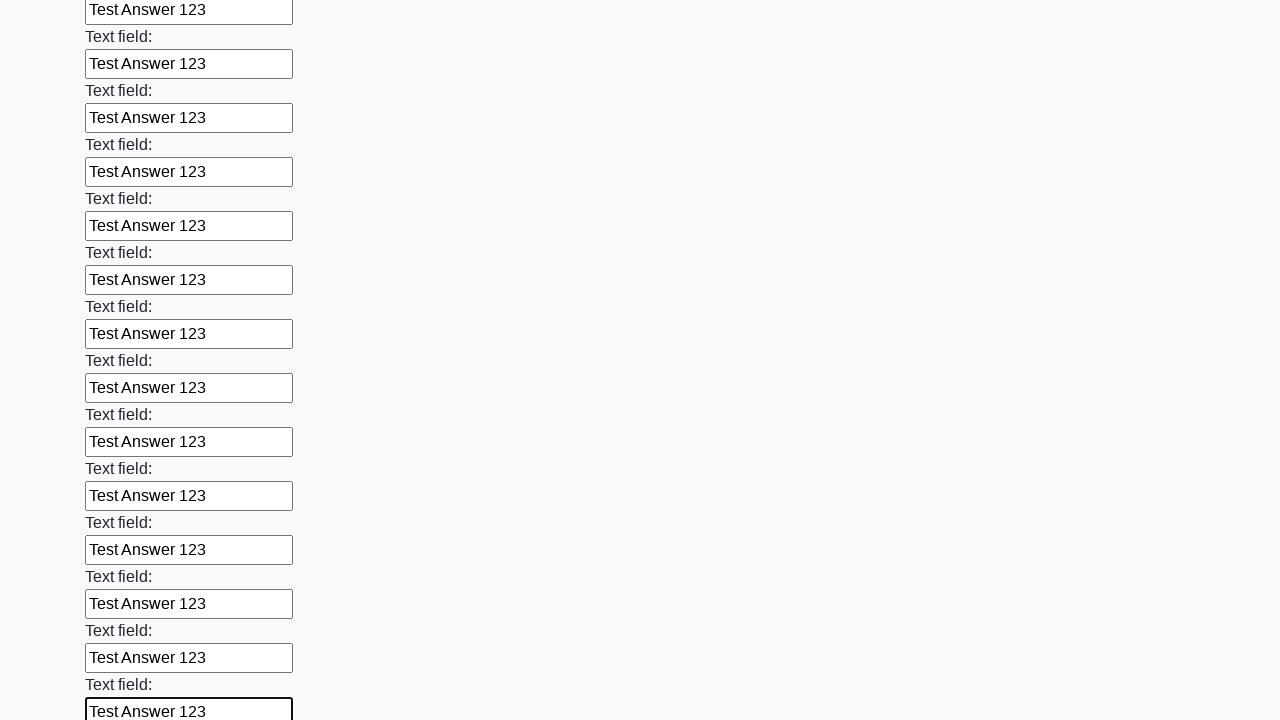

Filled input field with 'Test Answer 123' on input >> nth=61
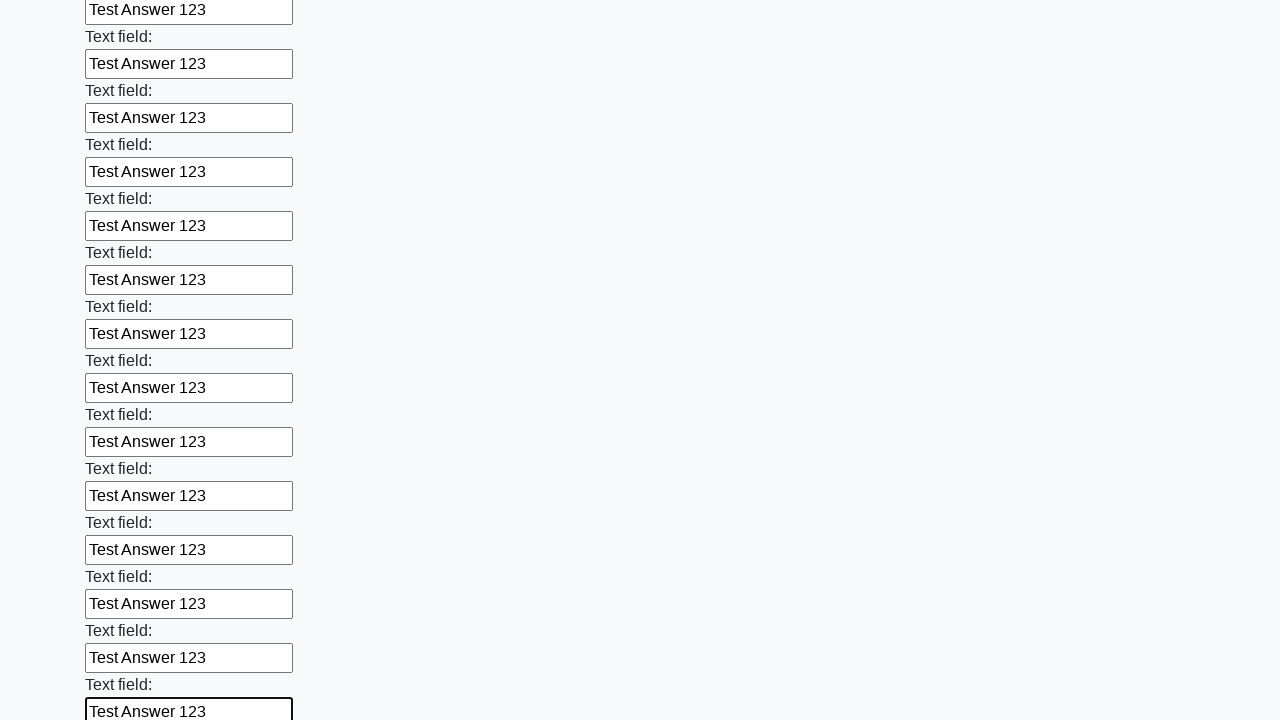

Filled input field with 'Test Answer 123' on input >> nth=62
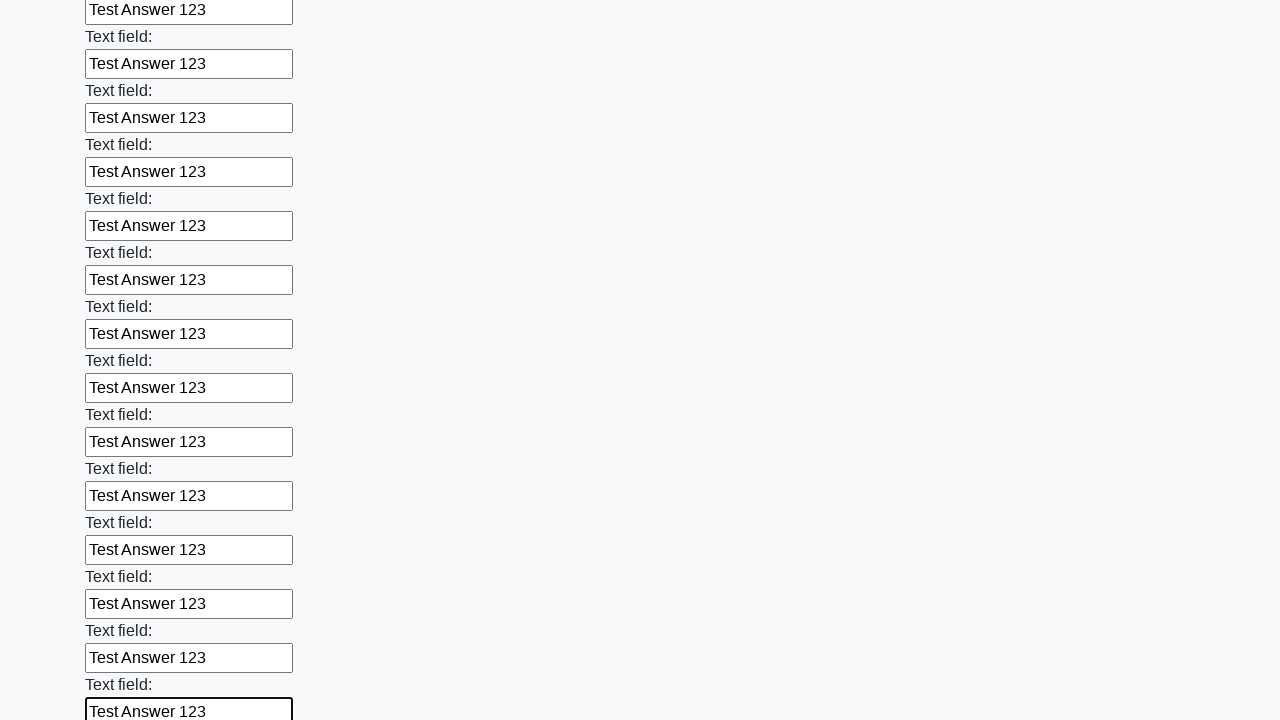

Filled input field with 'Test Answer 123' on input >> nth=63
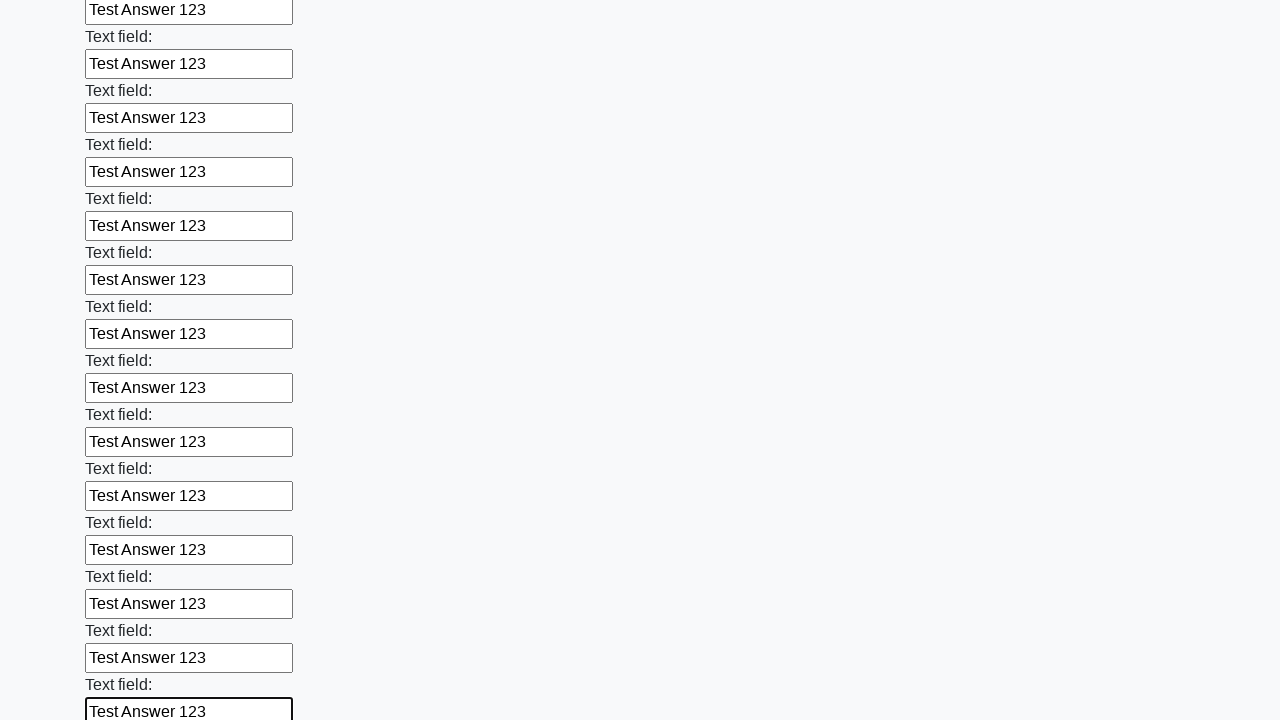

Filled input field with 'Test Answer 123' on input >> nth=64
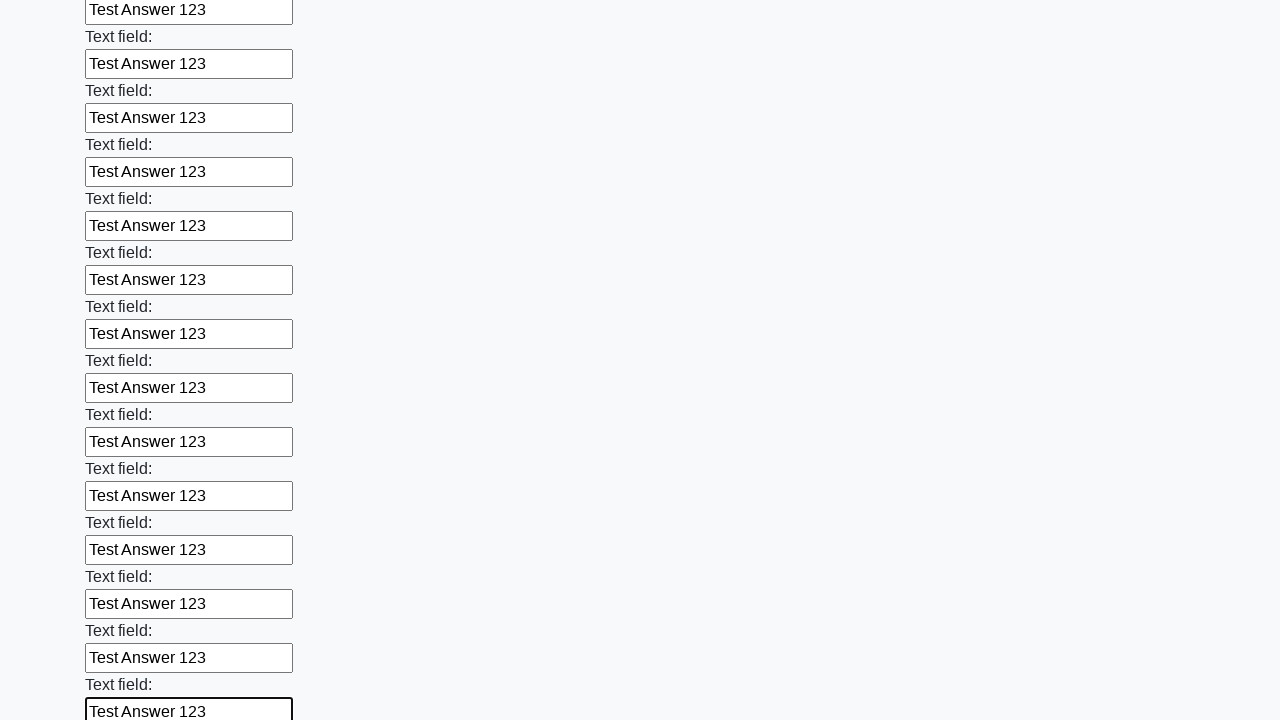

Filled input field with 'Test Answer 123' on input >> nth=65
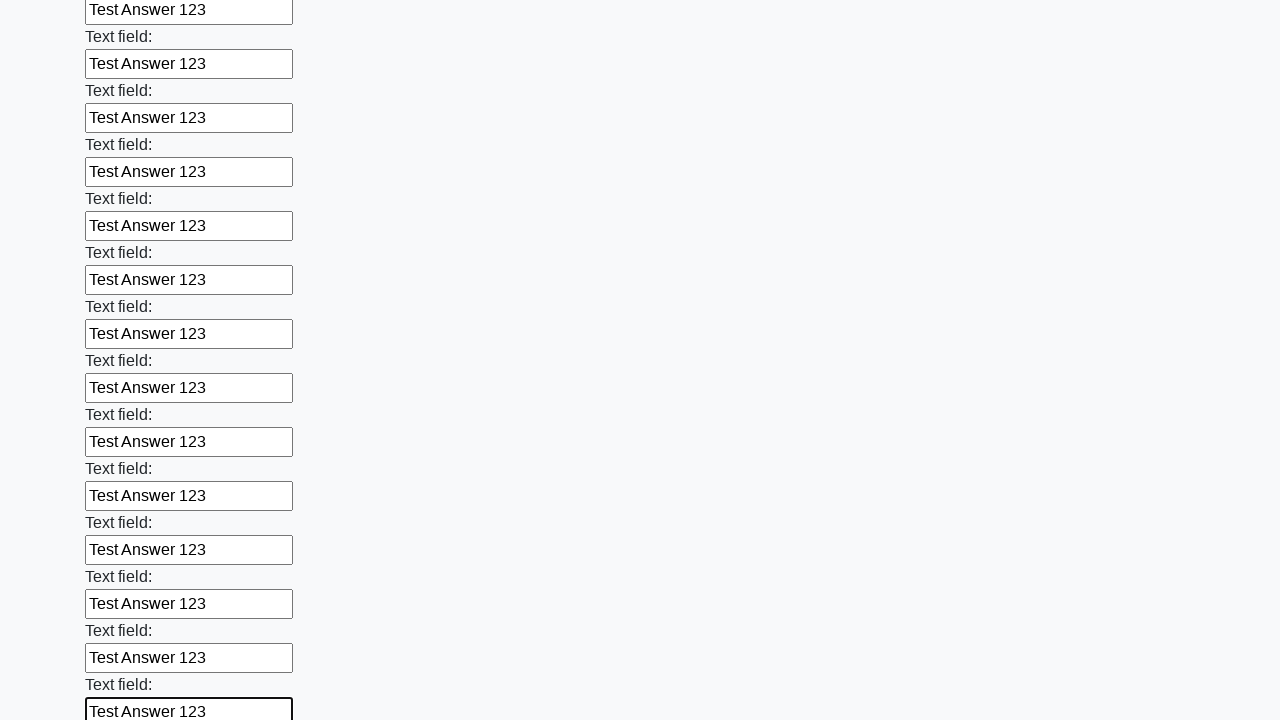

Filled input field with 'Test Answer 123' on input >> nth=66
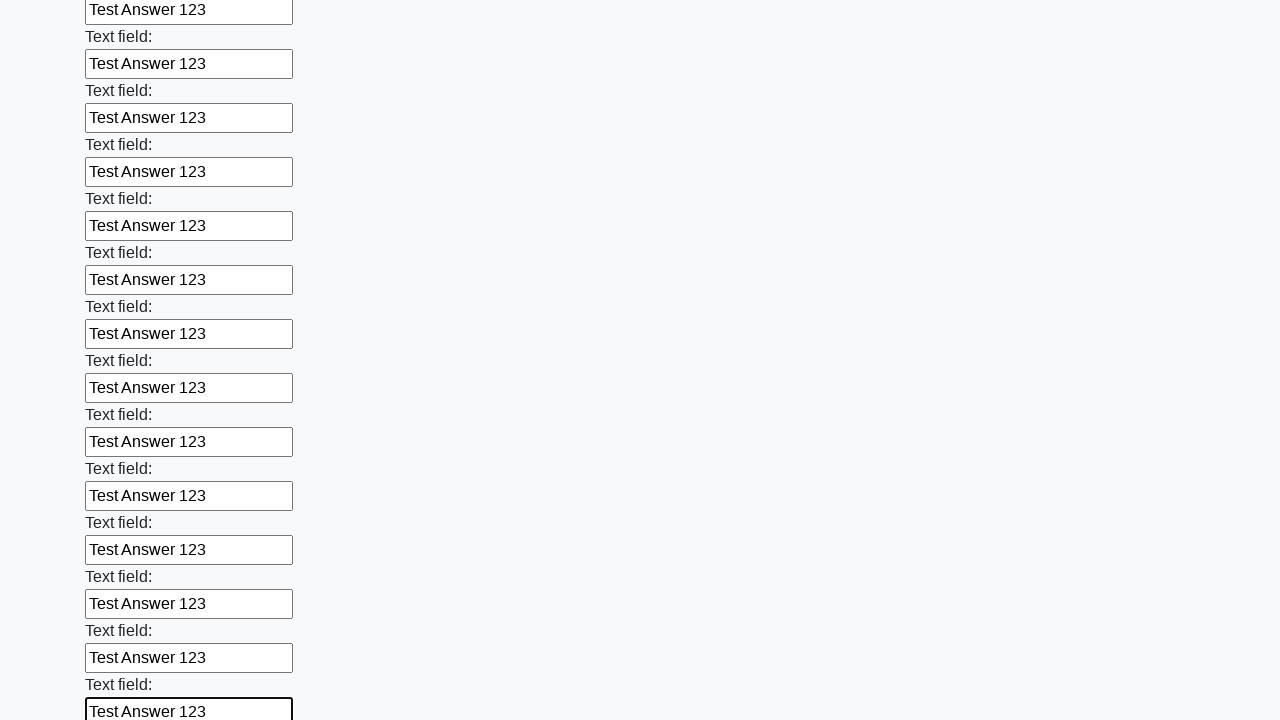

Filled input field with 'Test Answer 123' on input >> nth=67
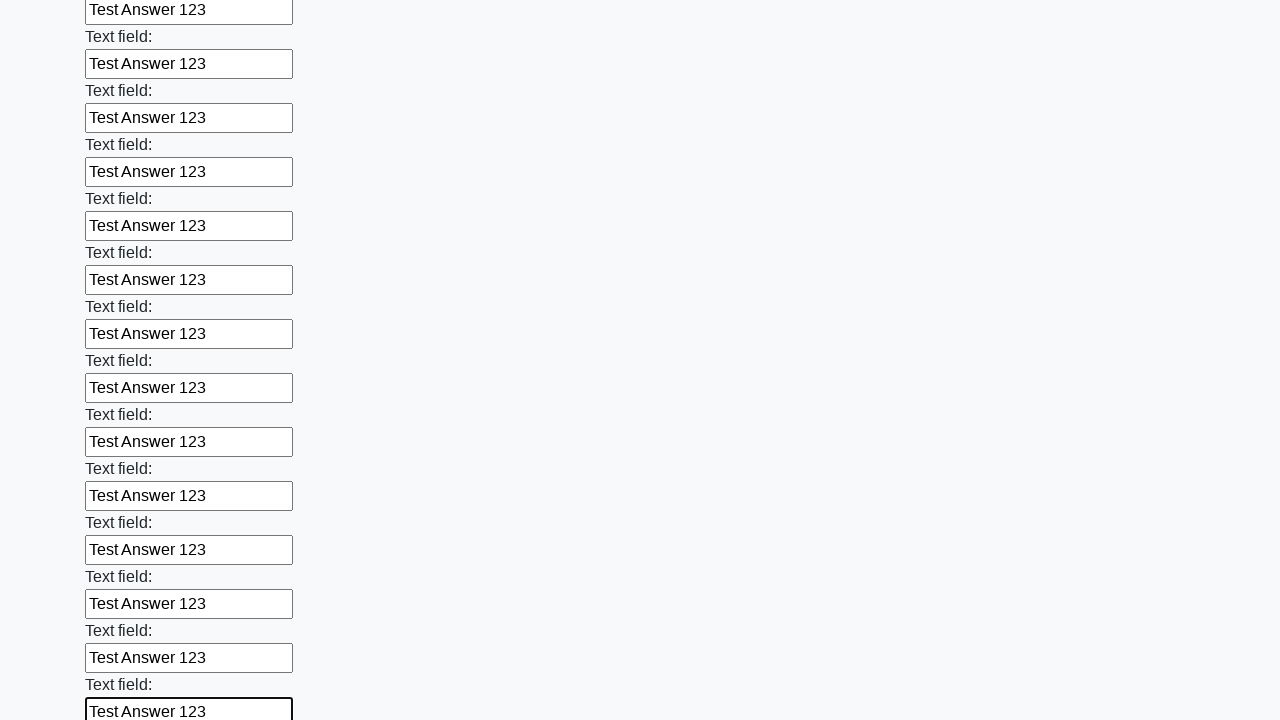

Filled input field with 'Test Answer 123' on input >> nth=68
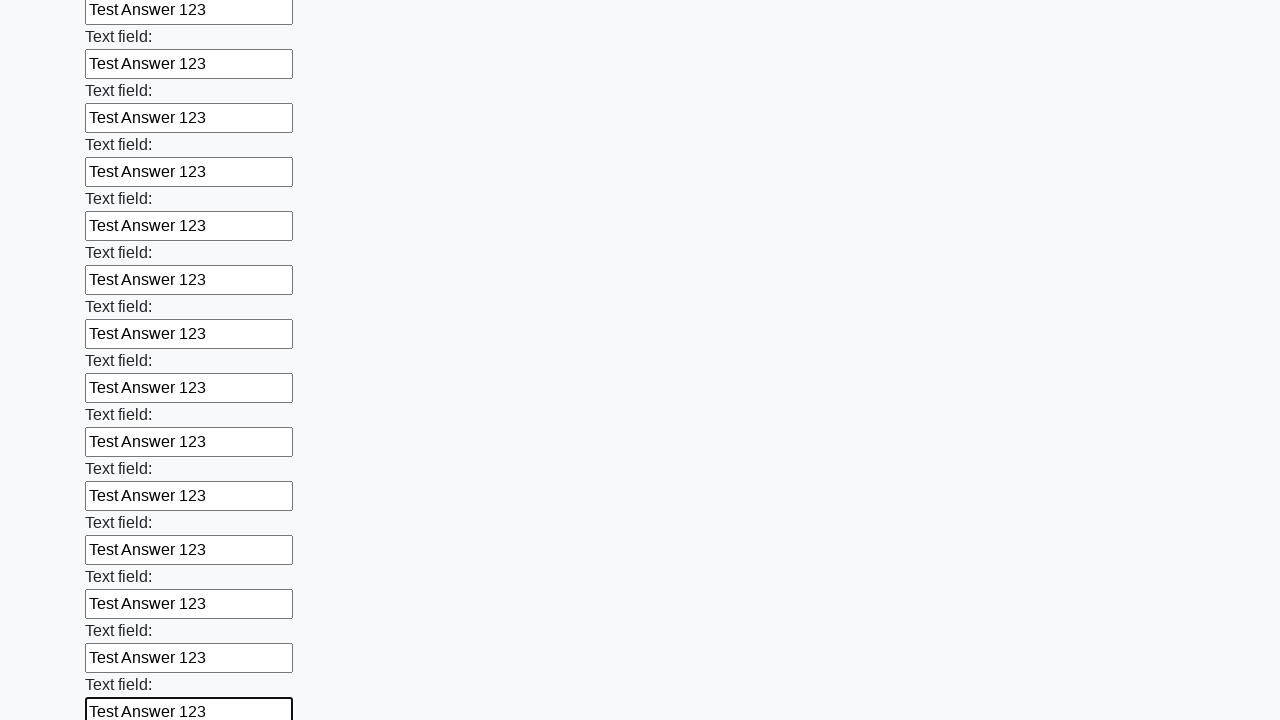

Filled input field with 'Test Answer 123' on input >> nth=69
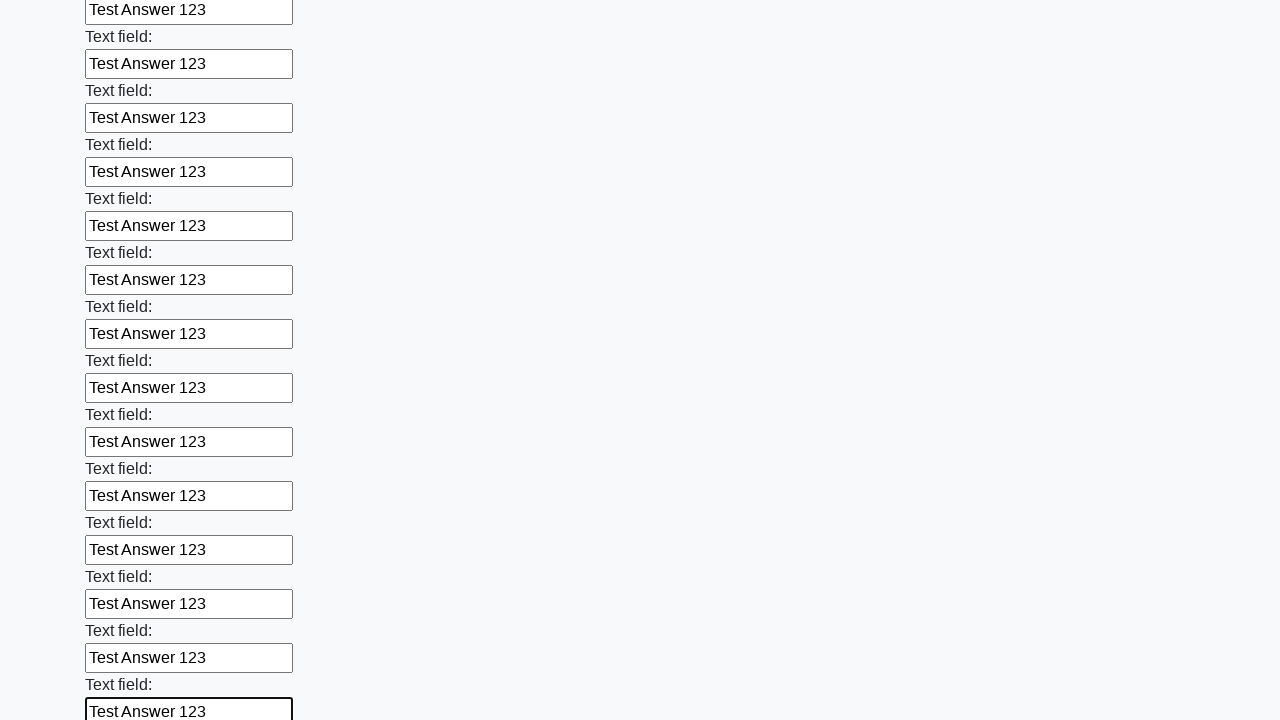

Filled input field with 'Test Answer 123' on input >> nth=70
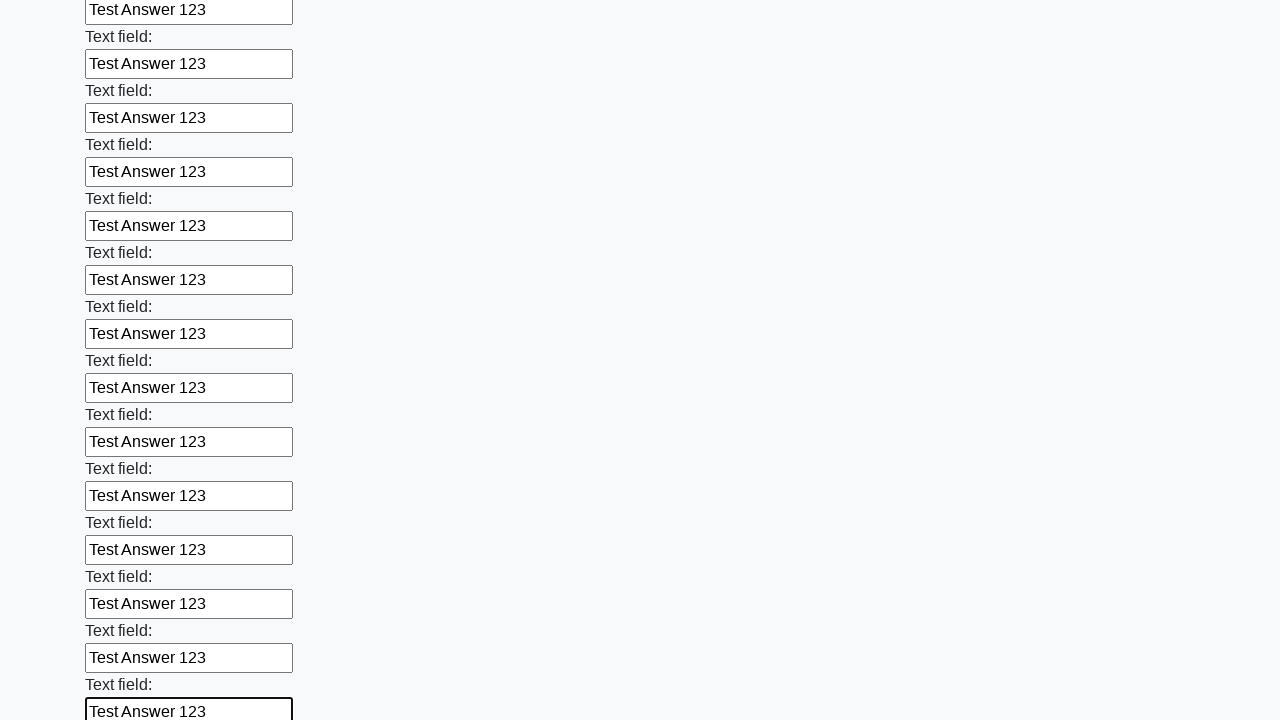

Filled input field with 'Test Answer 123' on input >> nth=71
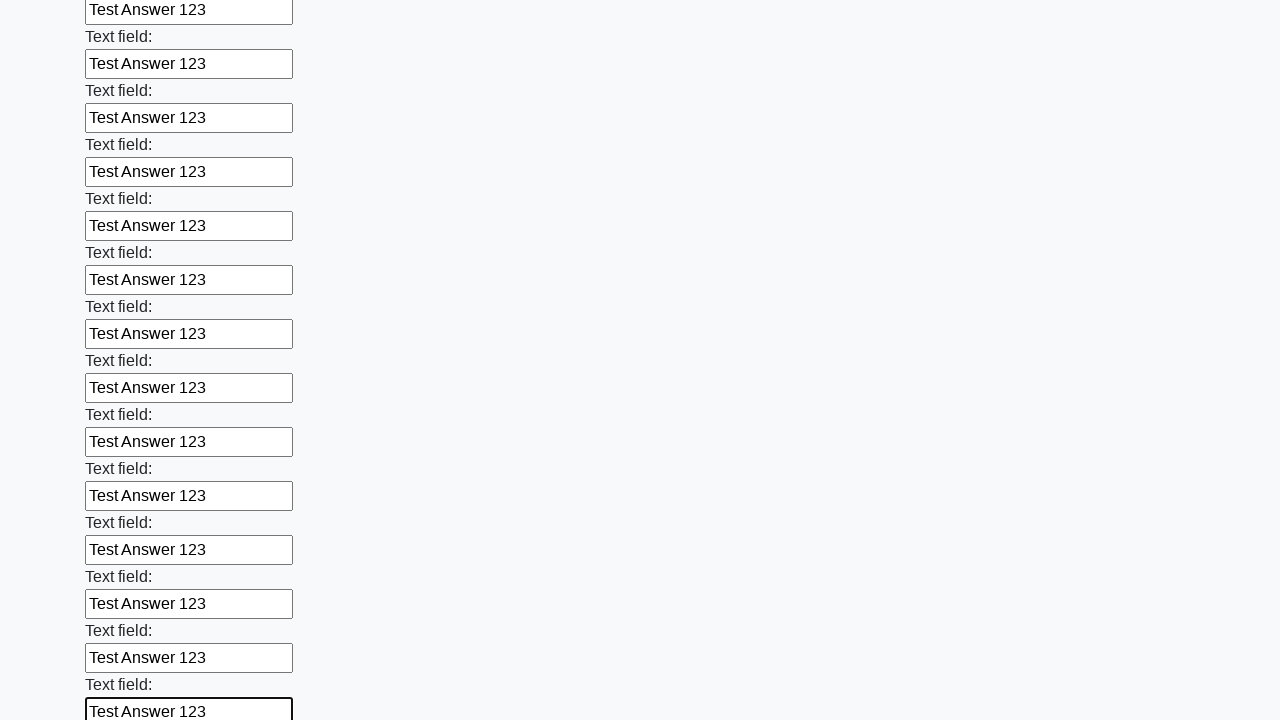

Filled input field with 'Test Answer 123' on input >> nth=72
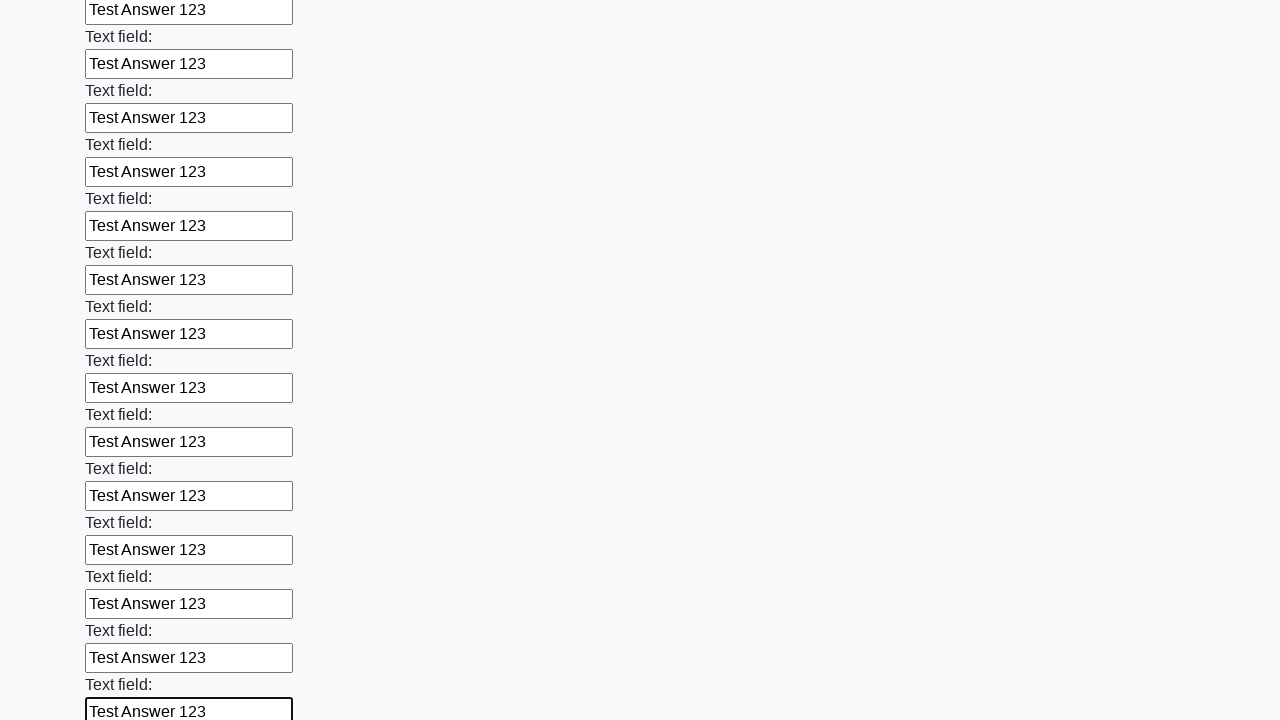

Filled input field with 'Test Answer 123' on input >> nth=73
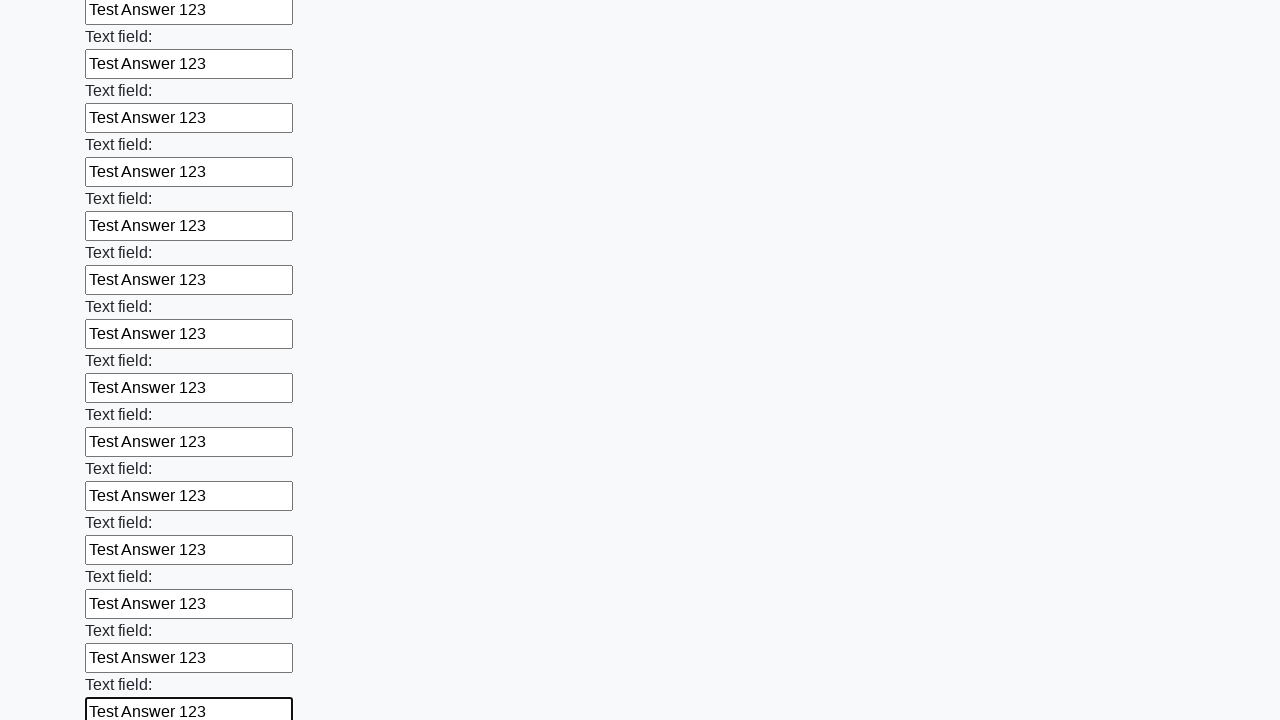

Filled input field with 'Test Answer 123' on input >> nth=74
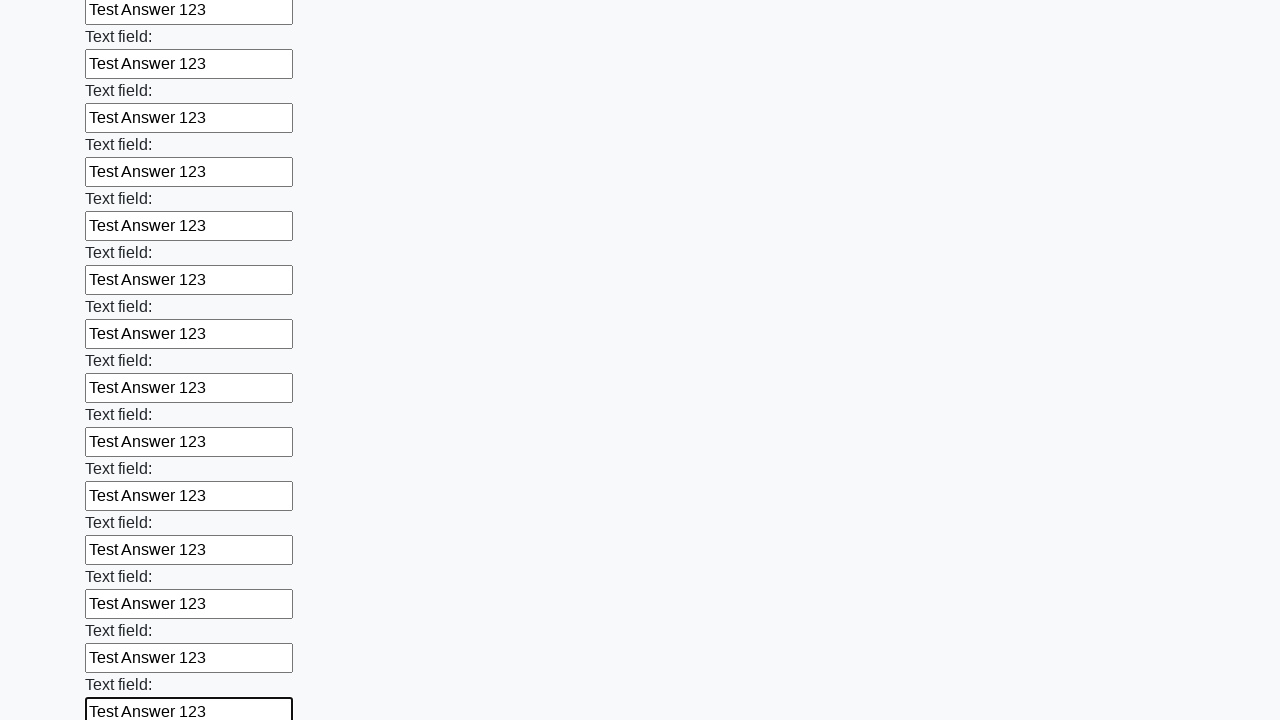

Filled input field with 'Test Answer 123' on input >> nth=75
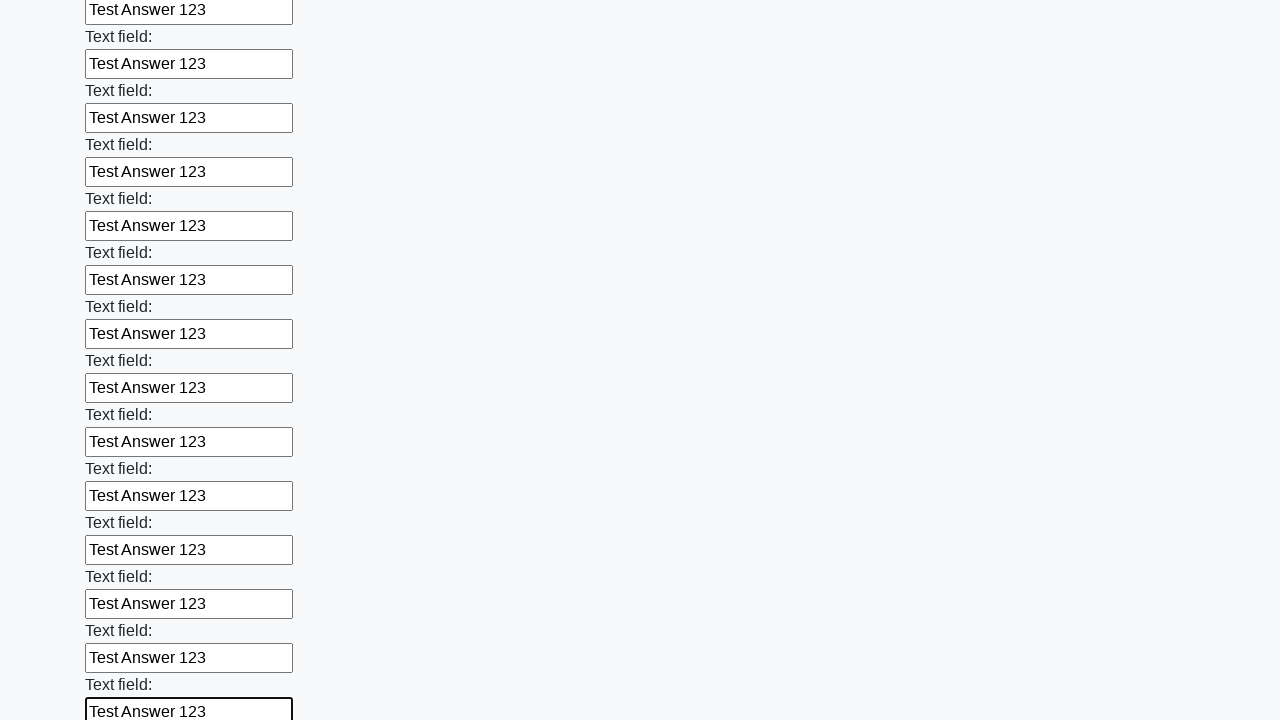

Filled input field with 'Test Answer 123' on input >> nth=76
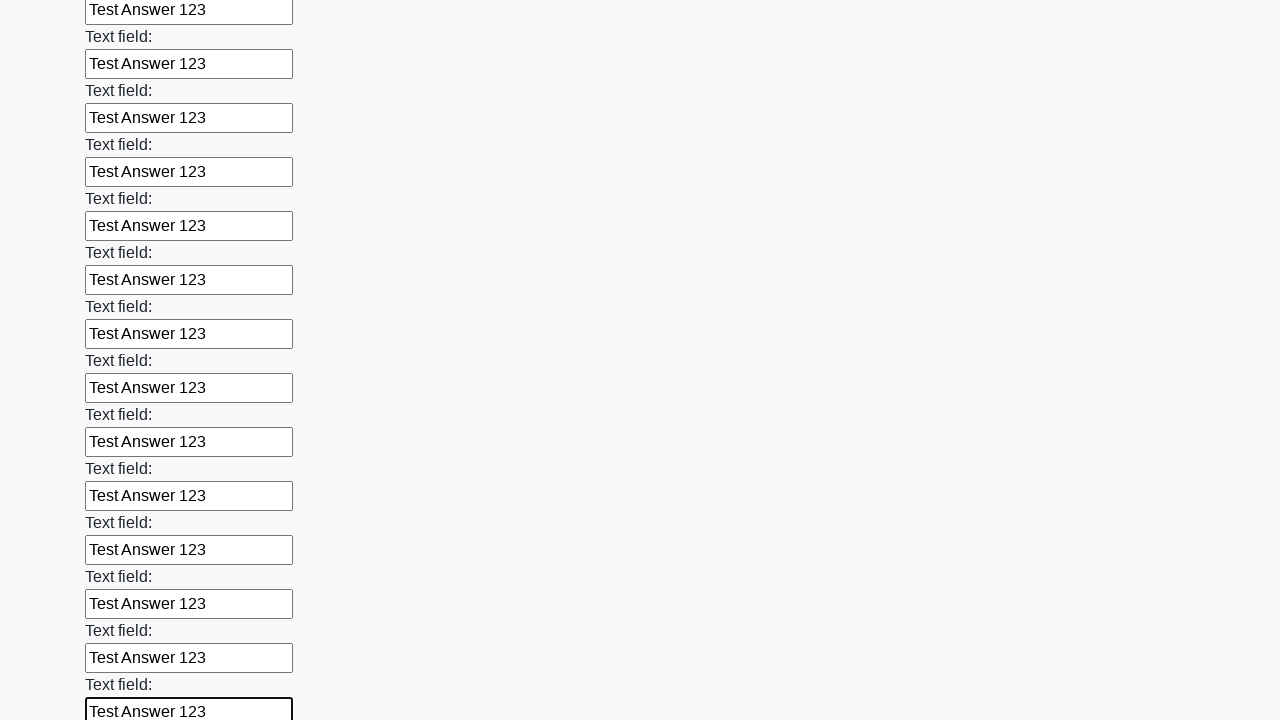

Filled input field with 'Test Answer 123' on input >> nth=77
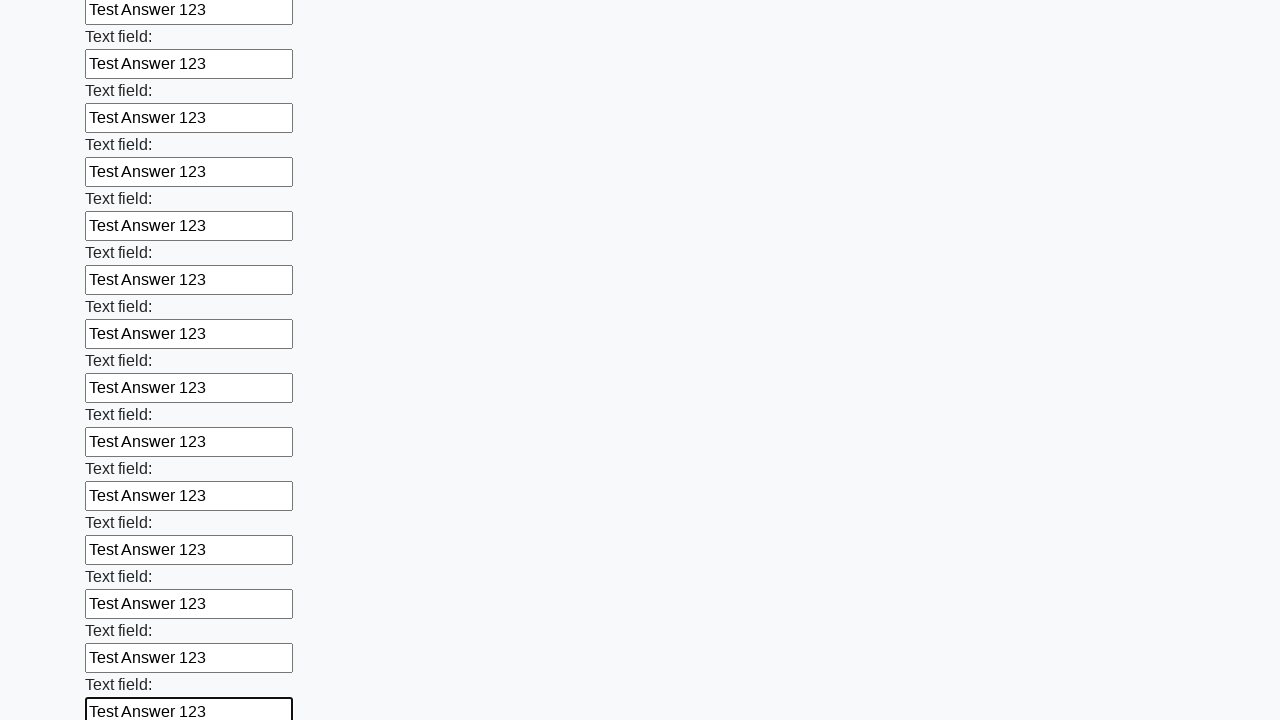

Filled input field with 'Test Answer 123' on input >> nth=78
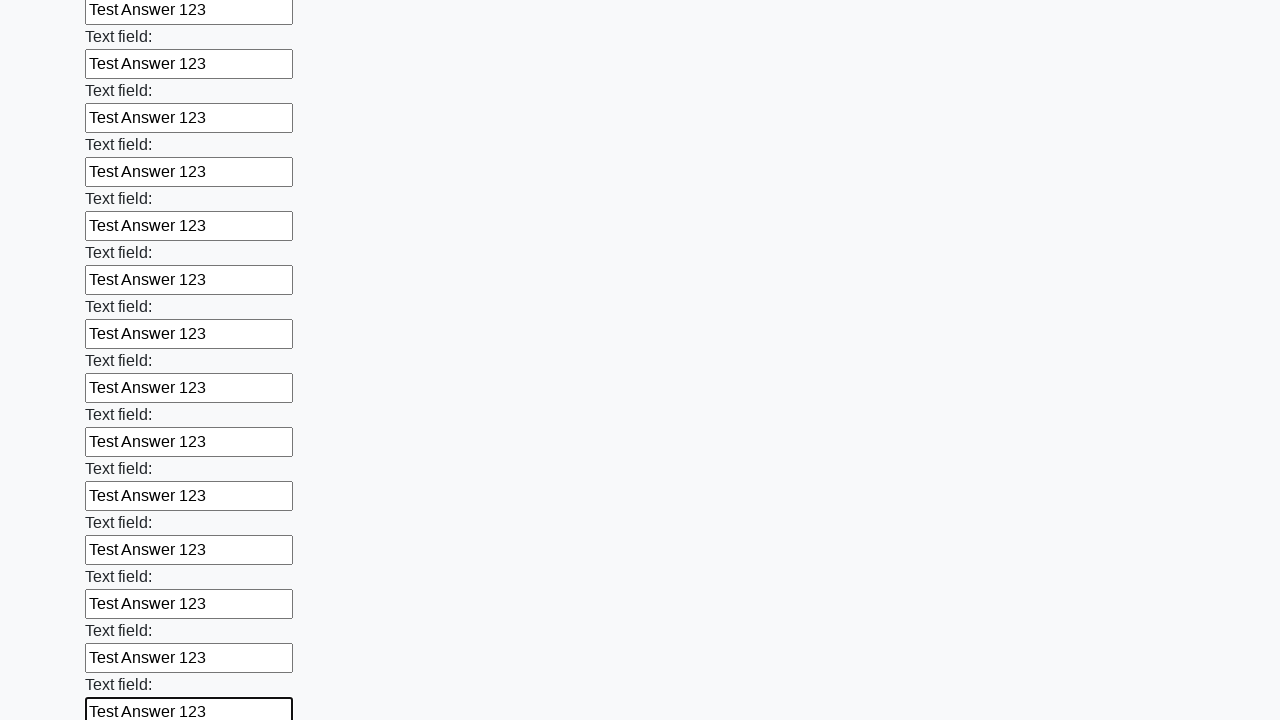

Filled input field with 'Test Answer 123' on input >> nth=79
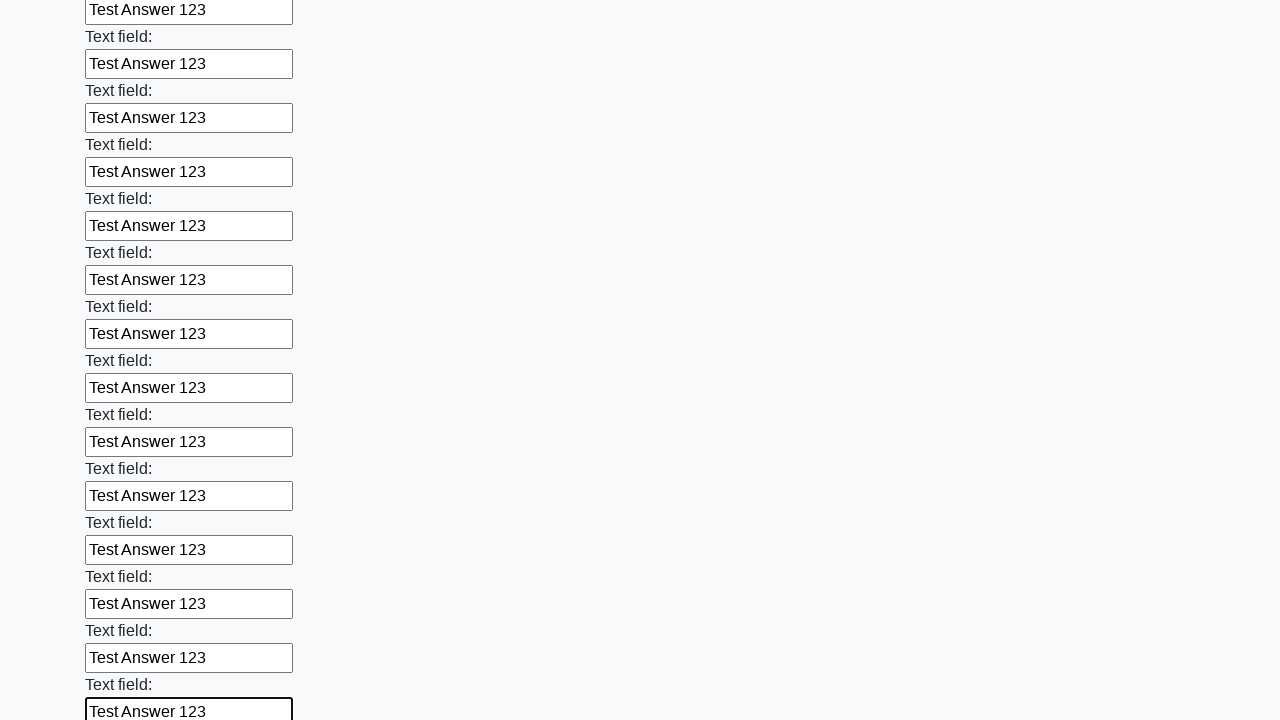

Filled input field with 'Test Answer 123' on input >> nth=80
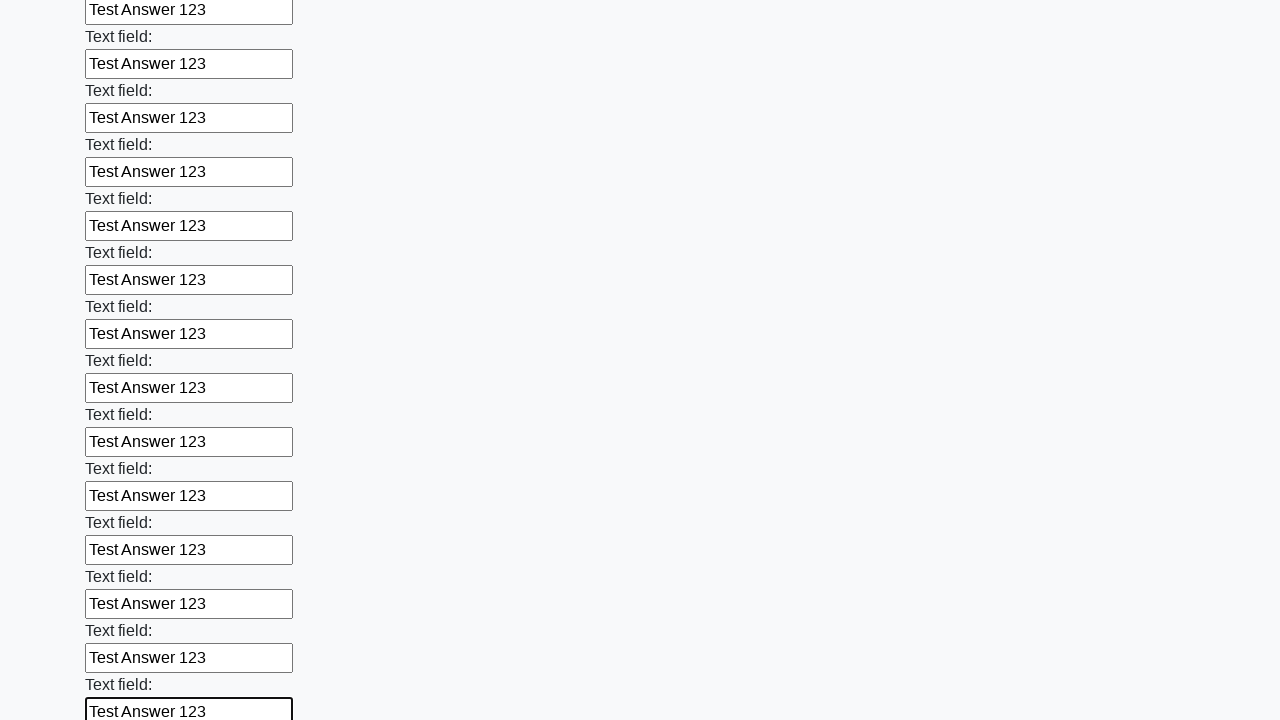

Filled input field with 'Test Answer 123' on input >> nth=81
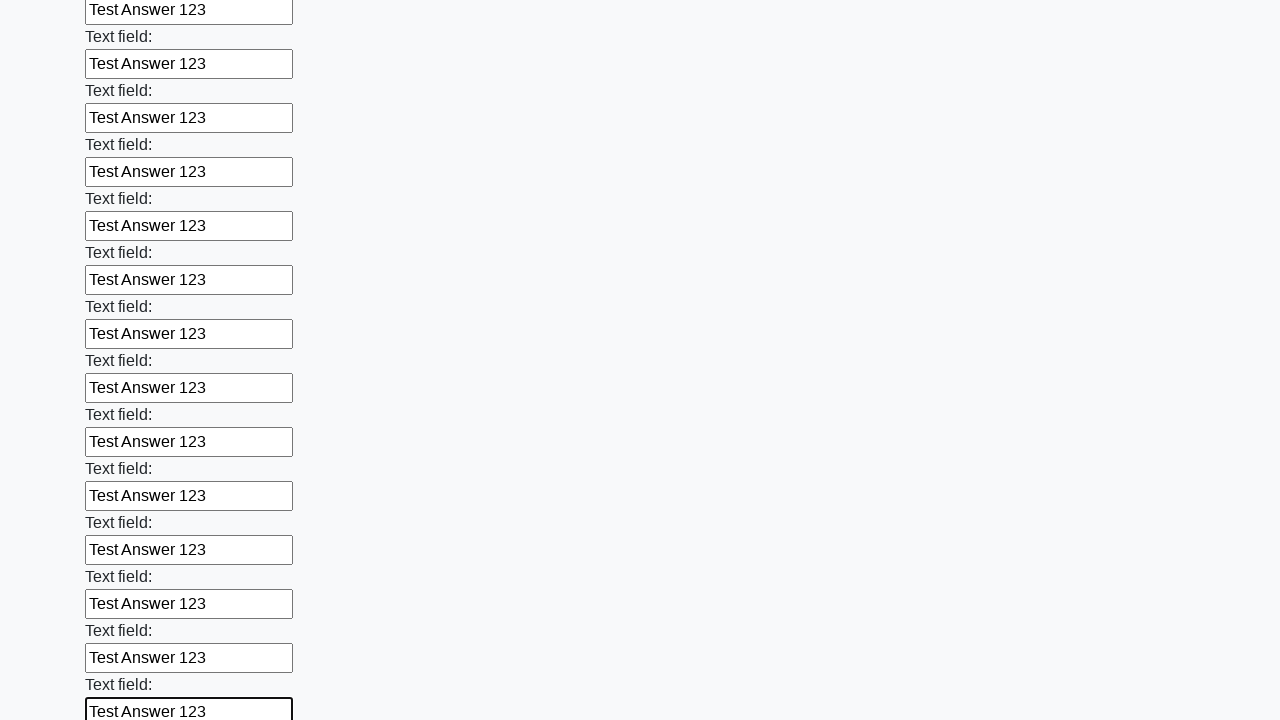

Filled input field with 'Test Answer 123' on input >> nth=82
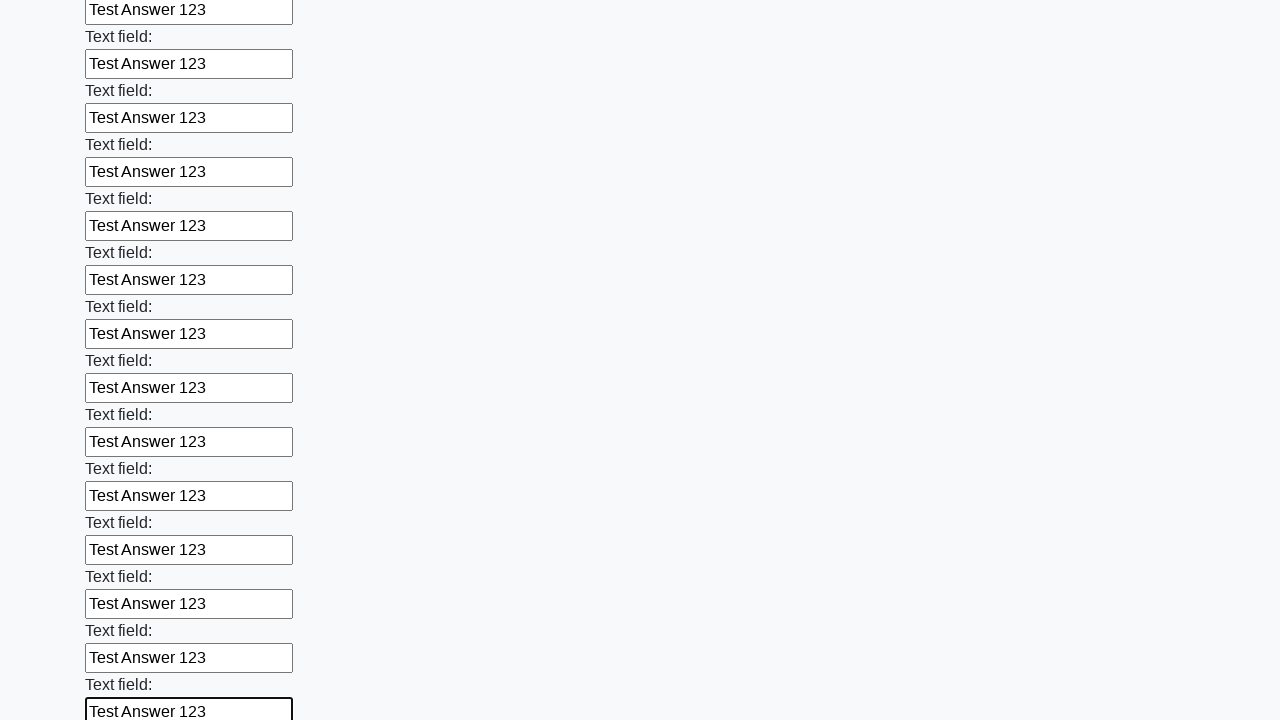

Filled input field with 'Test Answer 123' on input >> nth=83
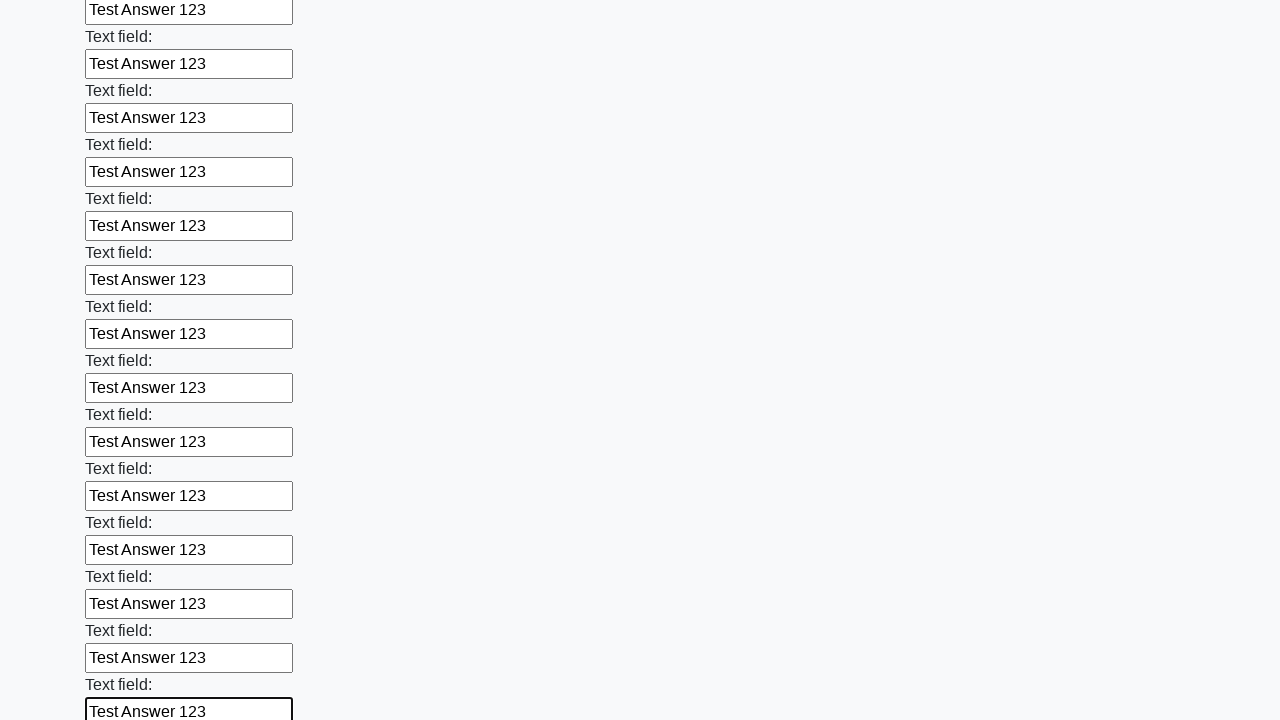

Filled input field with 'Test Answer 123' on input >> nth=84
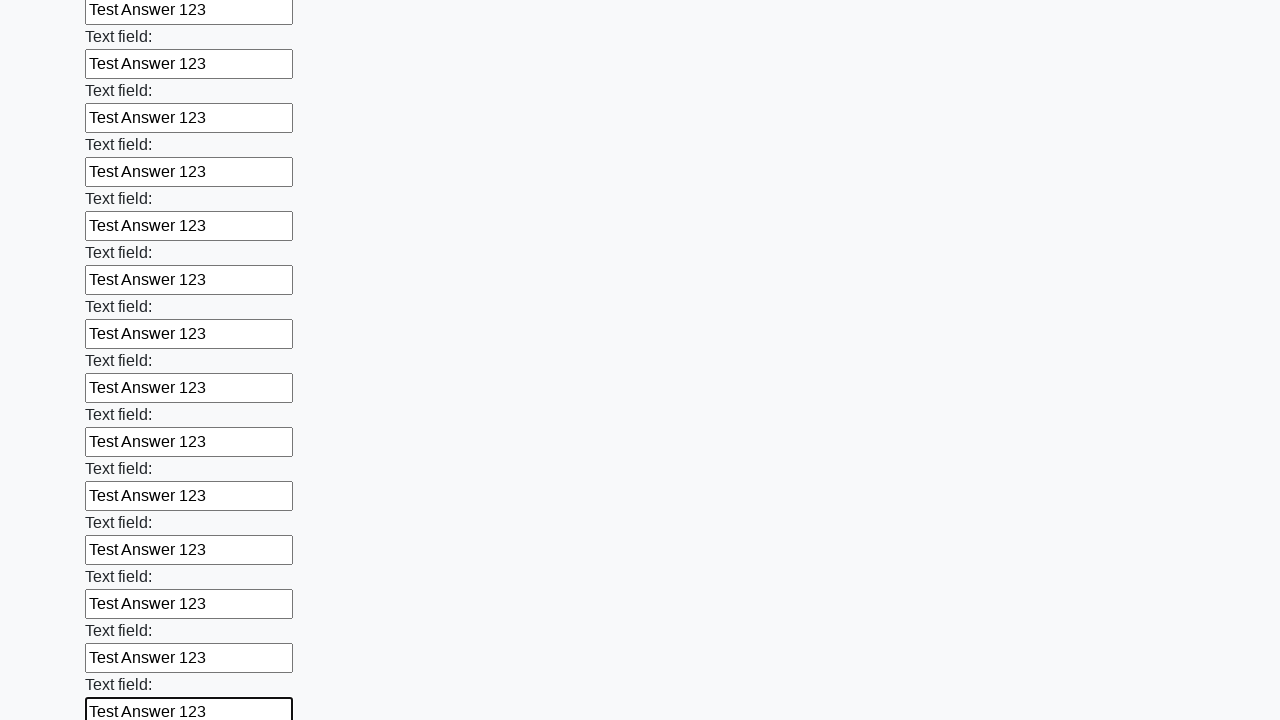

Filled input field with 'Test Answer 123' on input >> nth=85
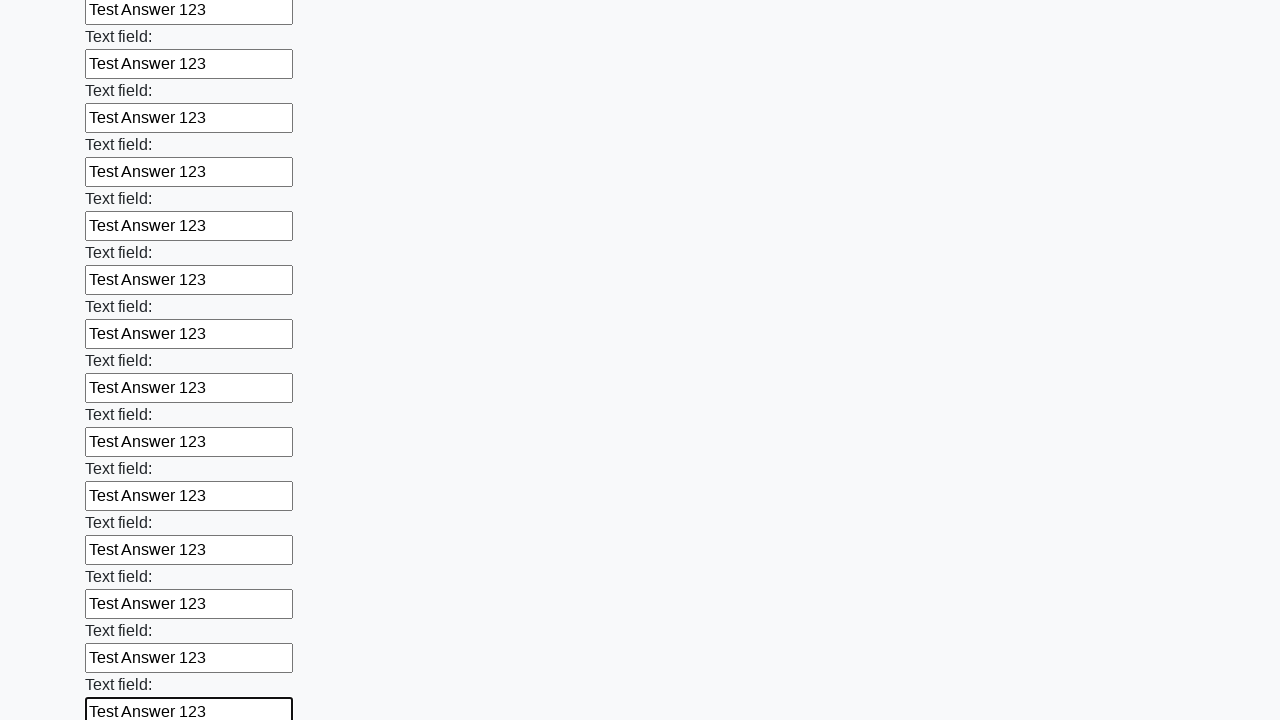

Filled input field with 'Test Answer 123' on input >> nth=86
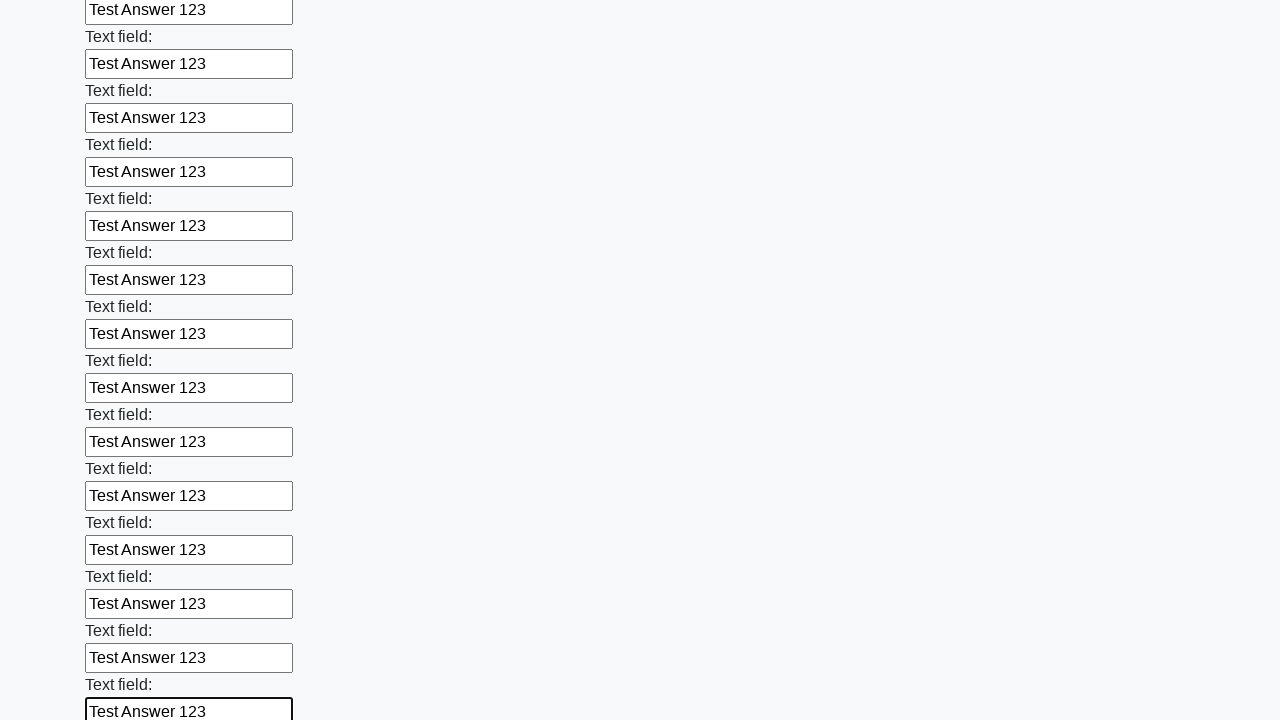

Filled input field with 'Test Answer 123' on input >> nth=87
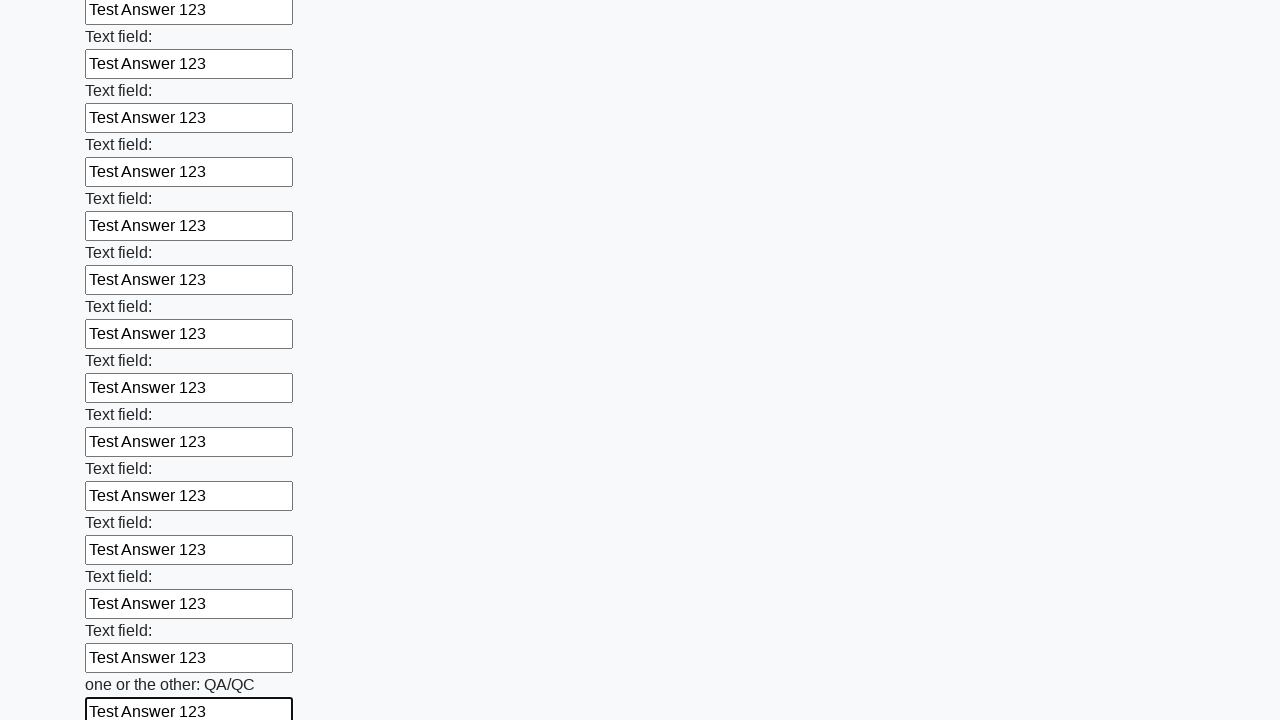

Filled input field with 'Test Answer 123' on input >> nth=88
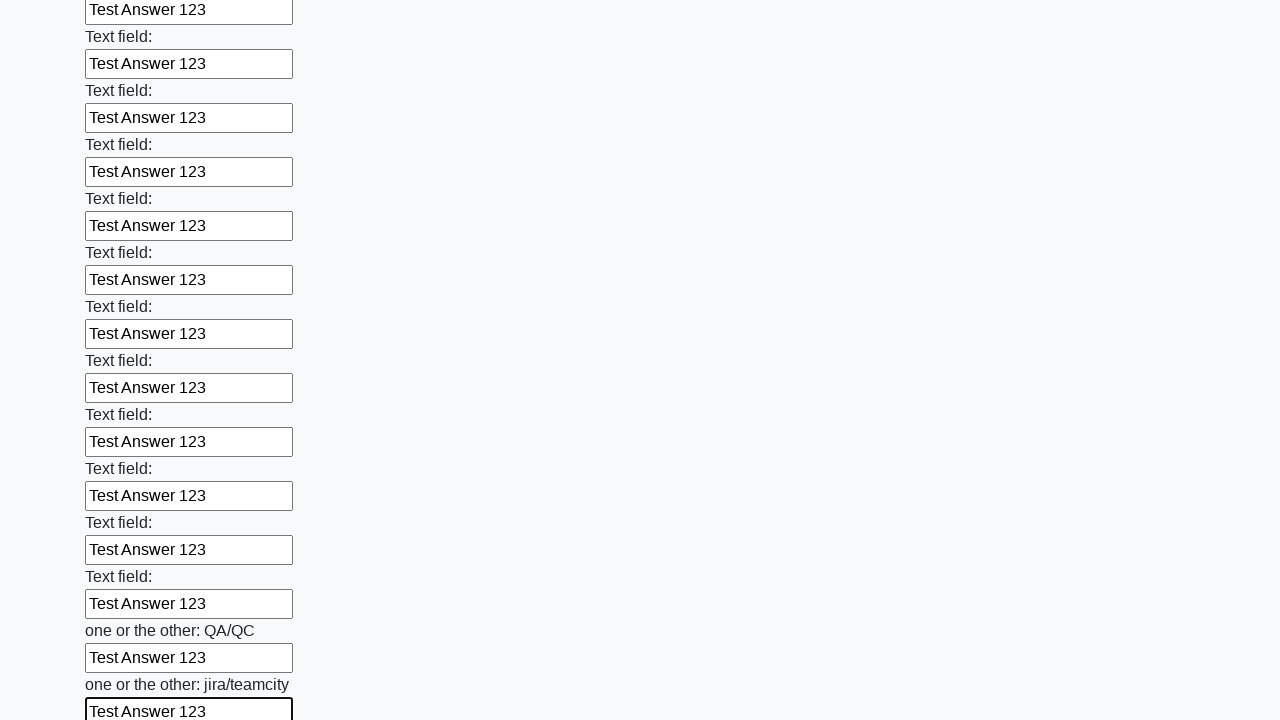

Filled input field with 'Test Answer 123' on input >> nth=89
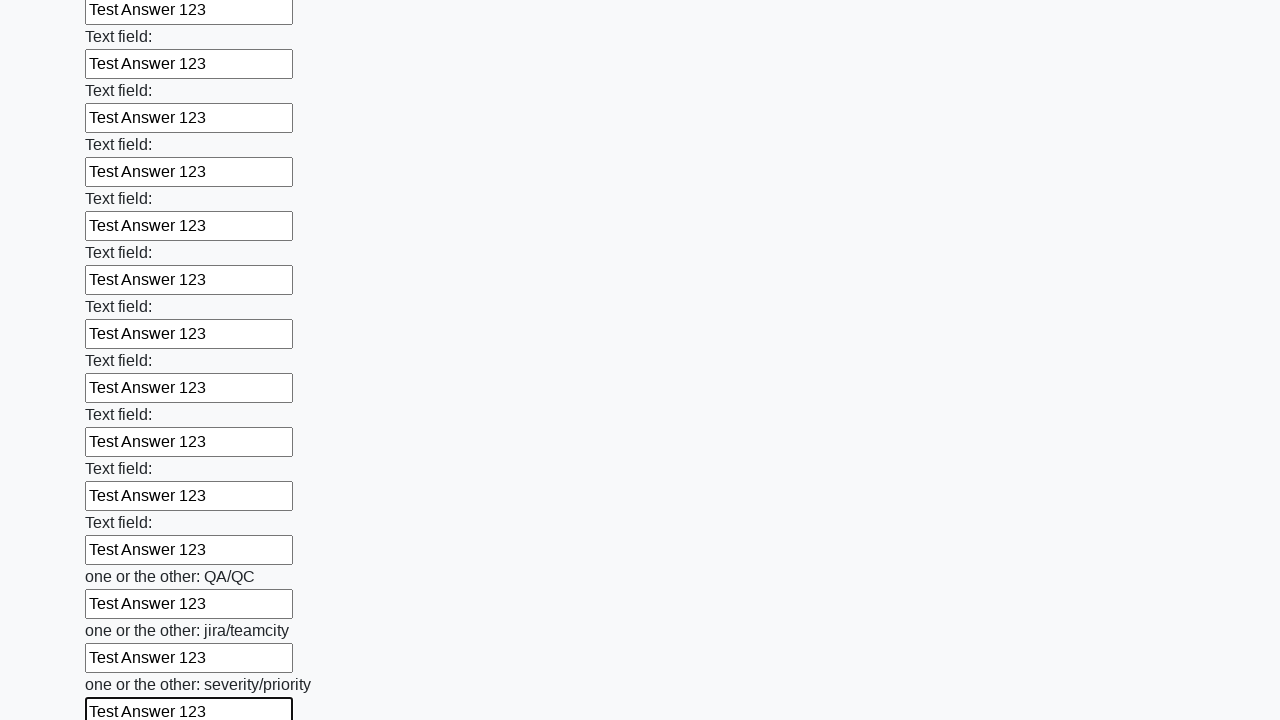

Filled input field with 'Test Answer 123' on input >> nth=90
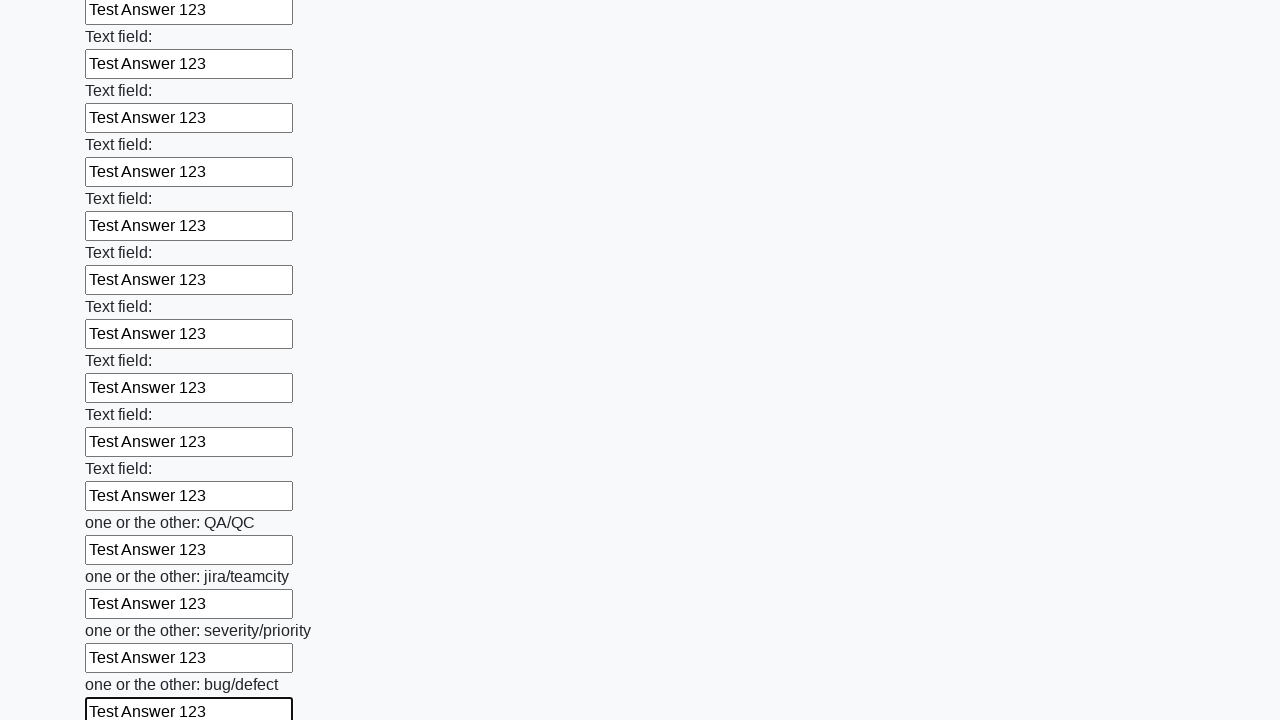

Filled input field with 'Test Answer 123' on input >> nth=91
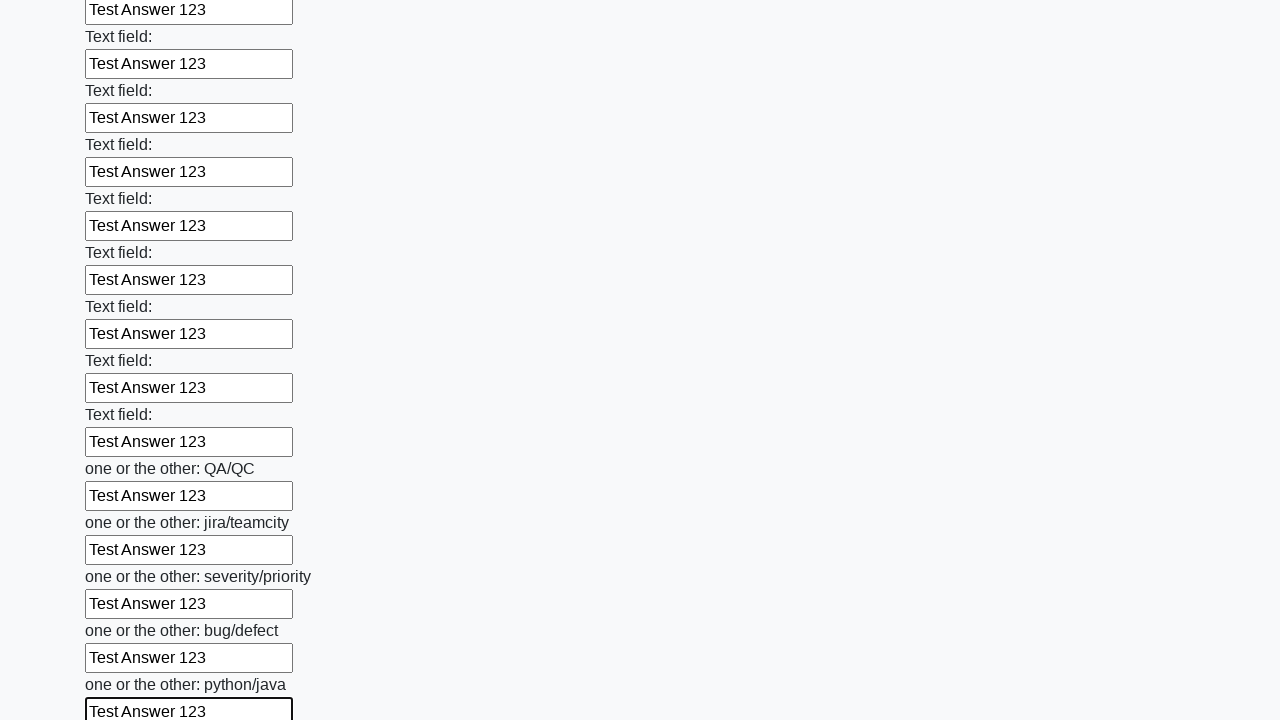

Filled input field with 'Test Answer 123' on input >> nth=92
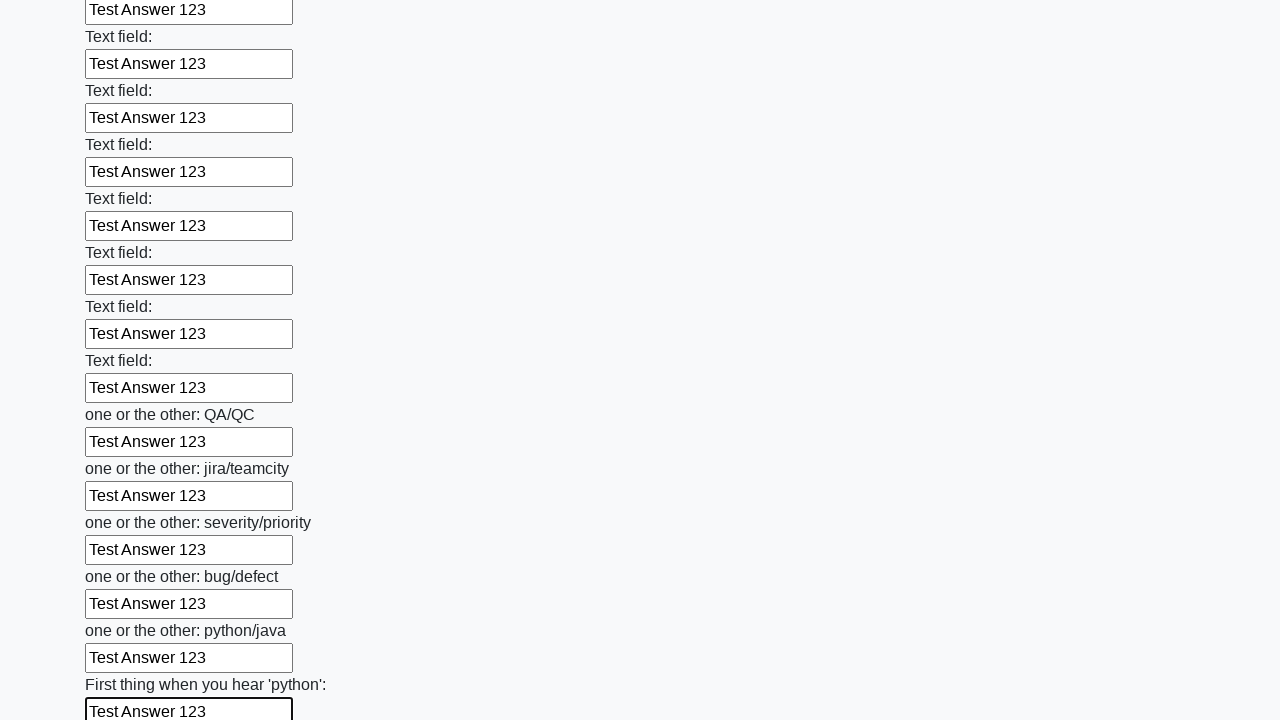

Filled input field with 'Test Answer 123' on input >> nth=93
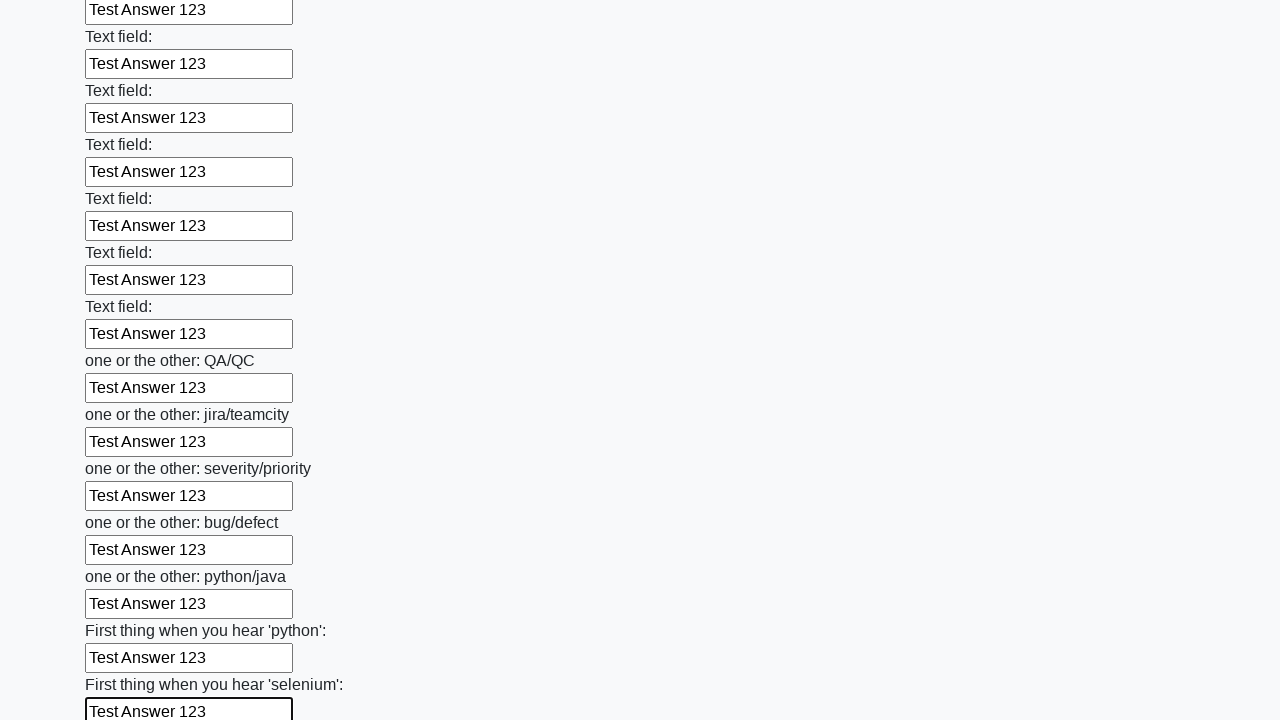

Filled input field with 'Test Answer 123' on input >> nth=94
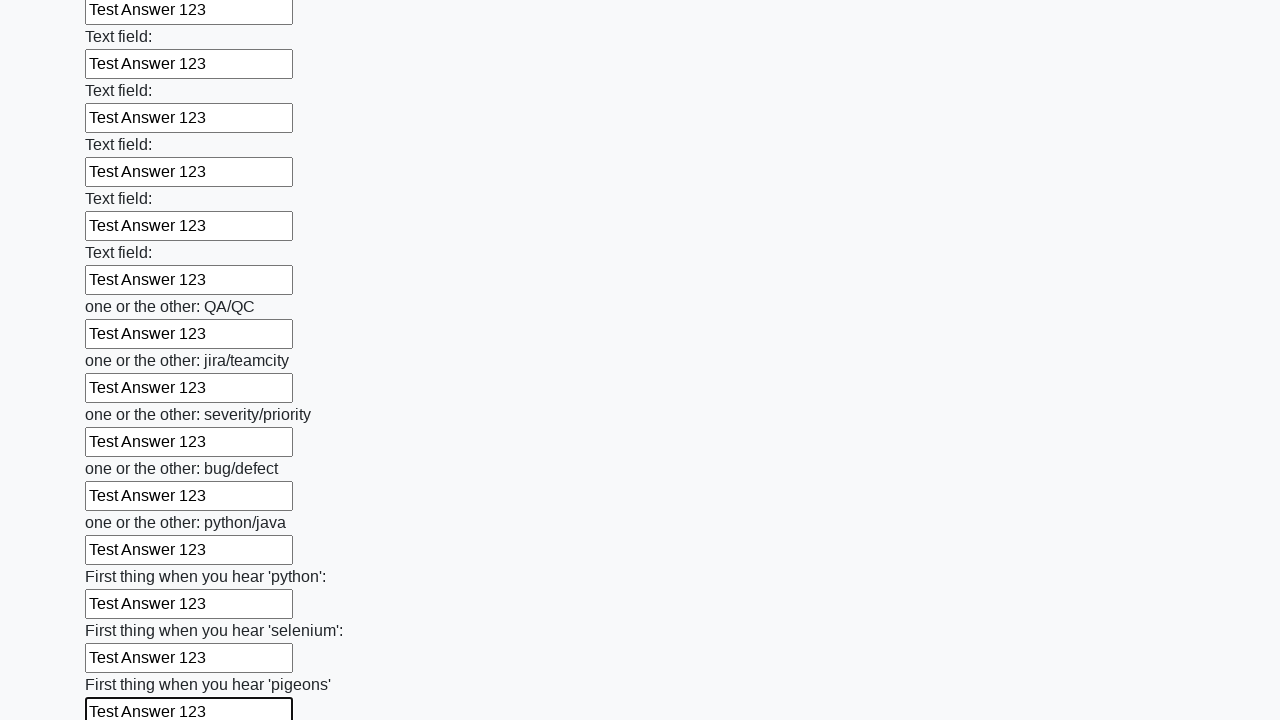

Filled input field with 'Test Answer 123' on input >> nth=95
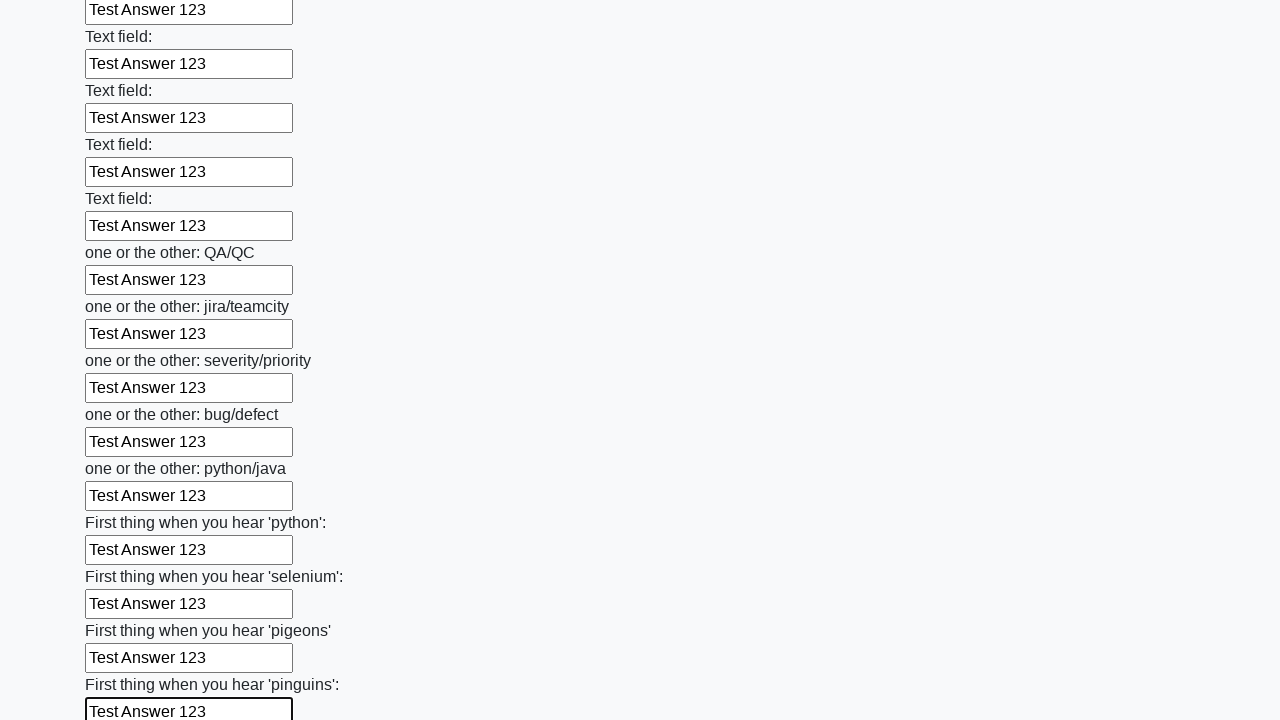

Filled input field with 'Test Answer 123' on input >> nth=96
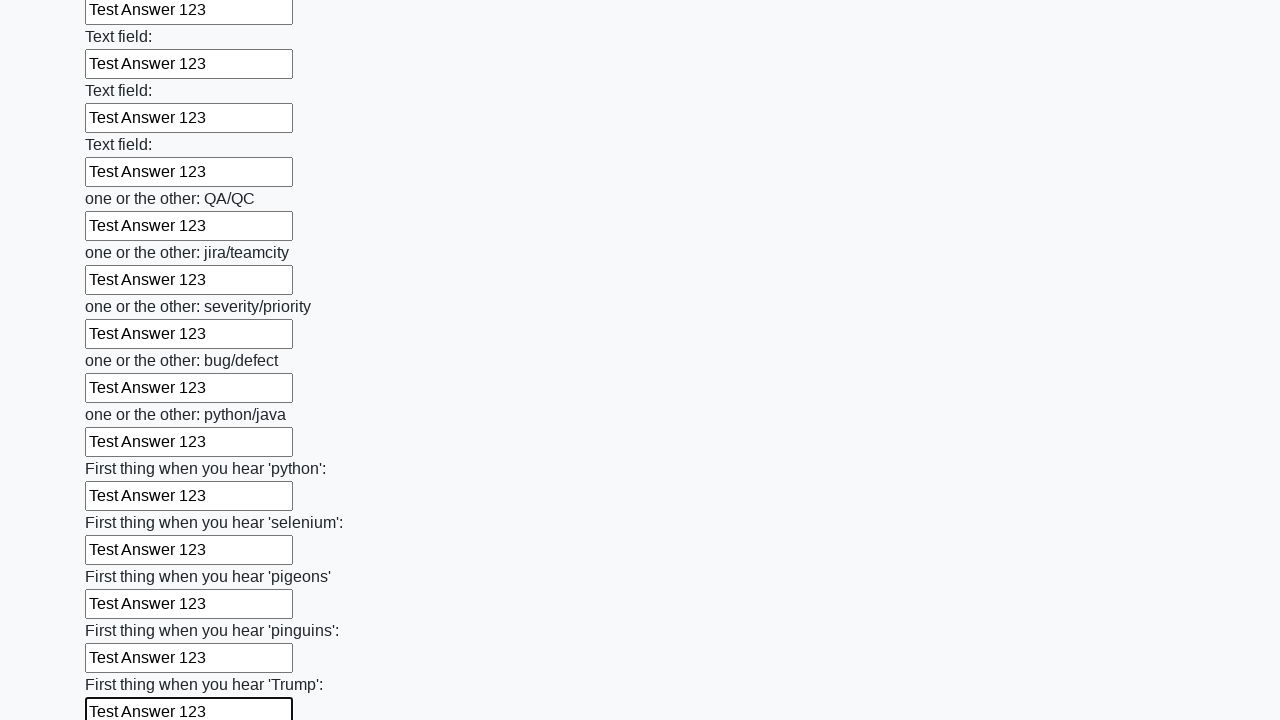

Filled input field with 'Test Answer 123' on input >> nth=97
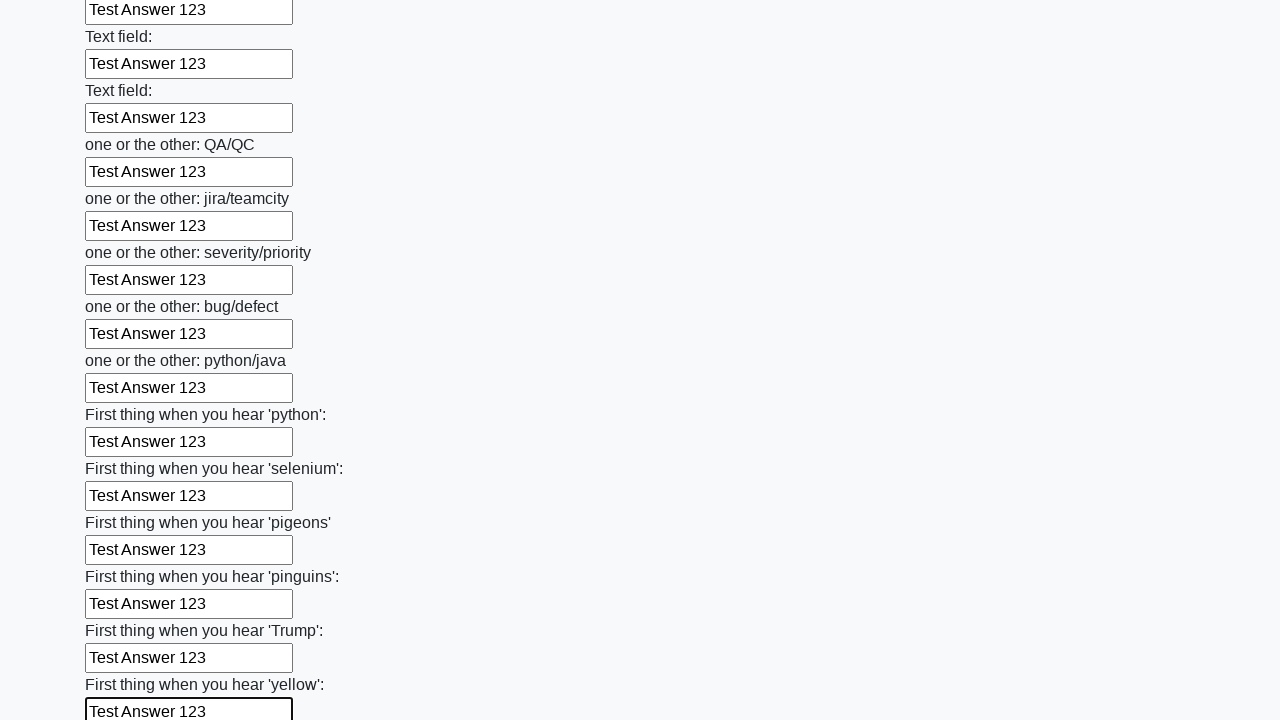

Filled input field with 'Test Answer 123' on input >> nth=98
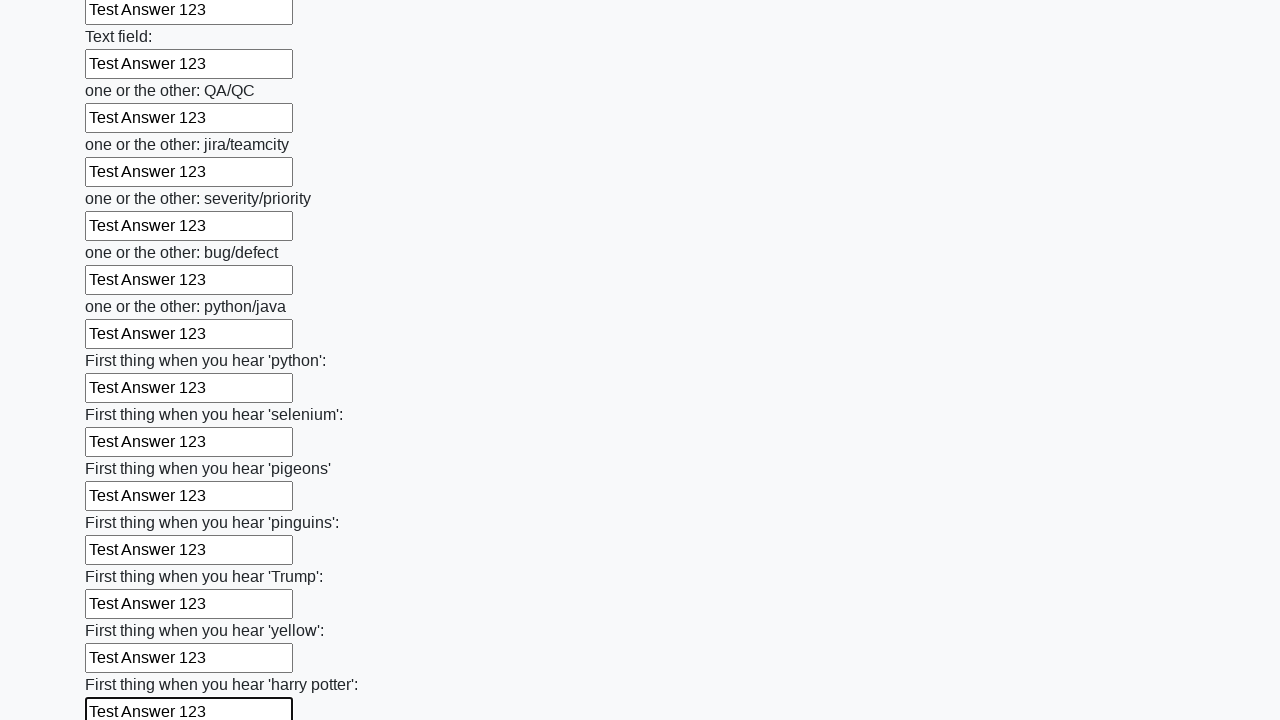

Filled input field with 'Test Answer 123' on input >> nth=99
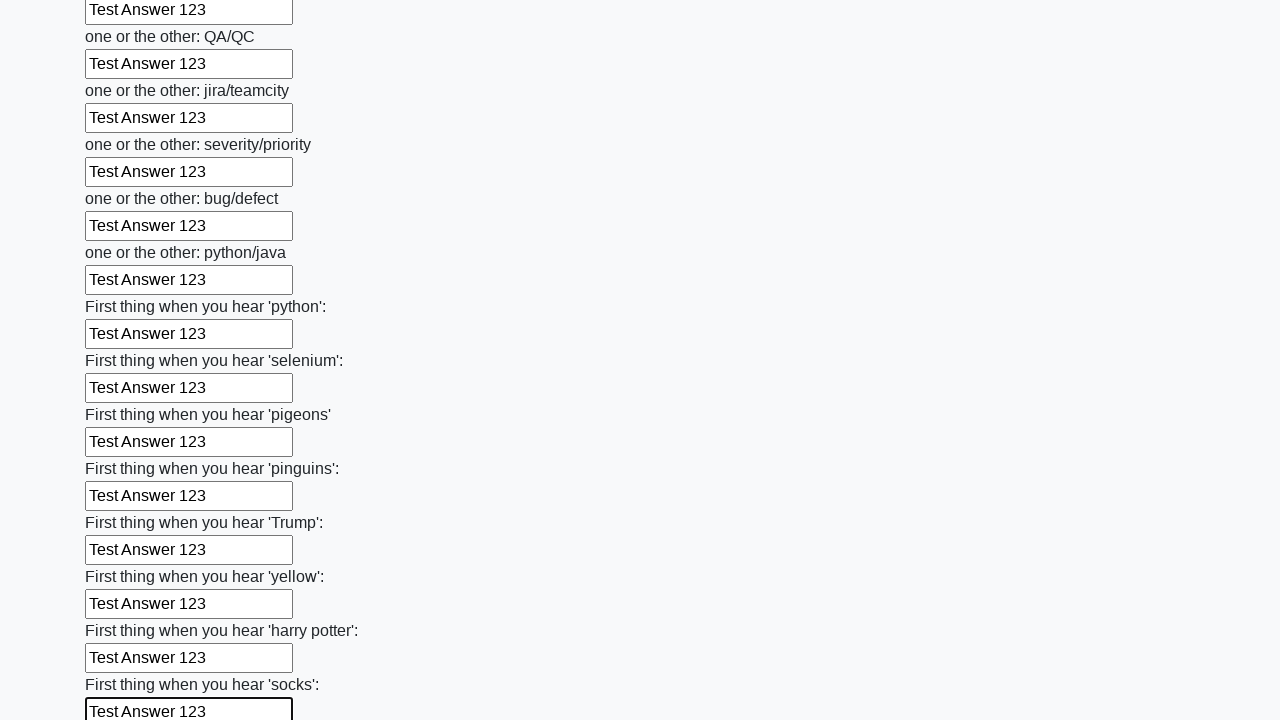

Clicked submit button to submit the form at (123, 611) on button.btn
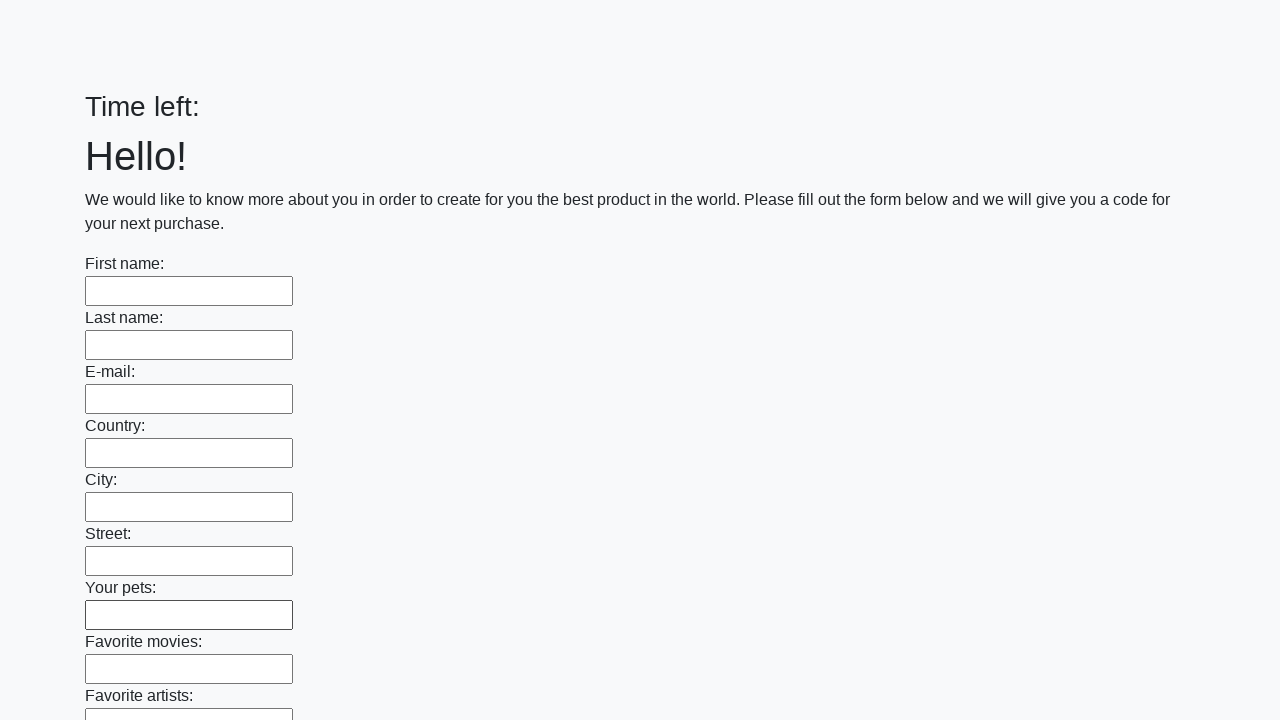

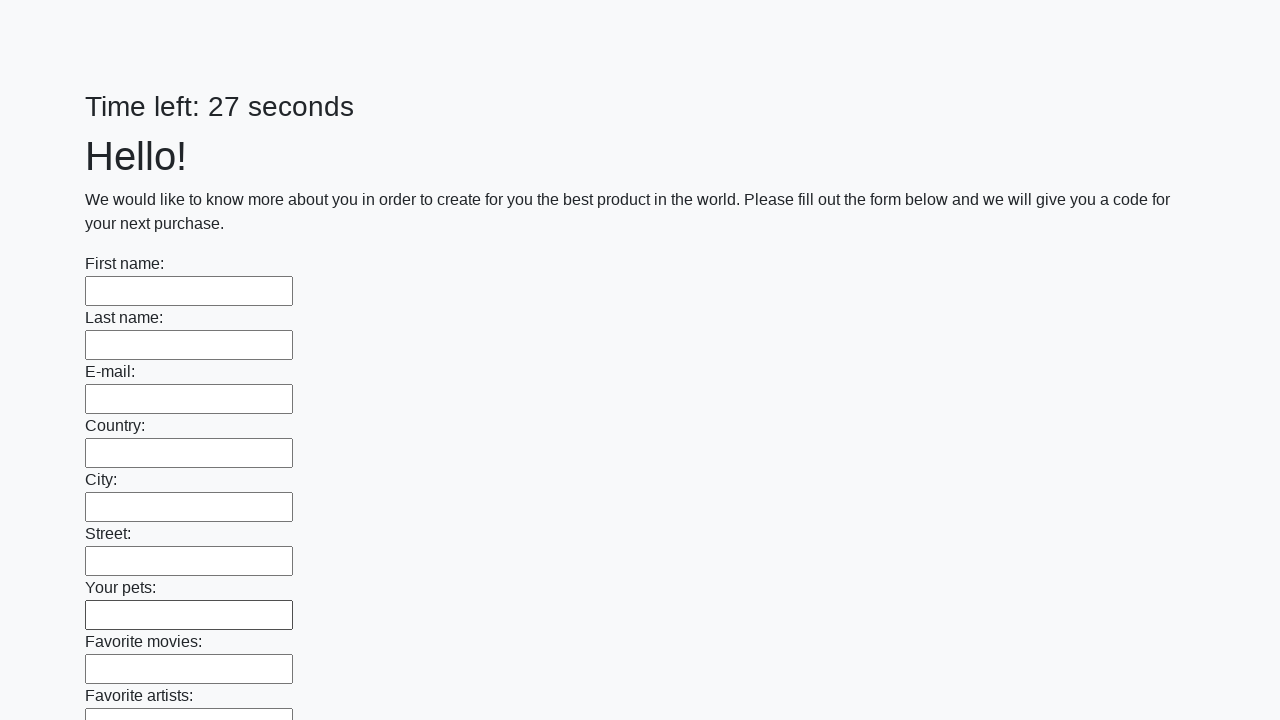